Validates that the first 100 articles on Hacker News newest page are sorted from newest to oldest by extracting article timestamps and verifying descending order

Starting URL: https://news.ycombinator.com/newest

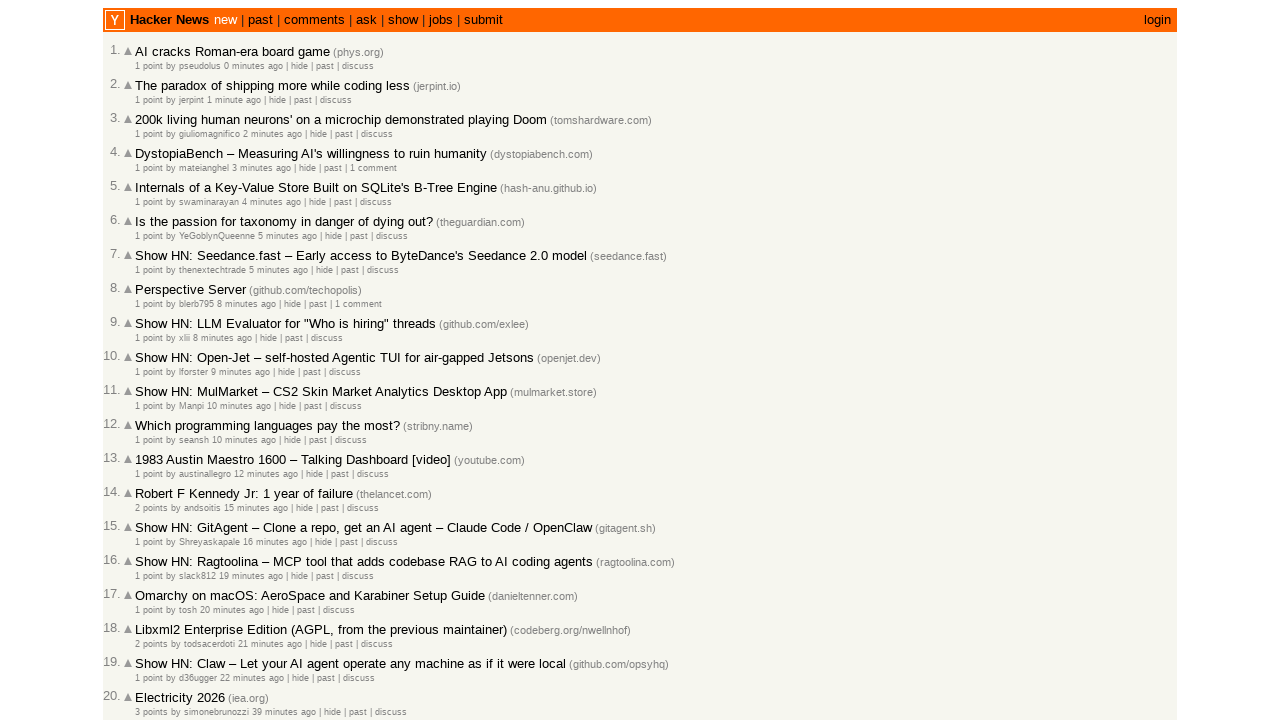

Waited for articles to load on Hacker News newest page
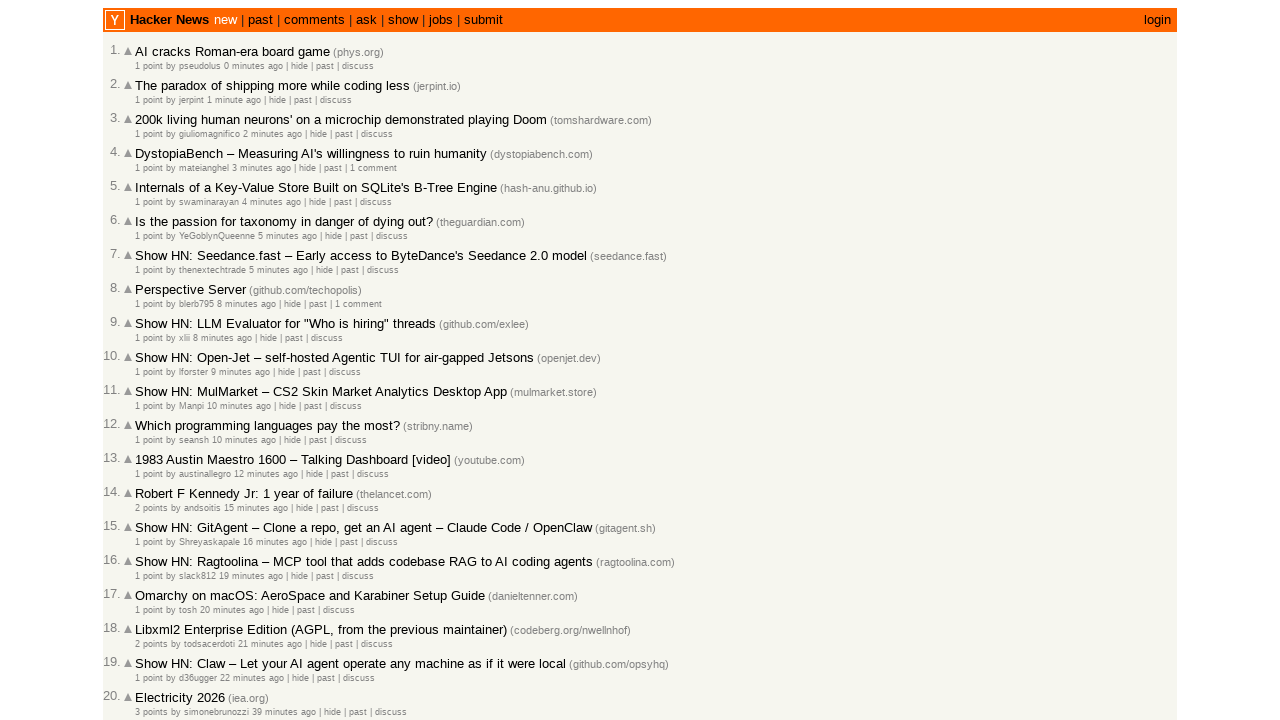

Retrieved 30 article rows from current page
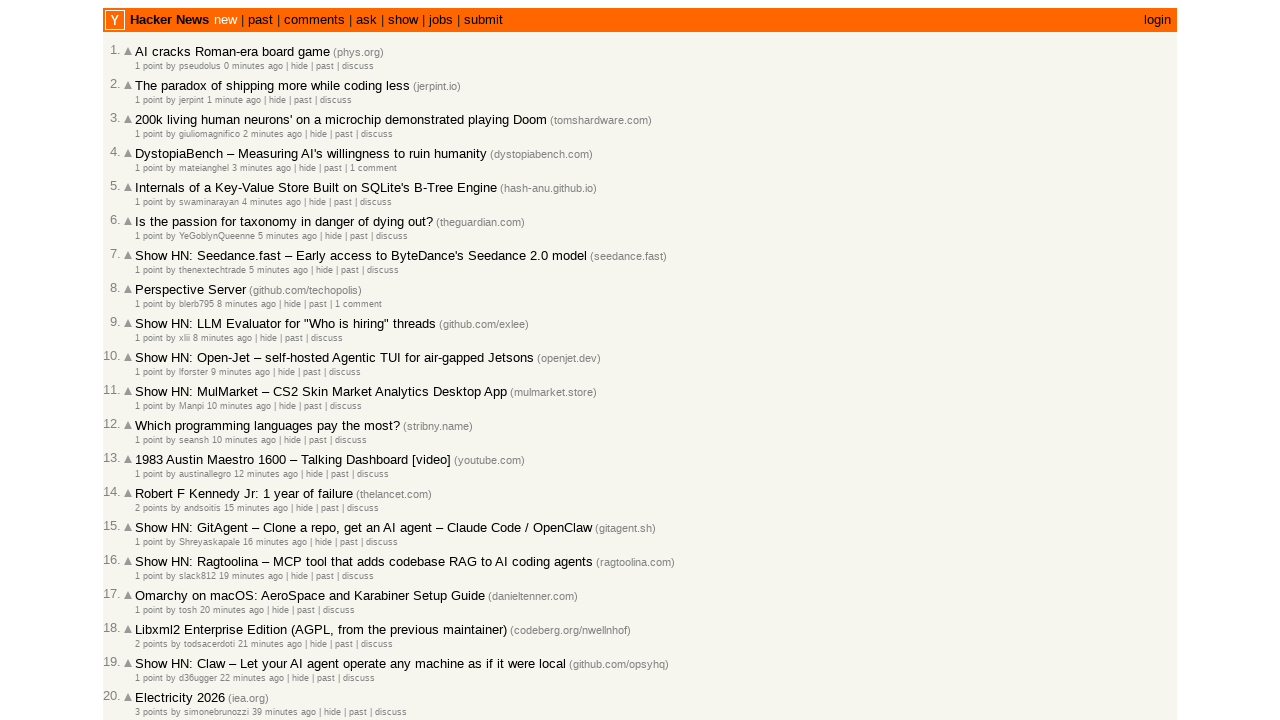

Extracted article timestamp: 0 minutes ago
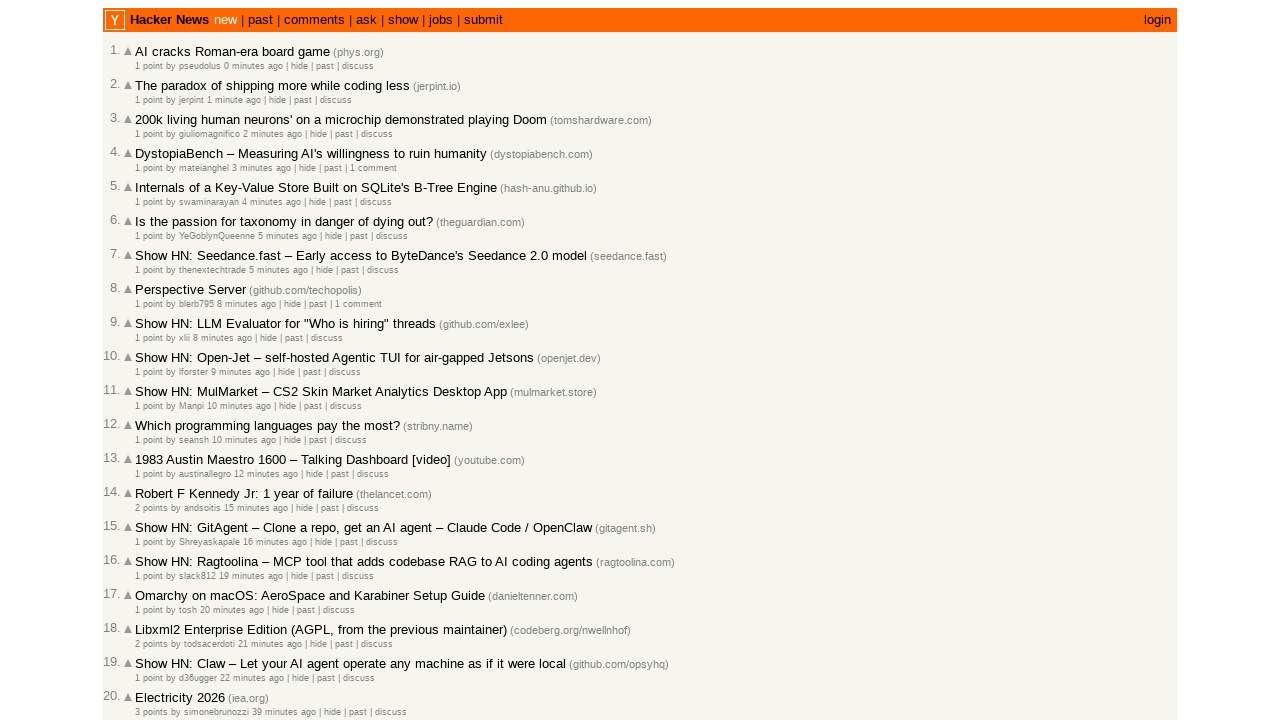

Extracted article timestamp: 1 minute ago
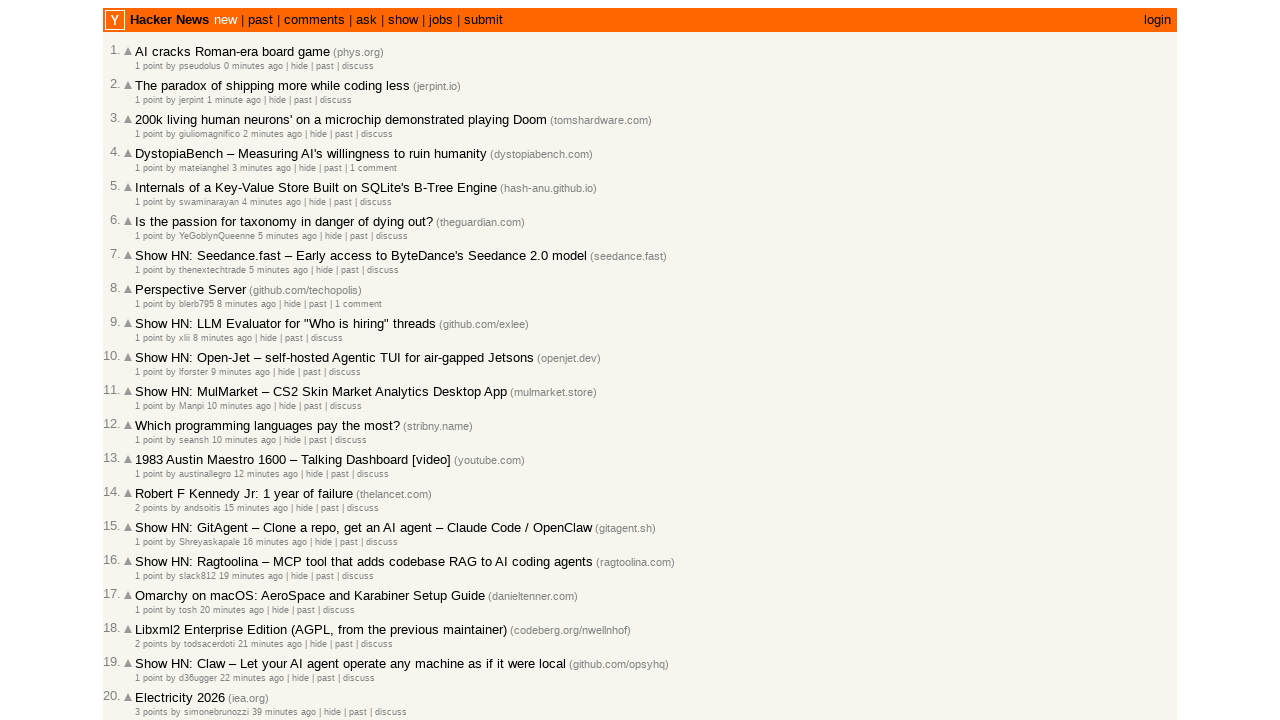

Extracted article timestamp: 2 minutes ago
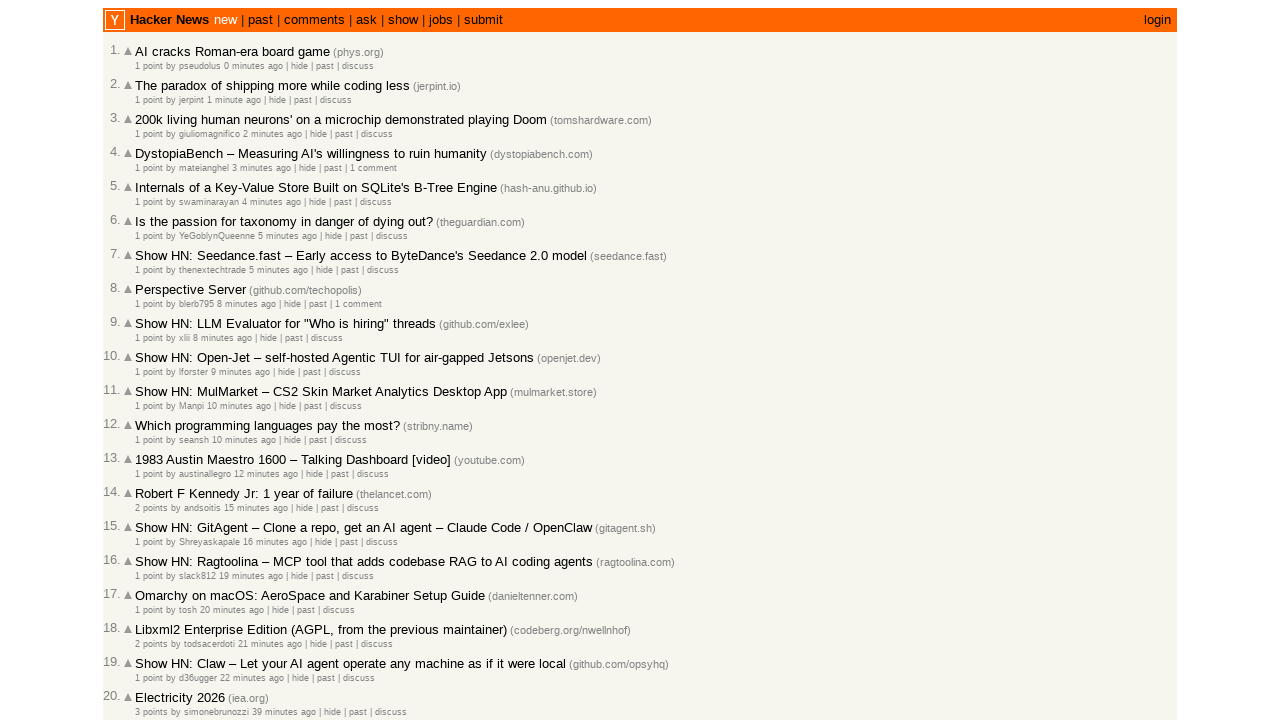

Extracted article timestamp: 3 minutes ago
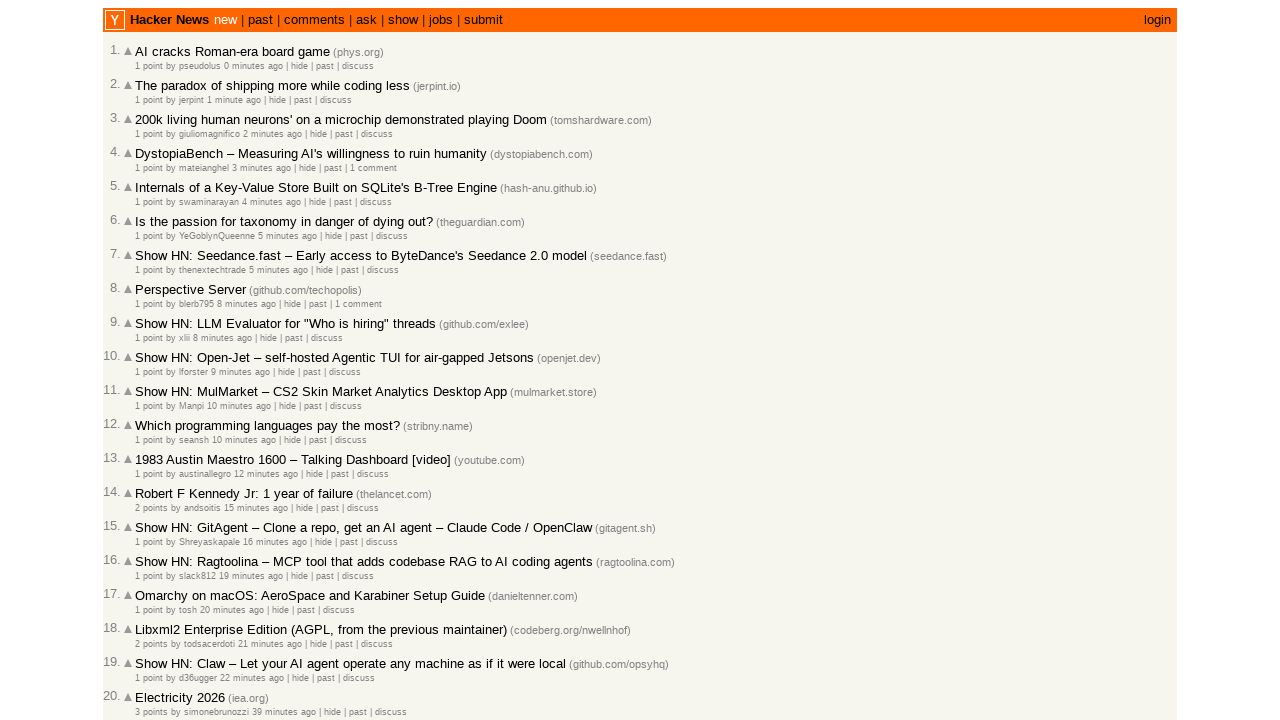

Extracted article timestamp: 4 minutes ago
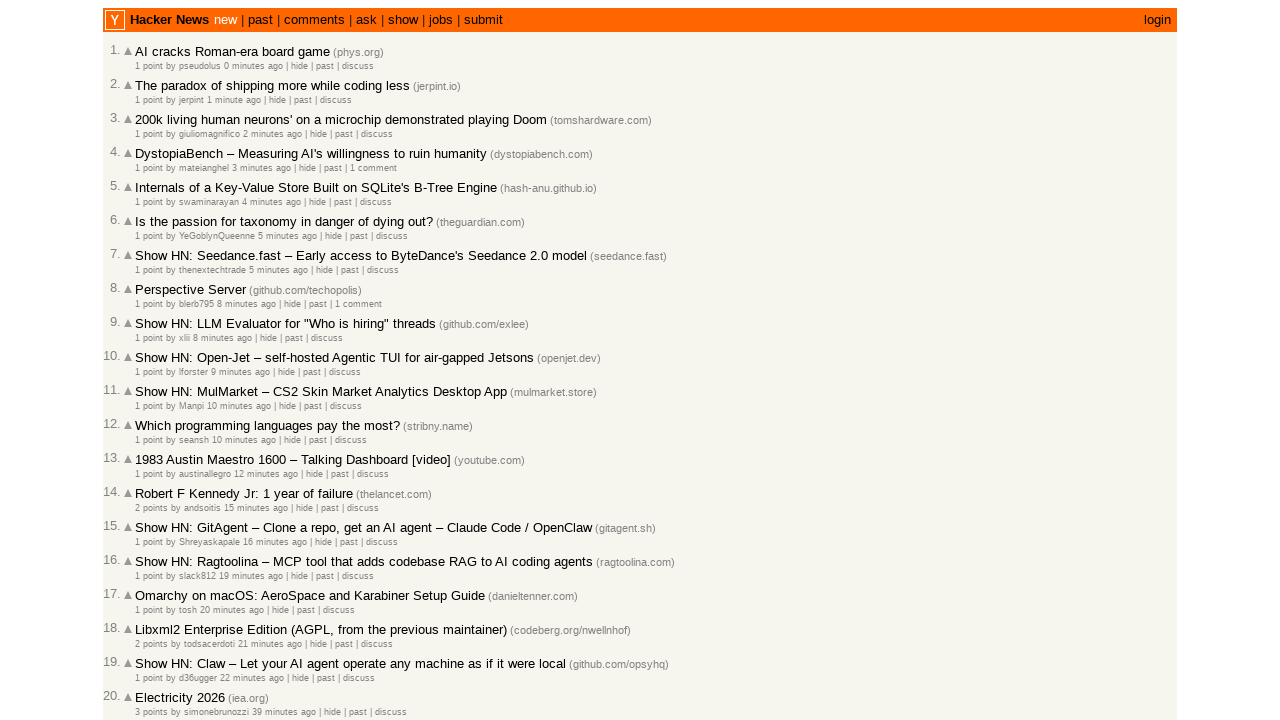

Extracted article timestamp: 5 minutes ago
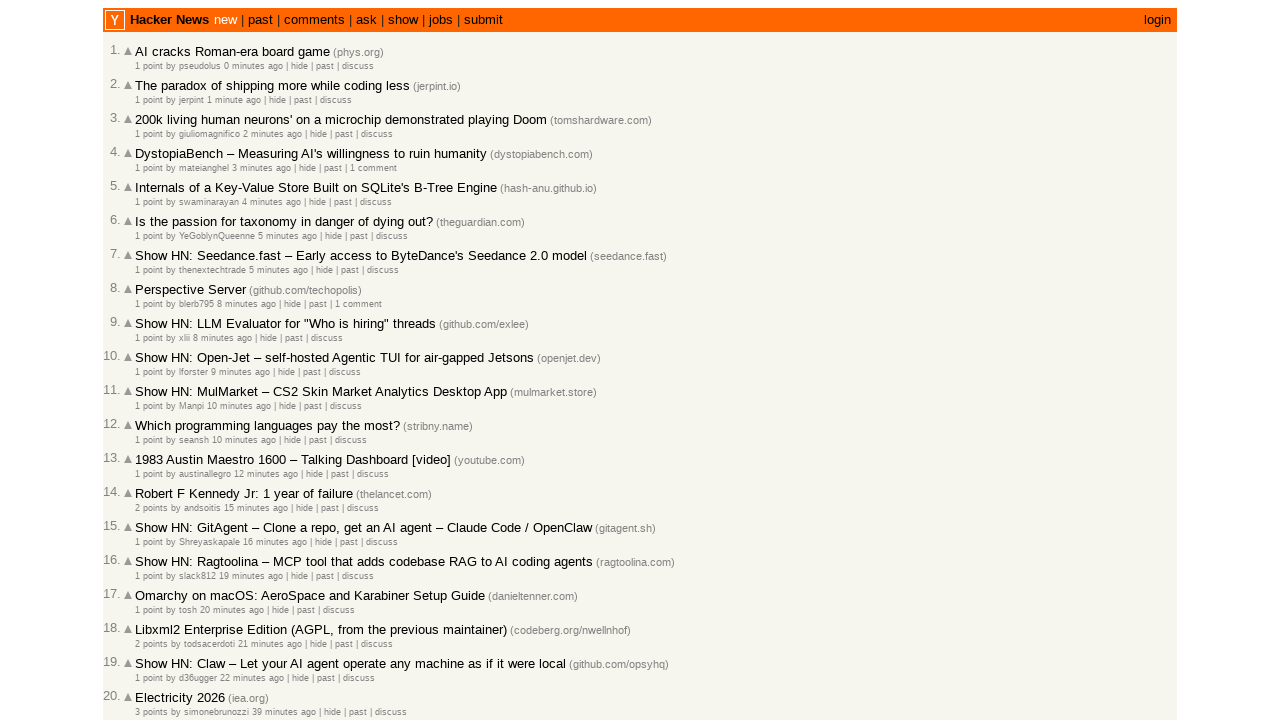

Extracted article timestamp: 5 minutes ago
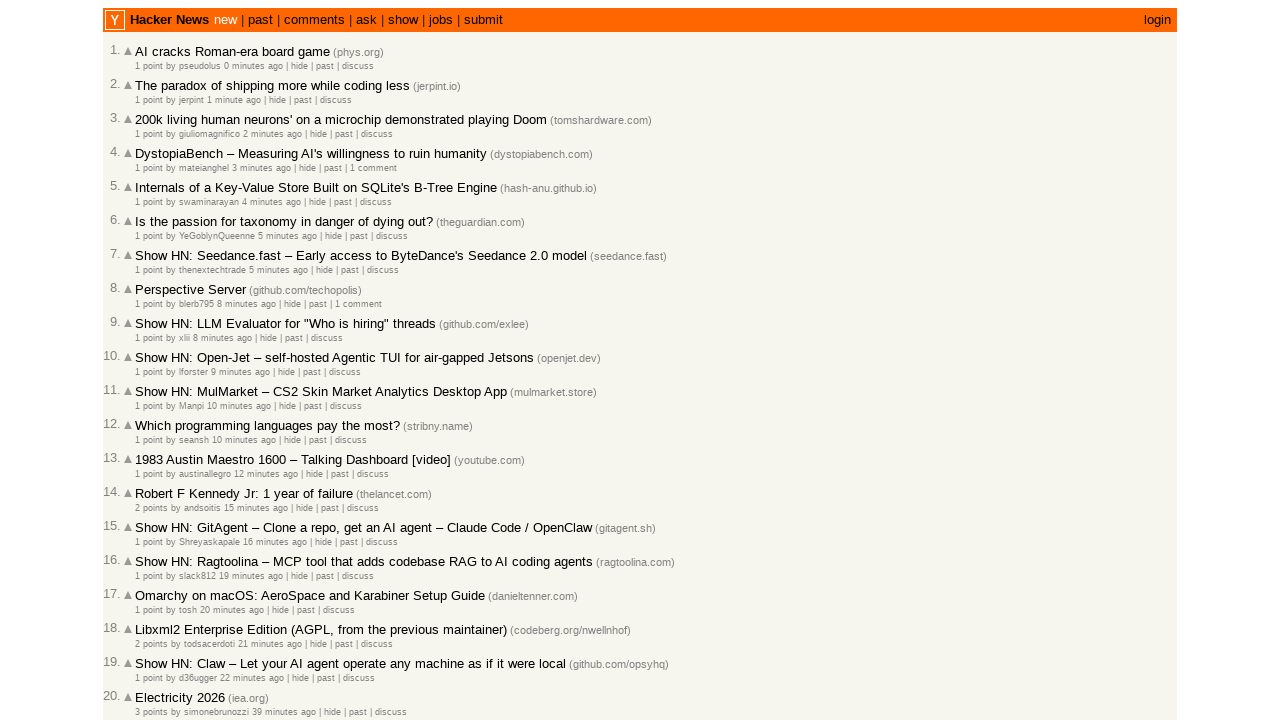

Extracted article timestamp: 8 minutes ago
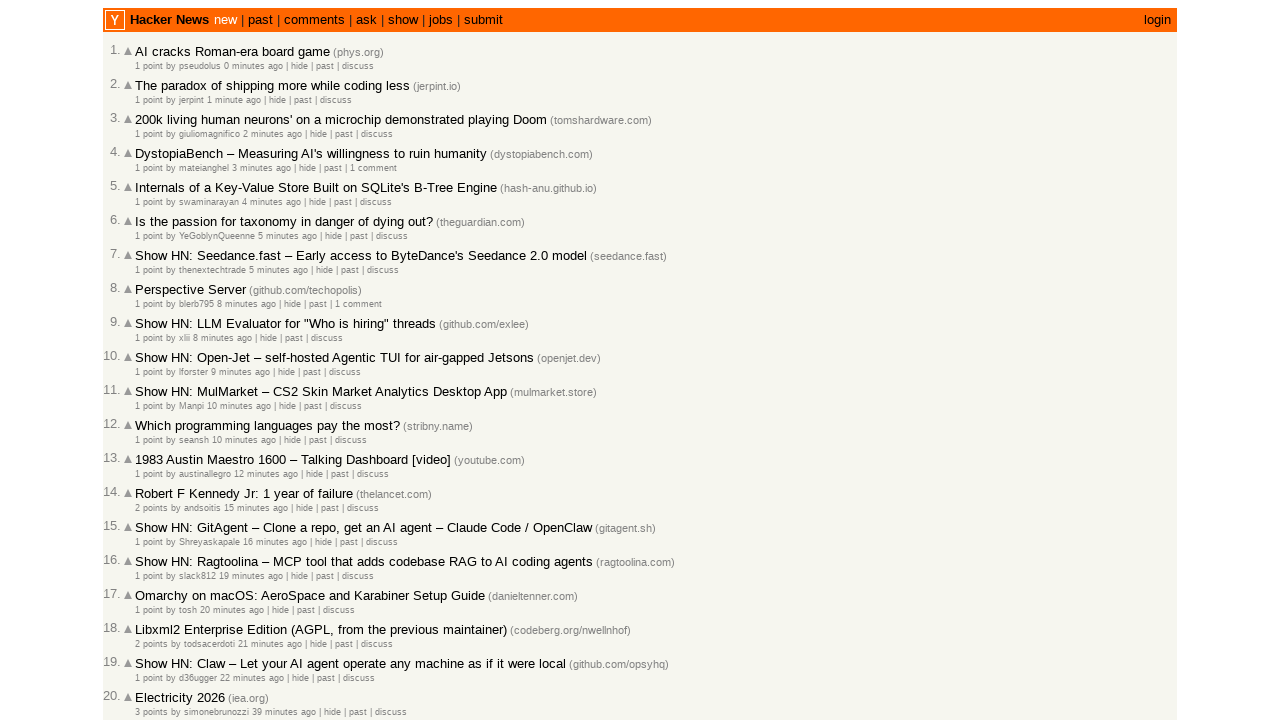

Extracted article timestamp: 8 minutes ago
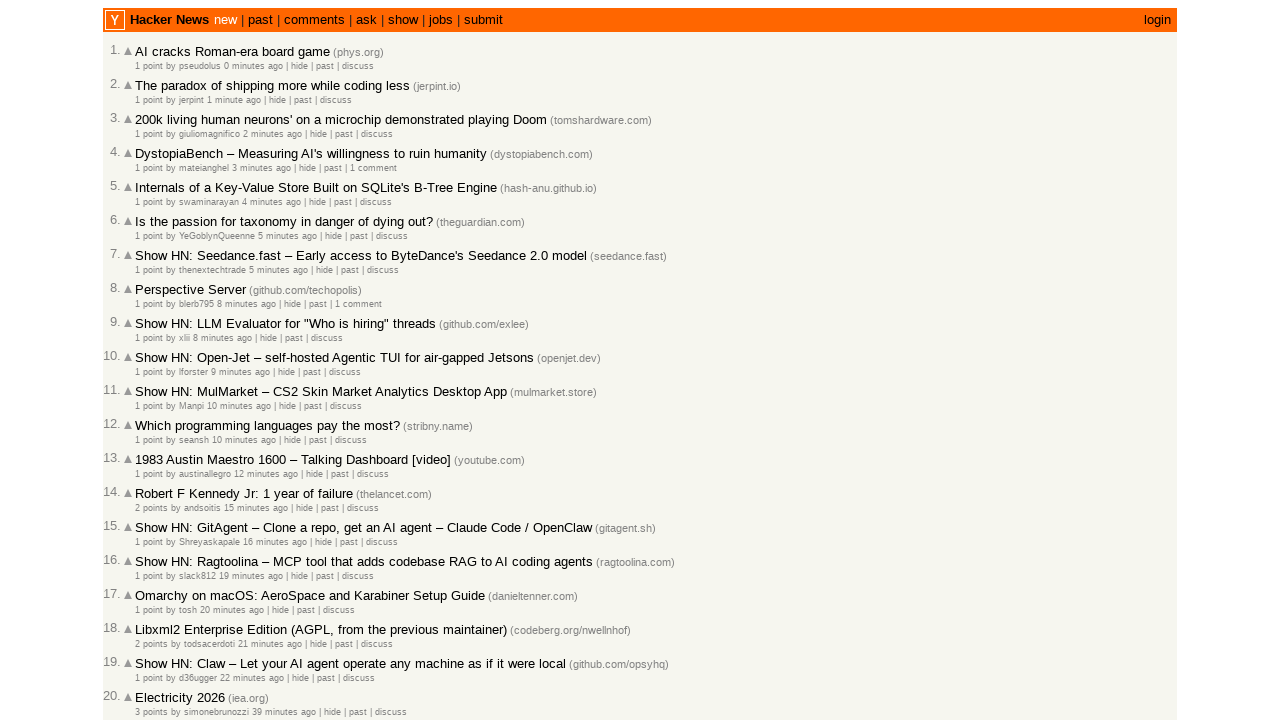

Extracted article timestamp: 9 minutes ago
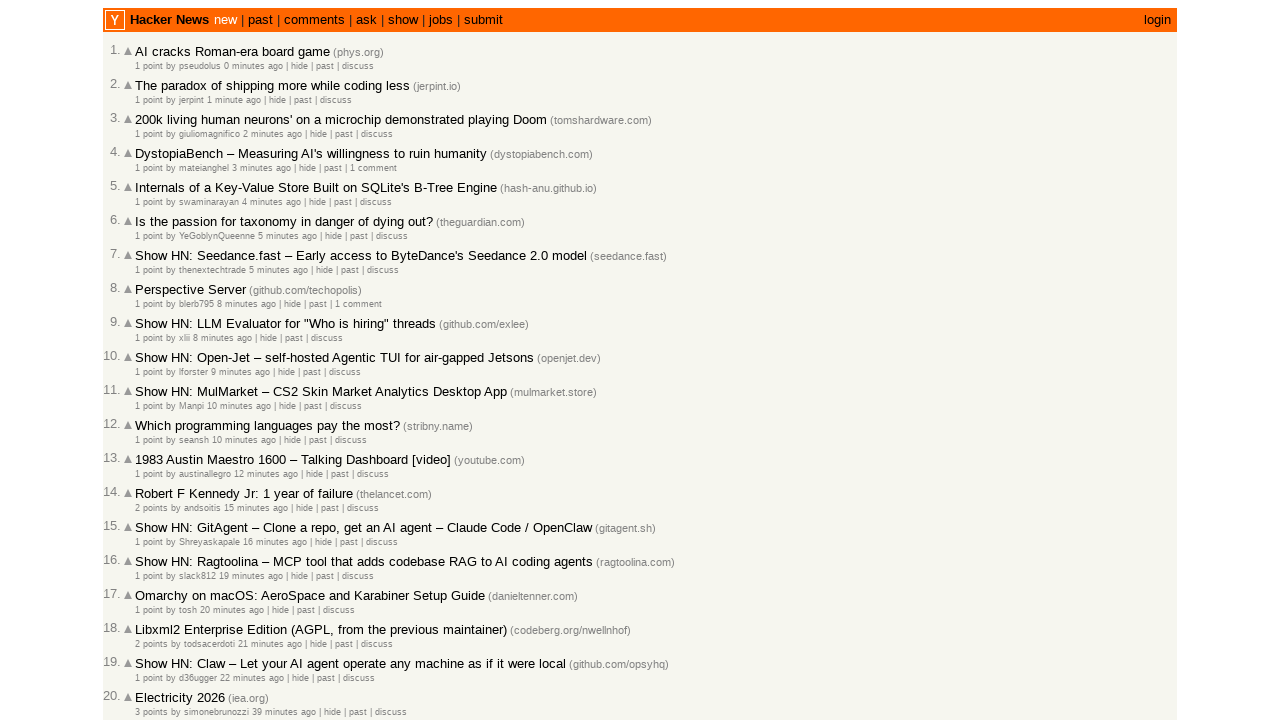

Extracted article timestamp: 10 minutes ago
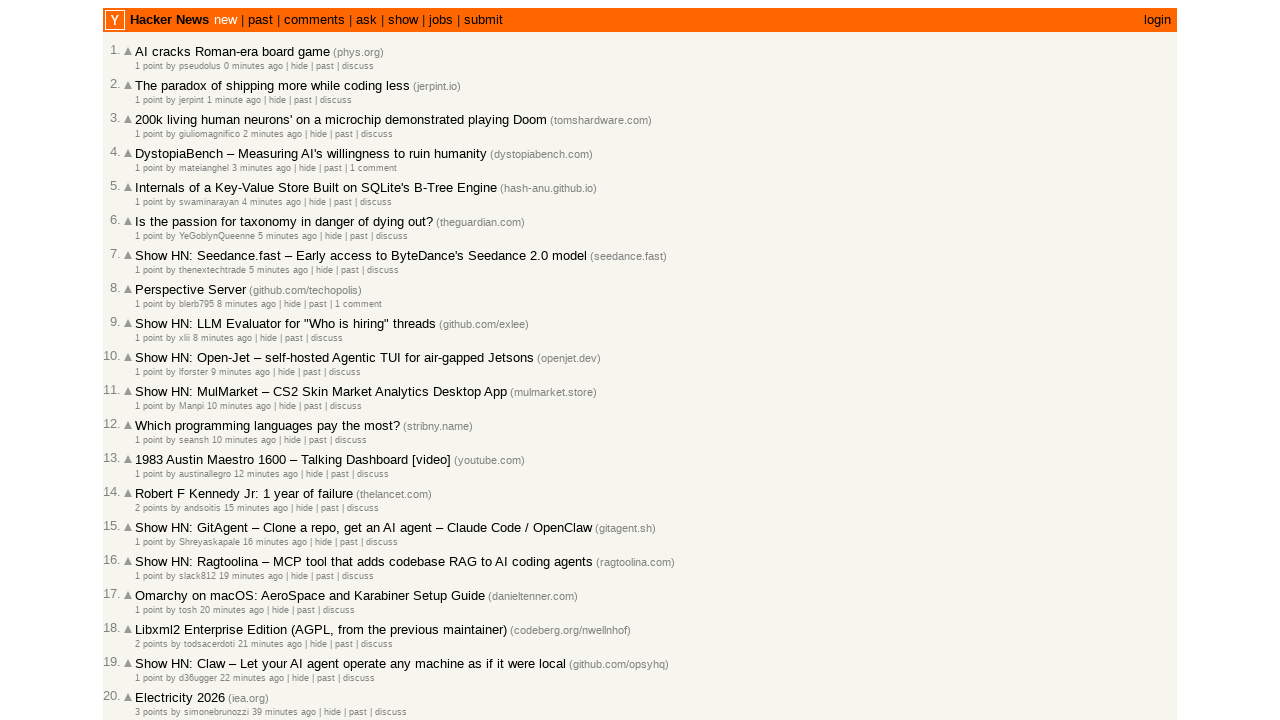

Extracted article timestamp: 10 minutes ago
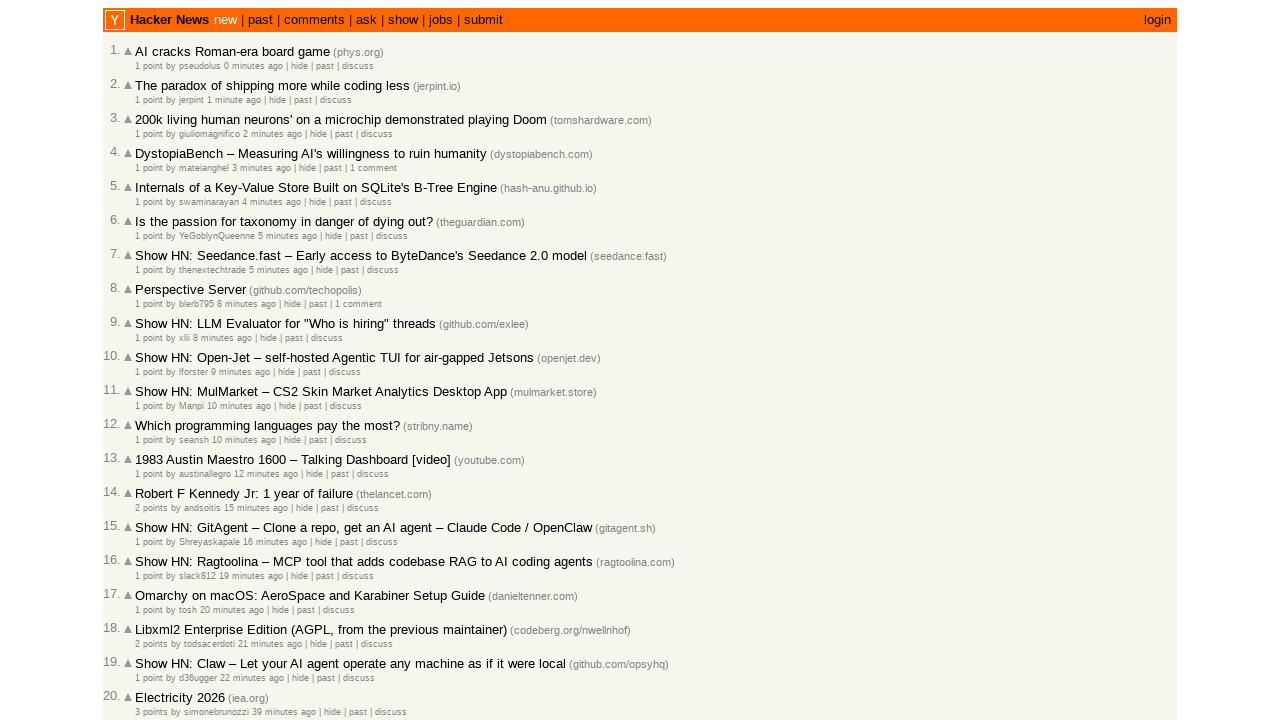

Extracted article timestamp: 12 minutes ago
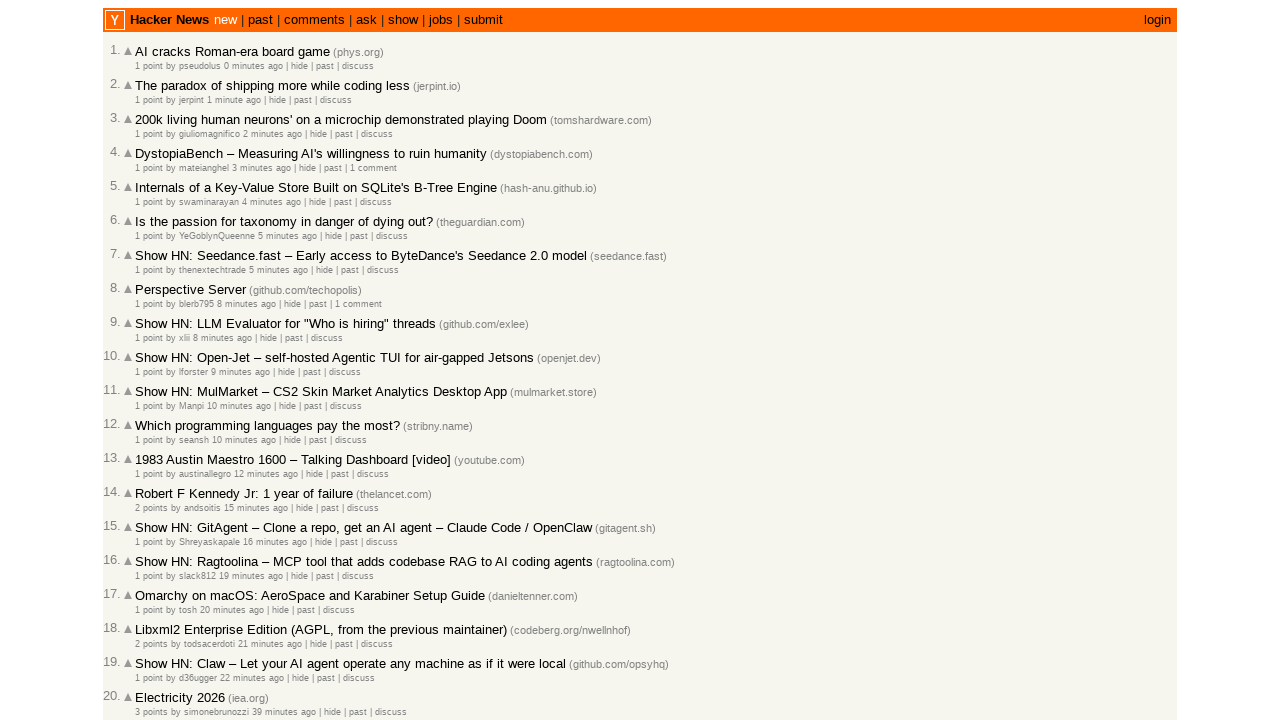

Extracted article timestamp: 15 minutes ago
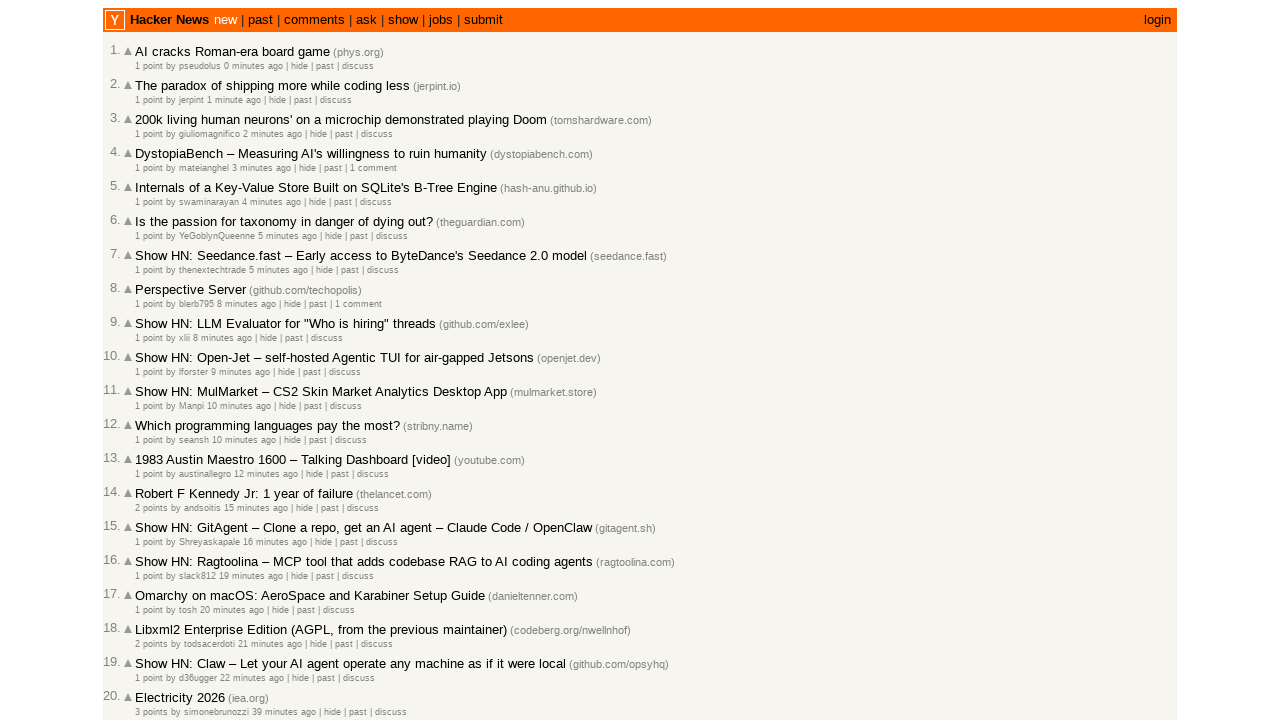

Extracted article timestamp: 16 minutes ago
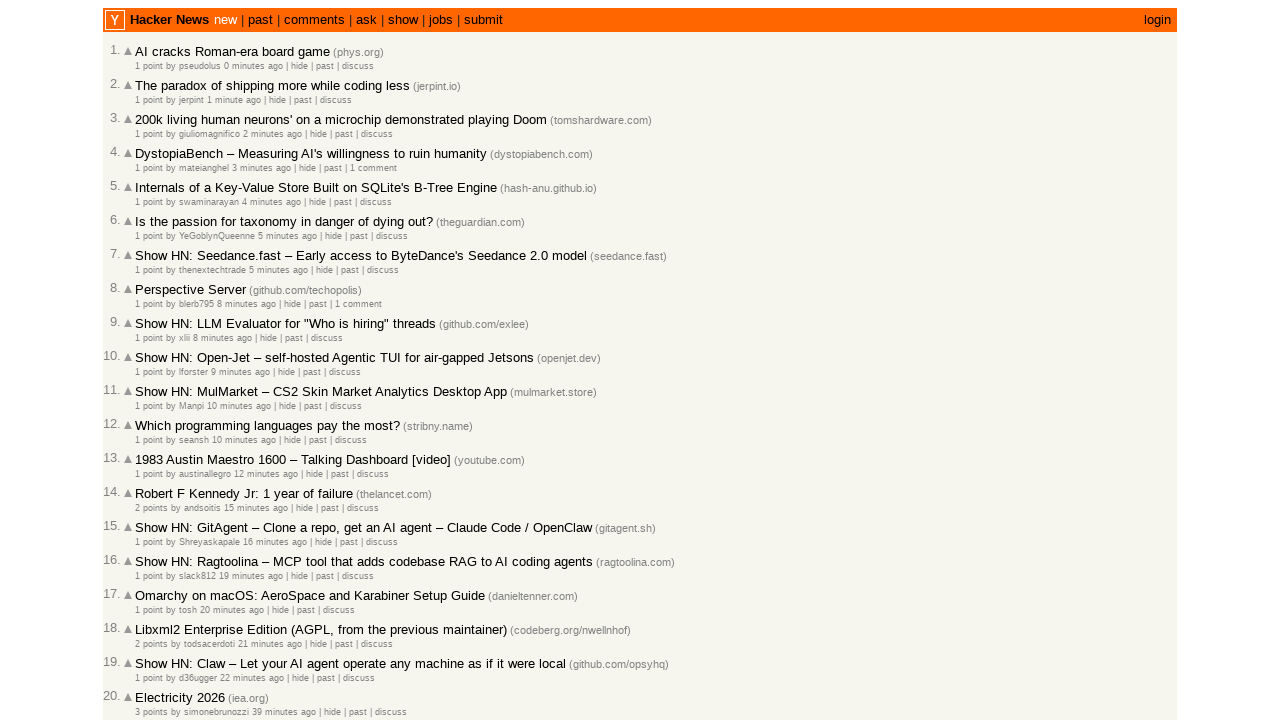

Extracted article timestamp: 19 minutes ago
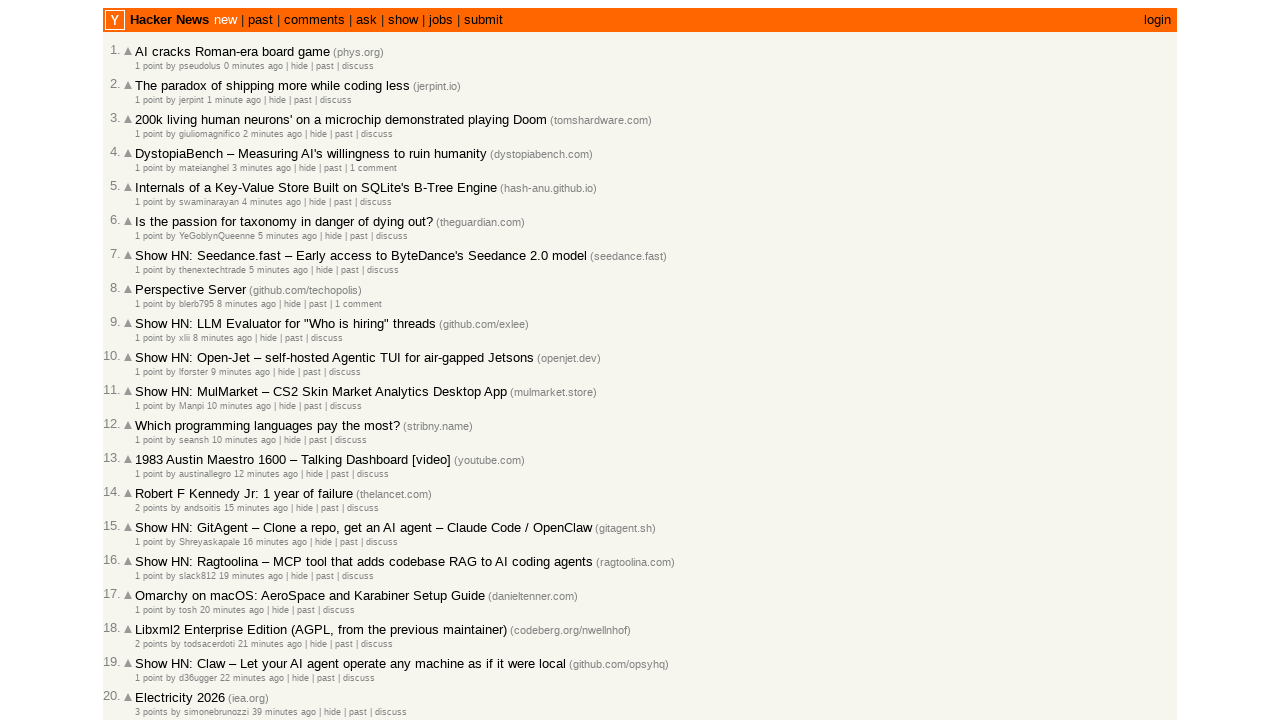

Extracted article timestamp: 20 minutes ago
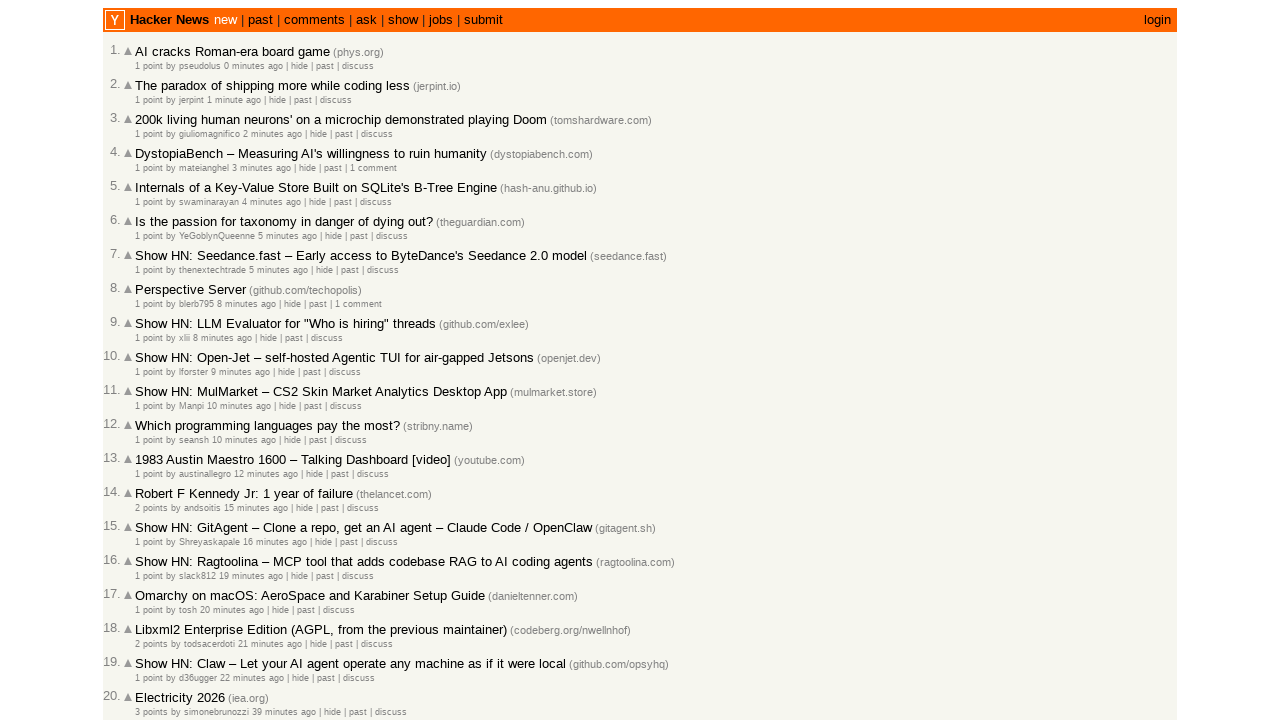

Extracted article timestamp: 21 minutes ago
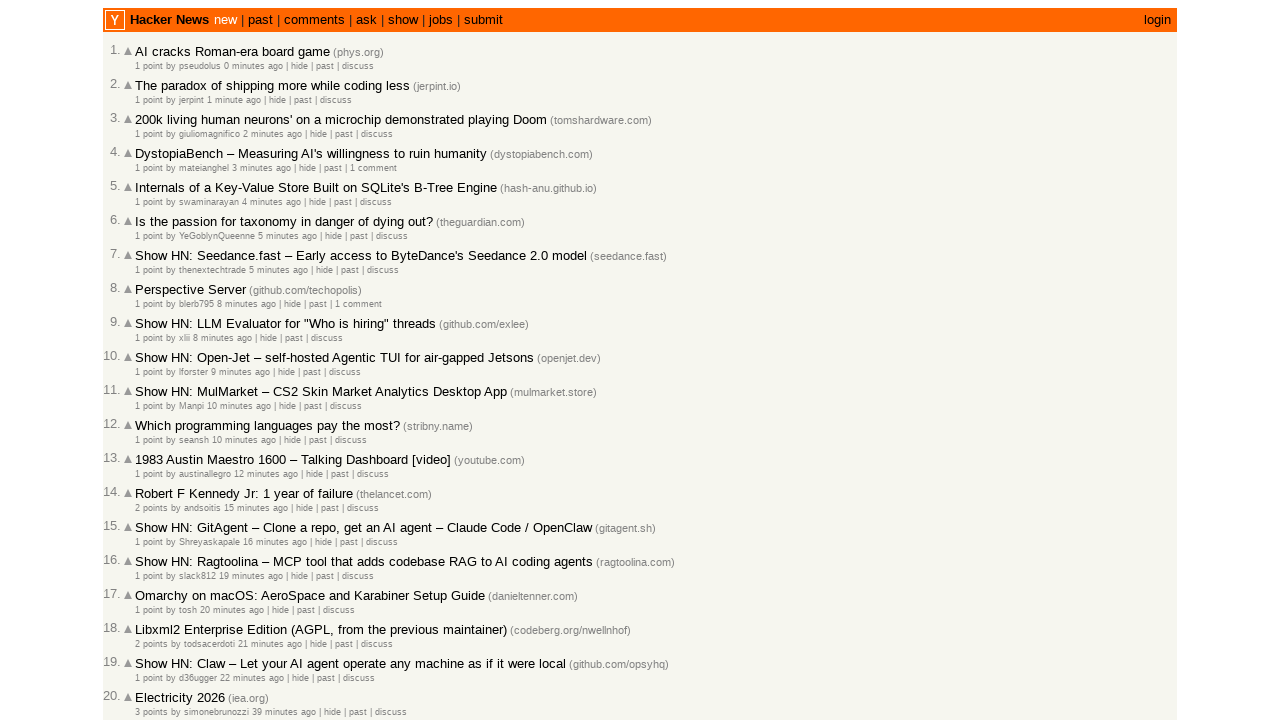

Extracted article timestamp: 22 minutes ago
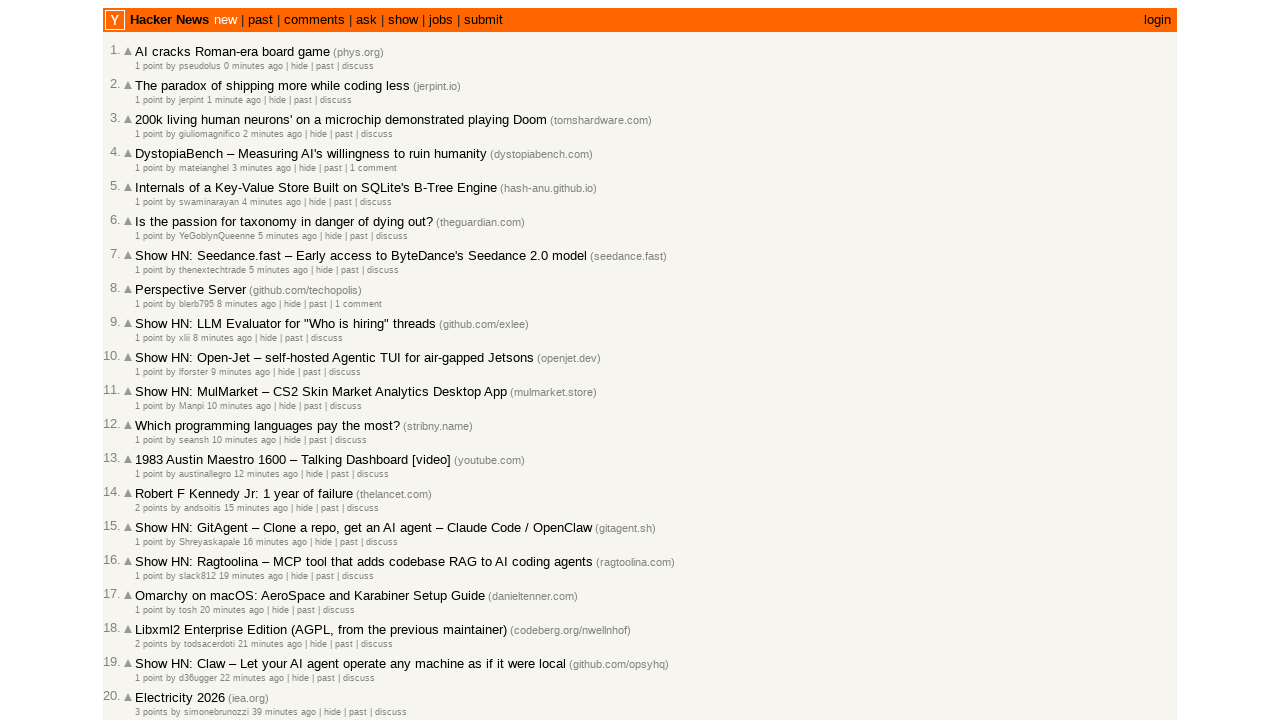

Extracted article timestamp: 39 minutes ago
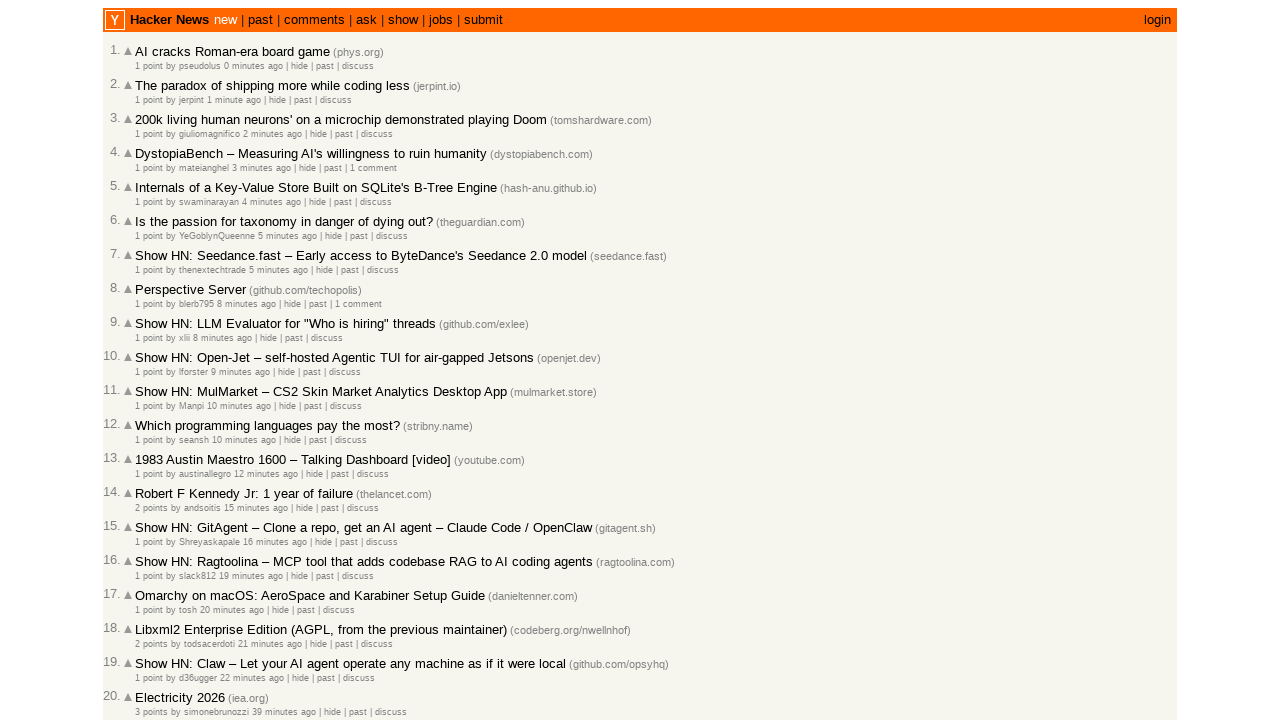

Extracted article timestamp: 42 minutes ago
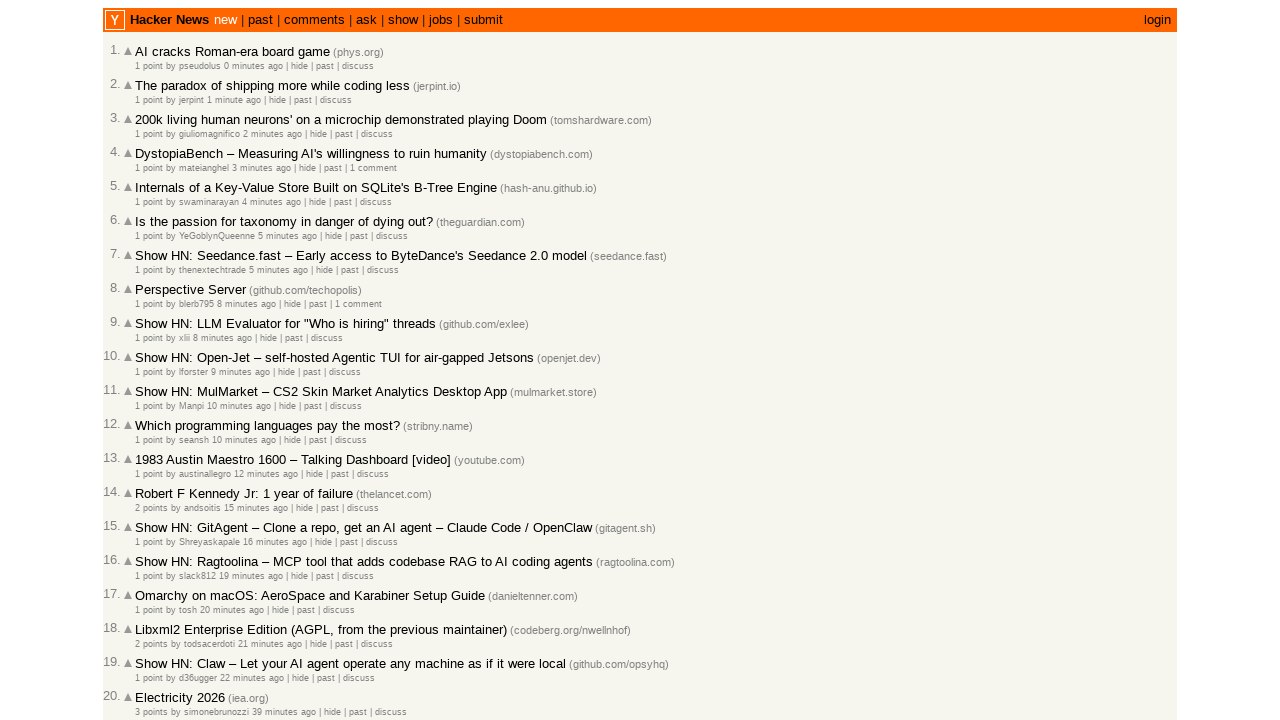

Extracted article timestamp: 42 minutes ago
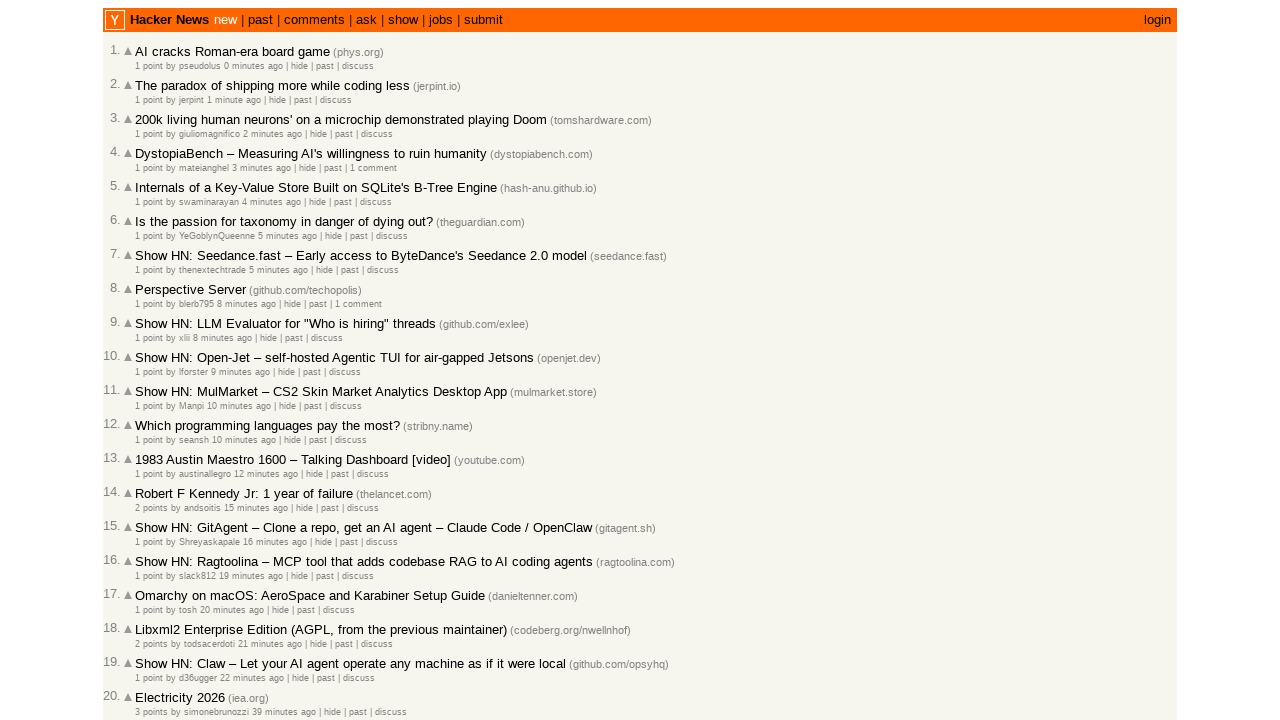

Extracted article timestamp: 44 minutes ago
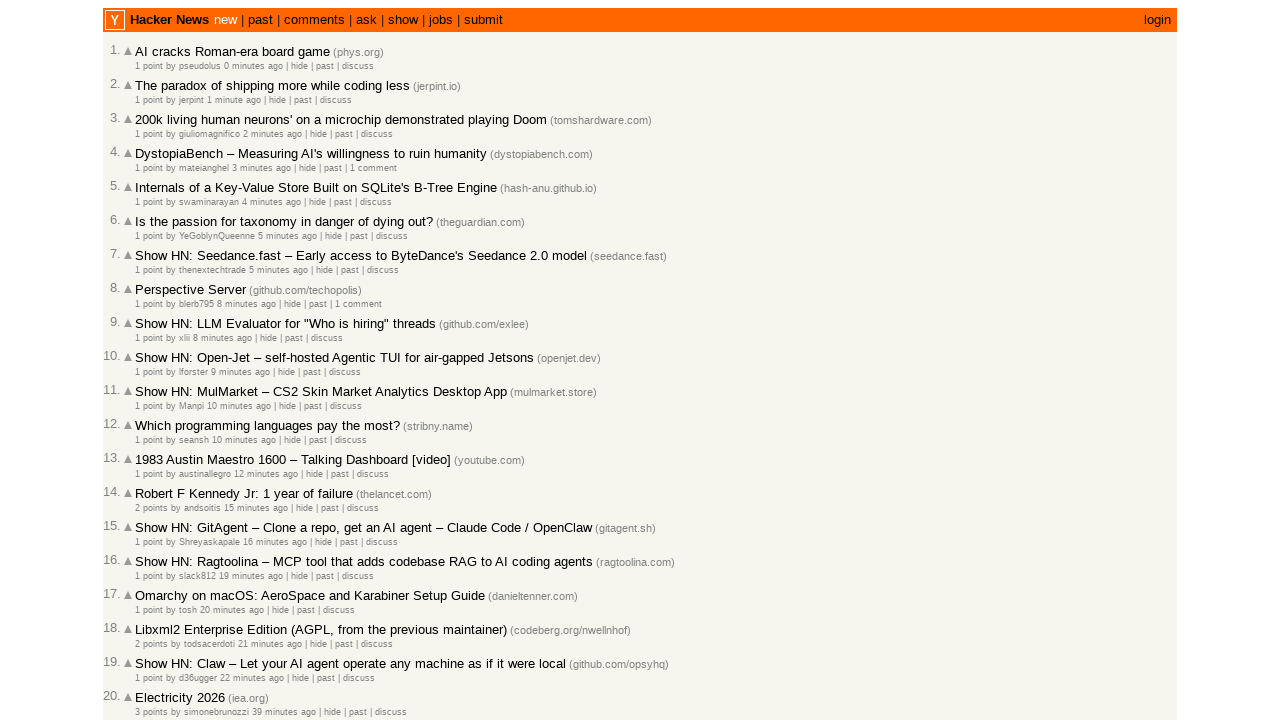

Extracted article timestamp: 46 minutes ago
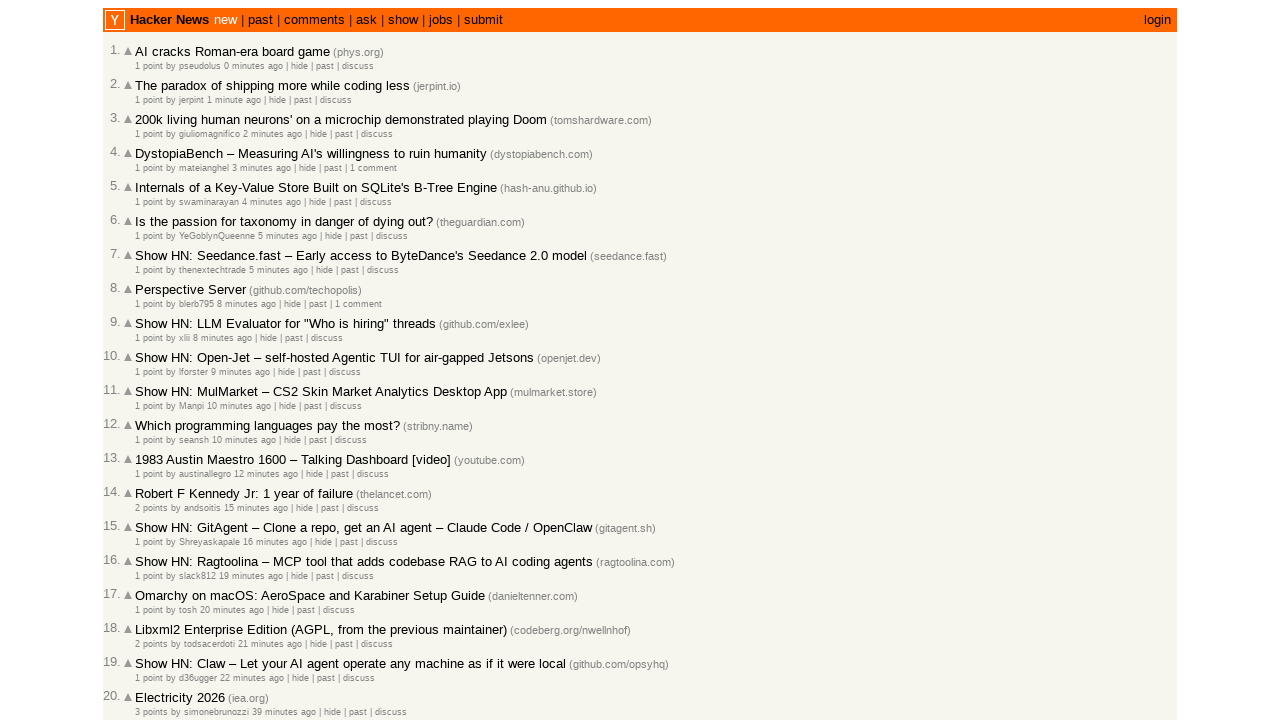

Extracted article timestamp: 46 minutes ago
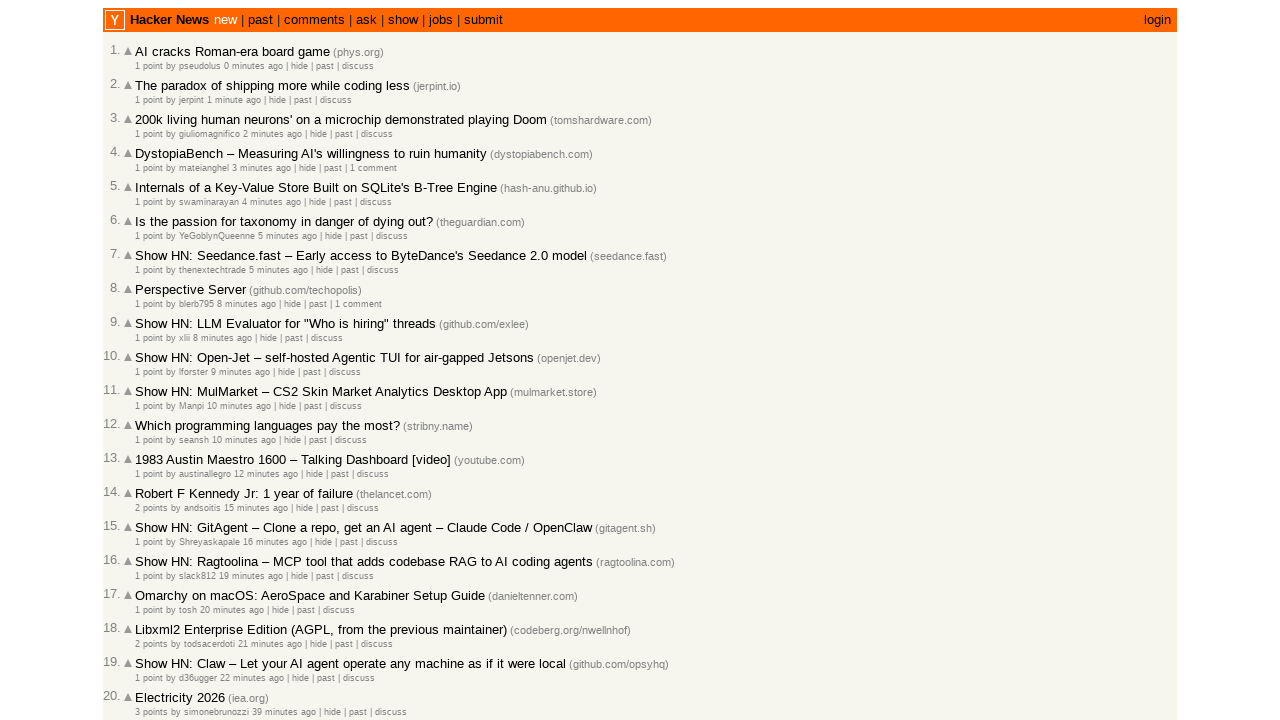

Extracted article timestamp: 52 minutes ago
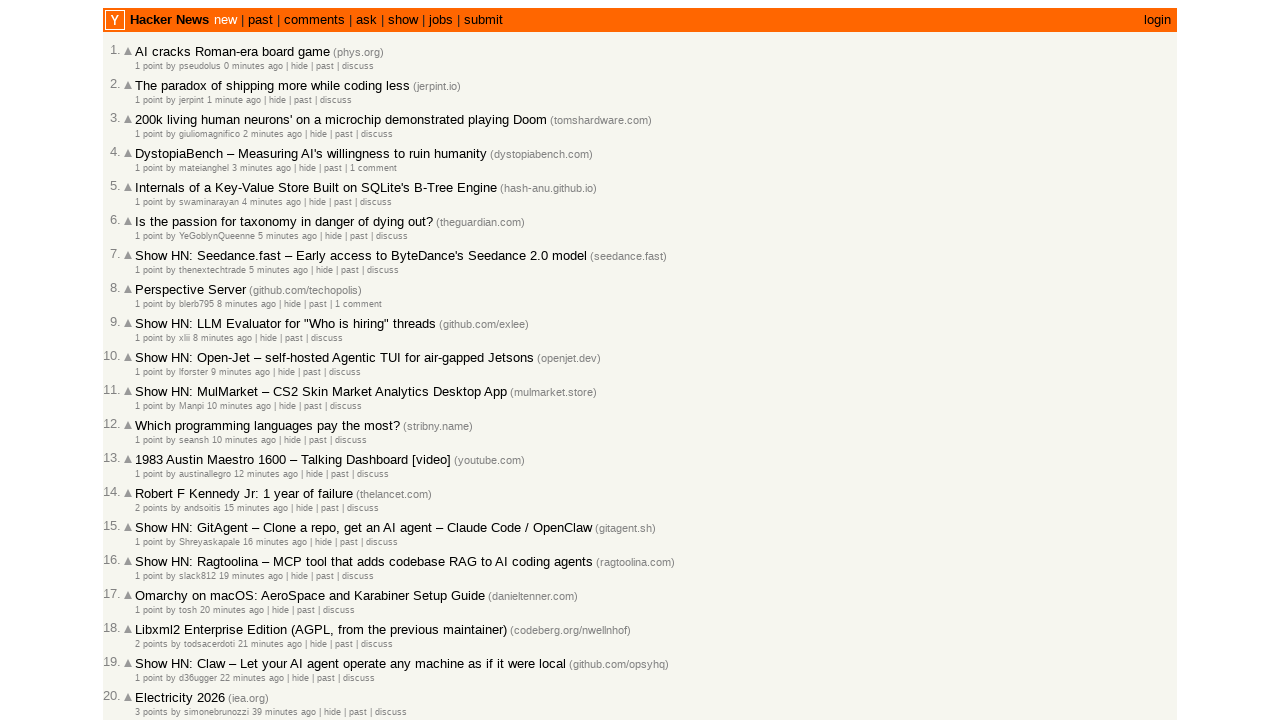

Extracted article timestamp: 54 minutes ago
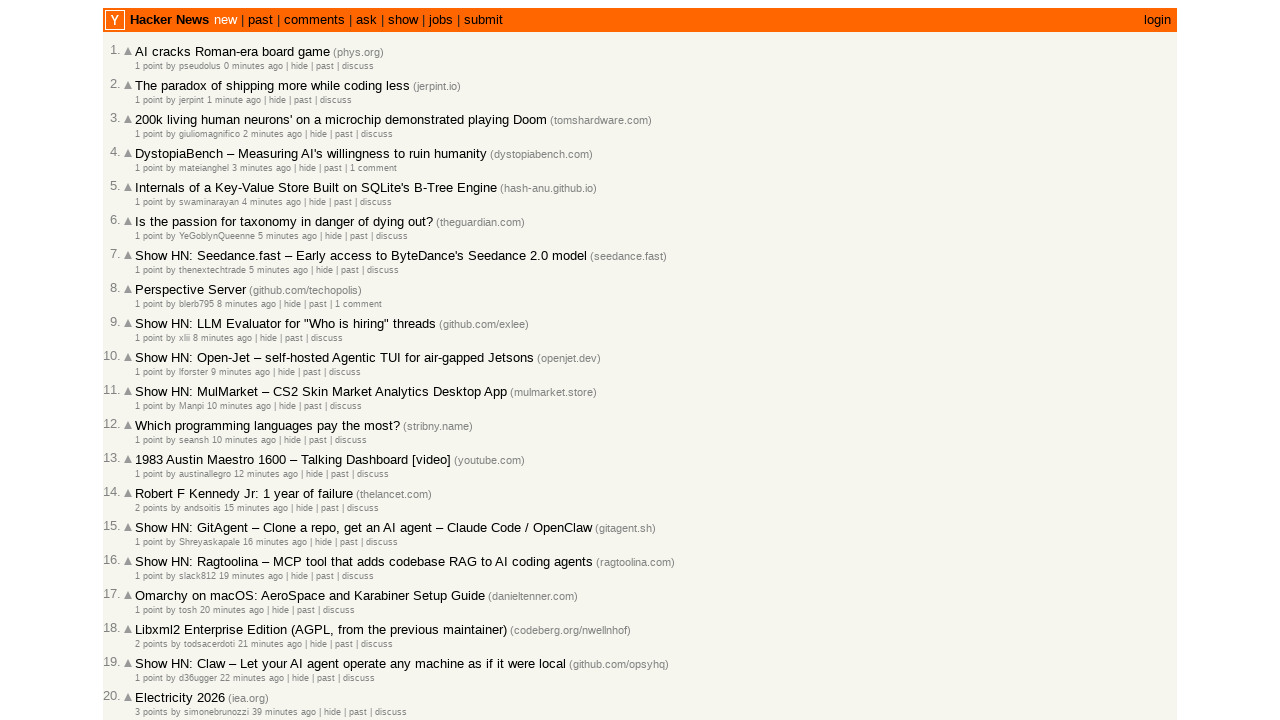

Extracted article timestamp: 55 minutes ago
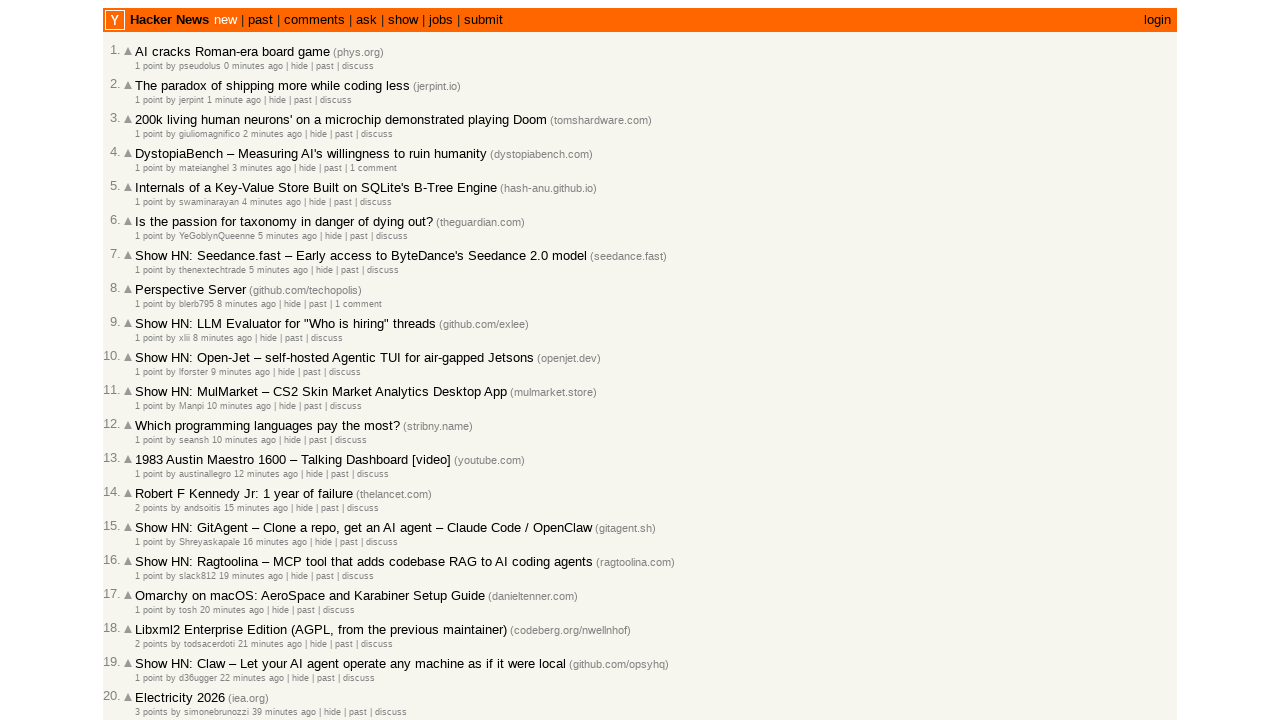

Extracted article timestamp: 55 minutes ago
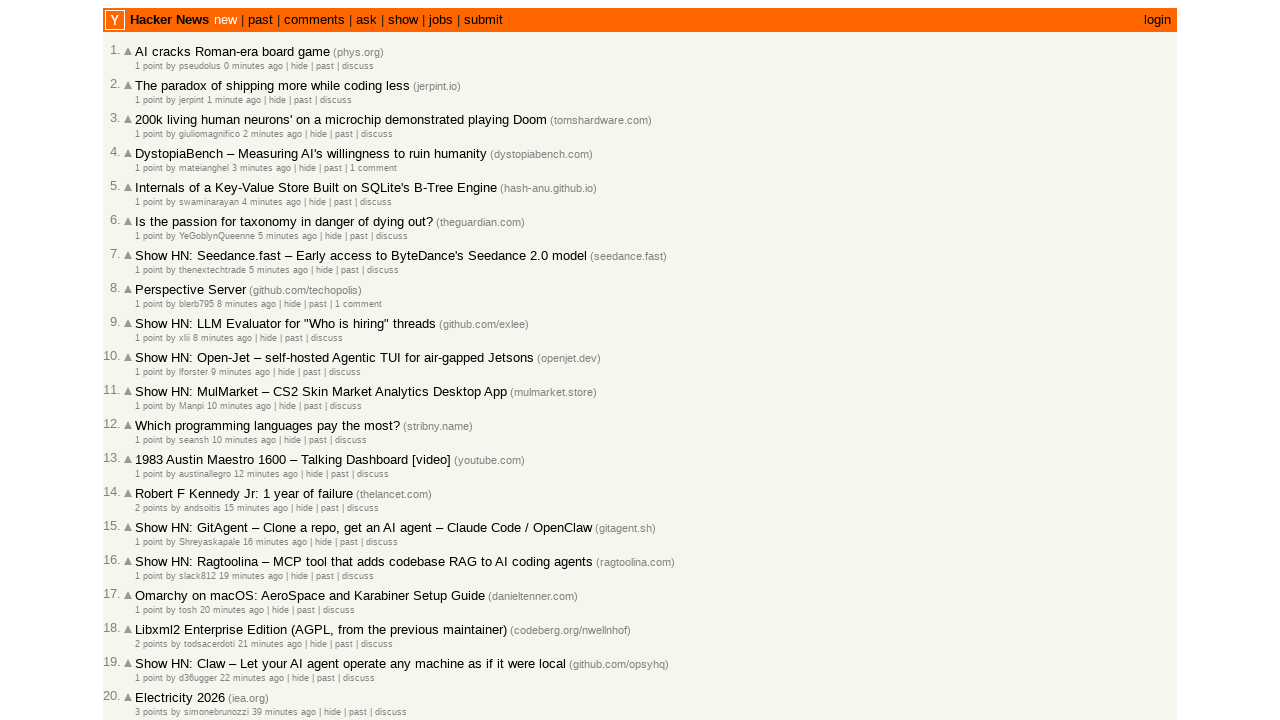

Extracted article timestamp: 1 hour ago
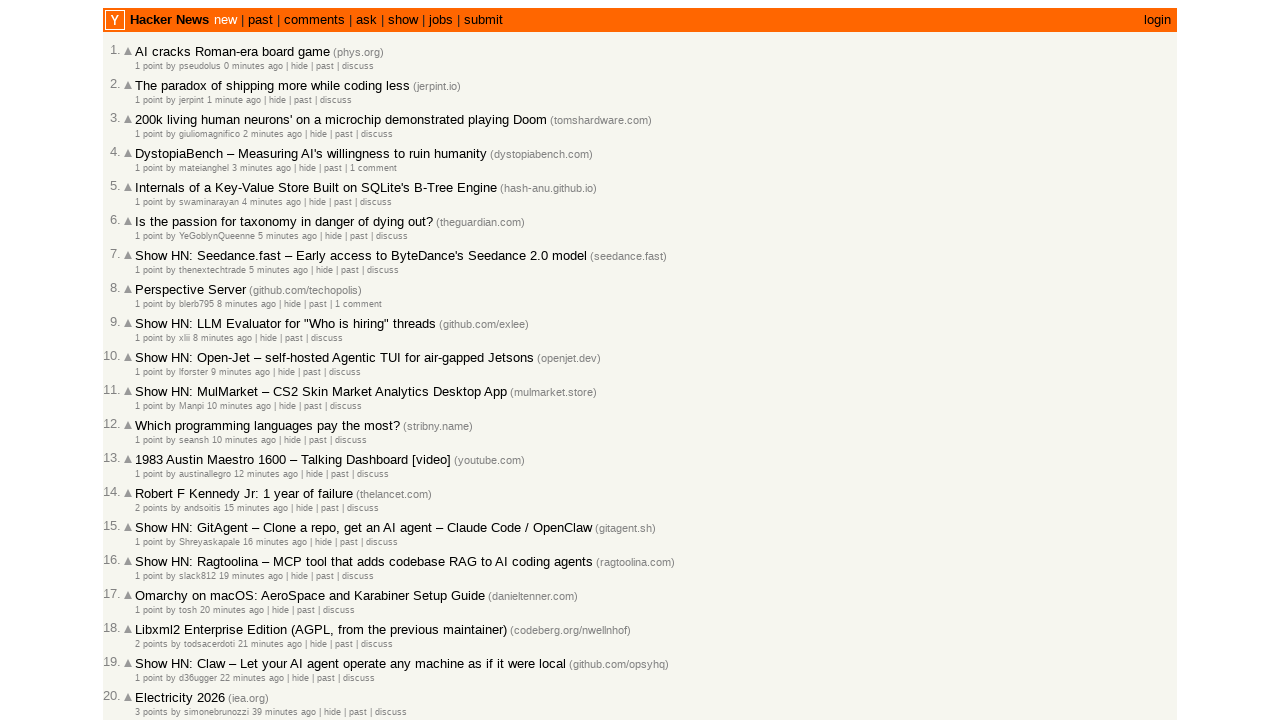

Clicked 'More' link to load additional articles at (149, 616) on a.morelink
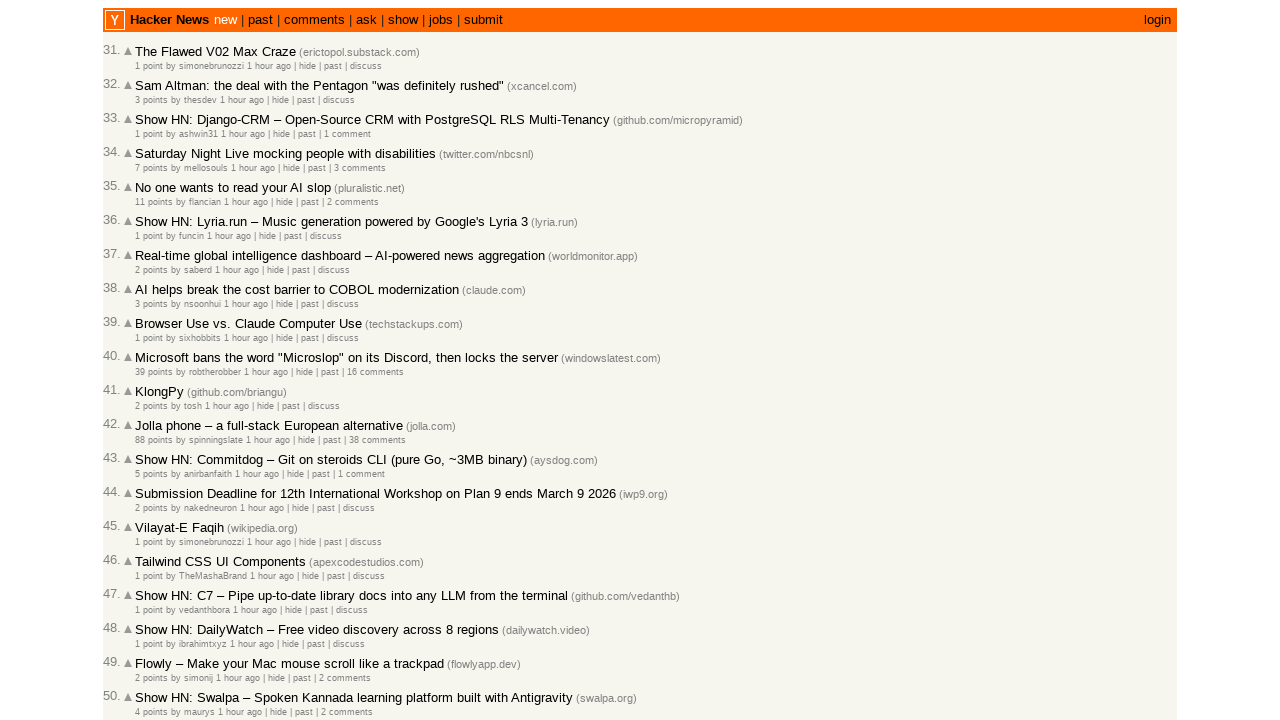

Waited for next batch of articles to load
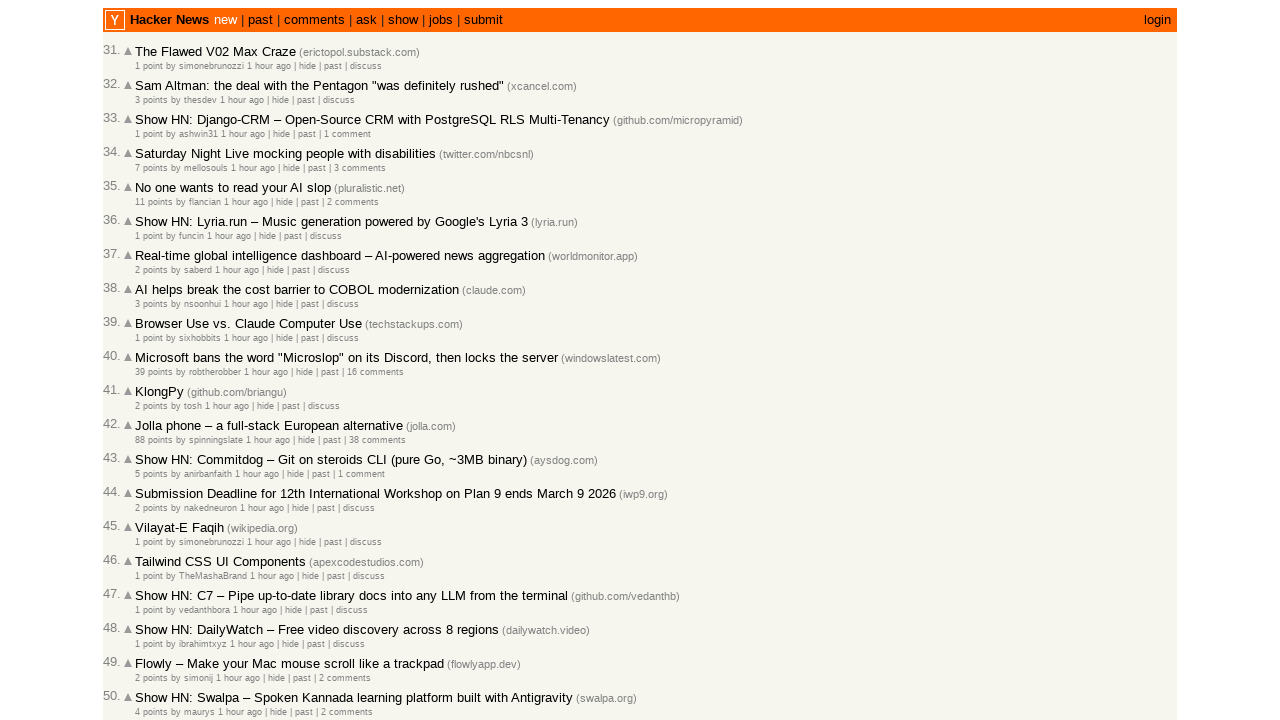

Retrieved 30 article rows from current page
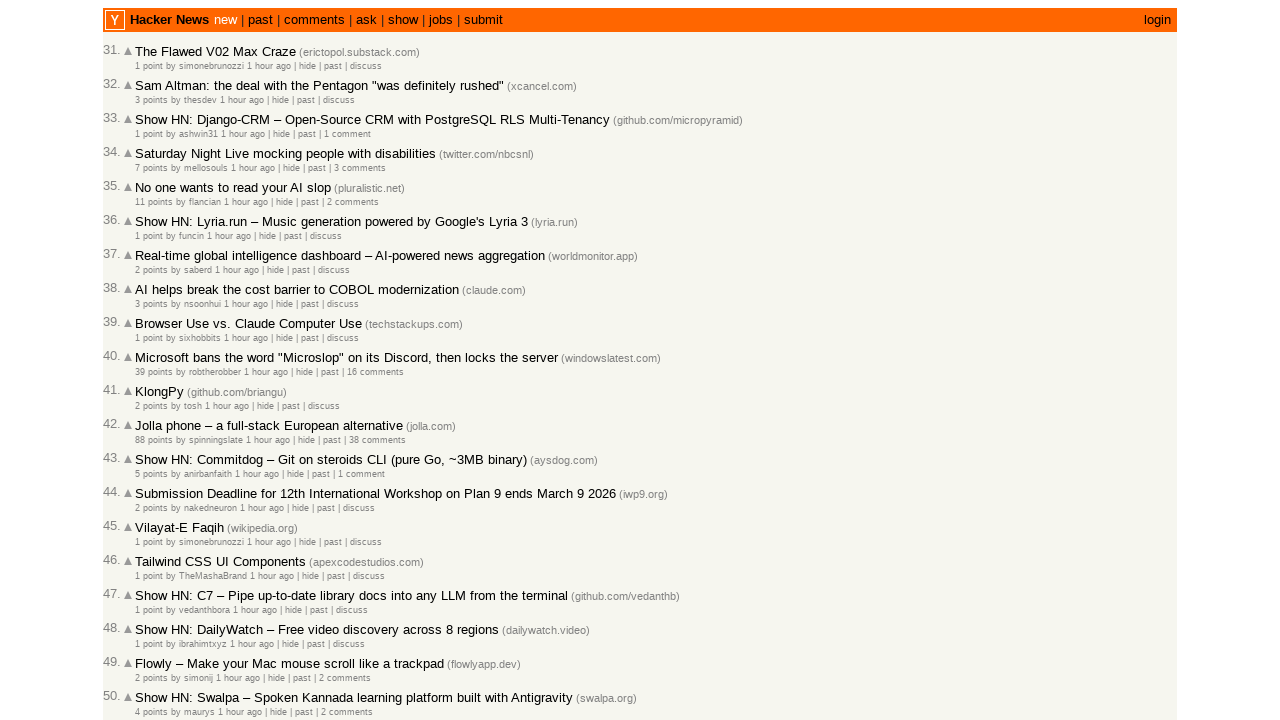

Extracted article timestamp: 1 hour ago
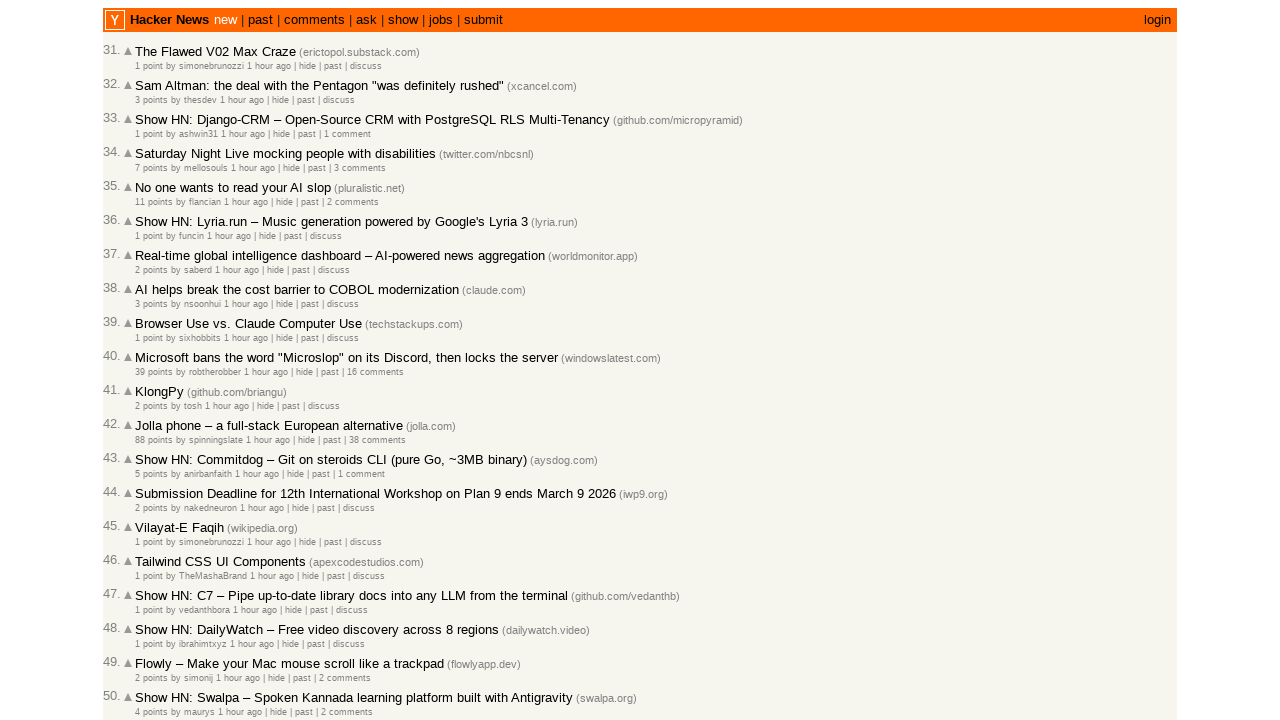

Extracted article timestamp: 1 hour ago
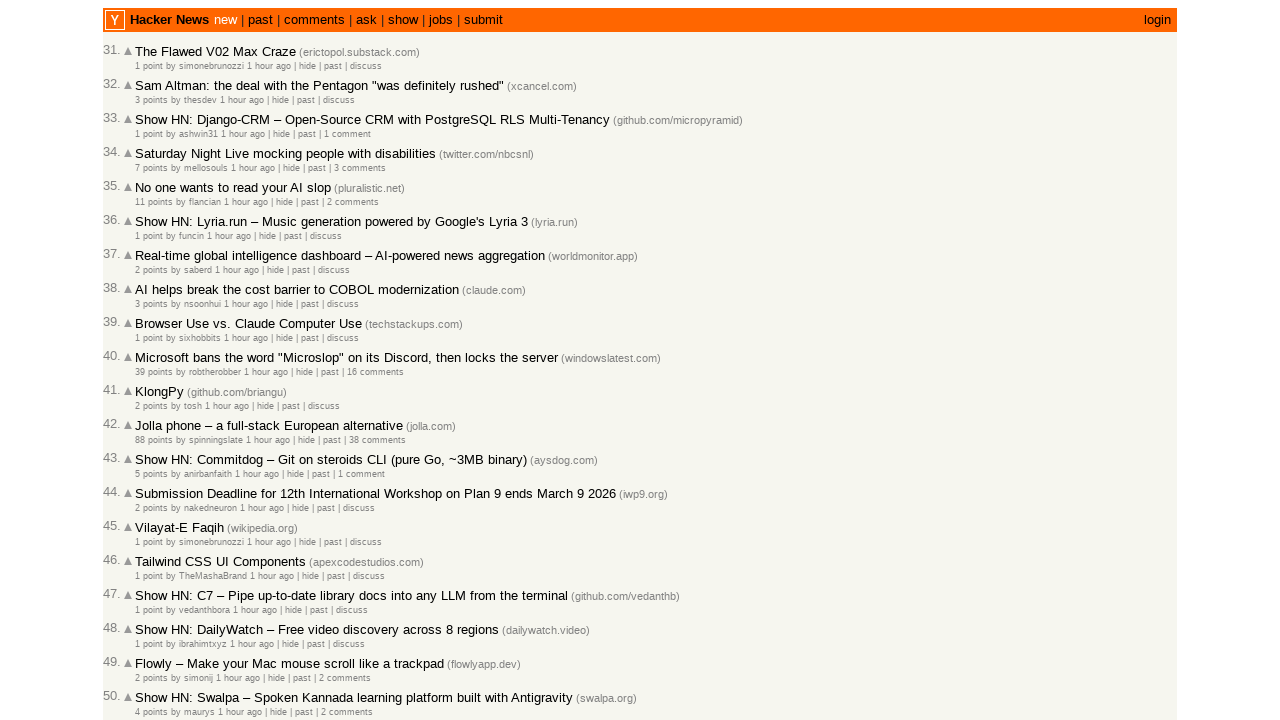

Extracted article timestamp: 1 hour ago
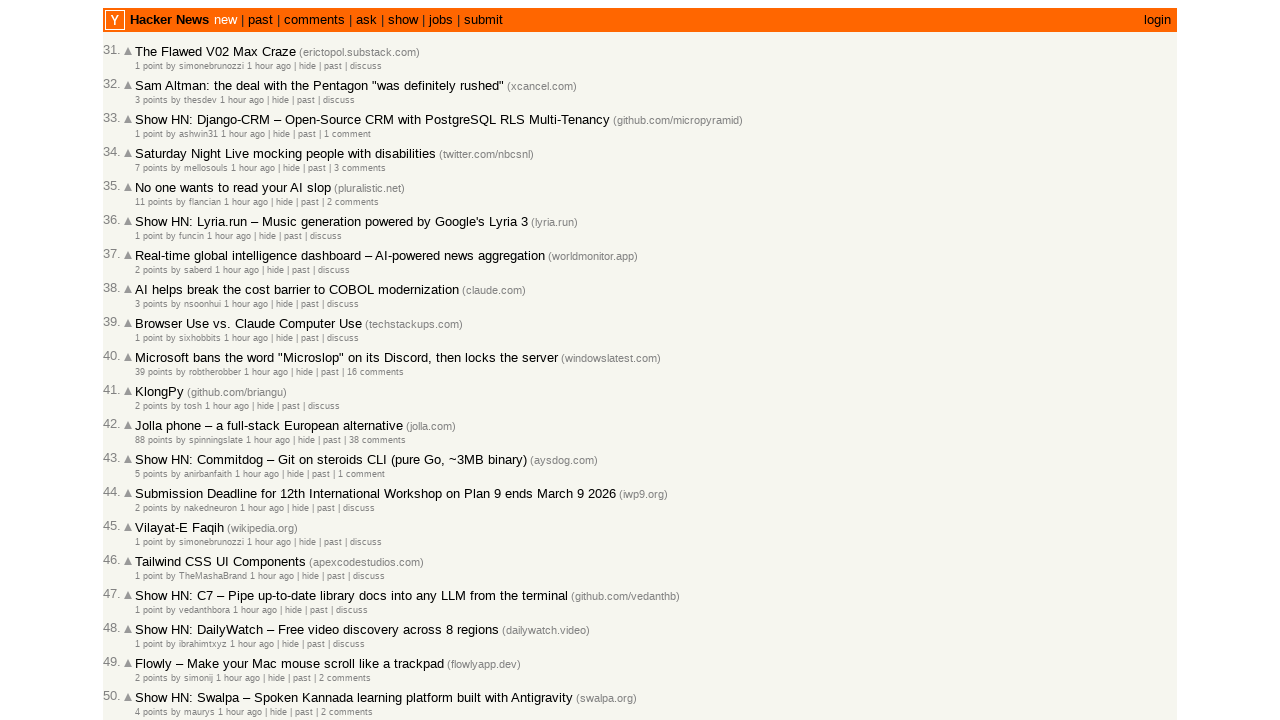

Extracted article timestamp: 1 hour ago
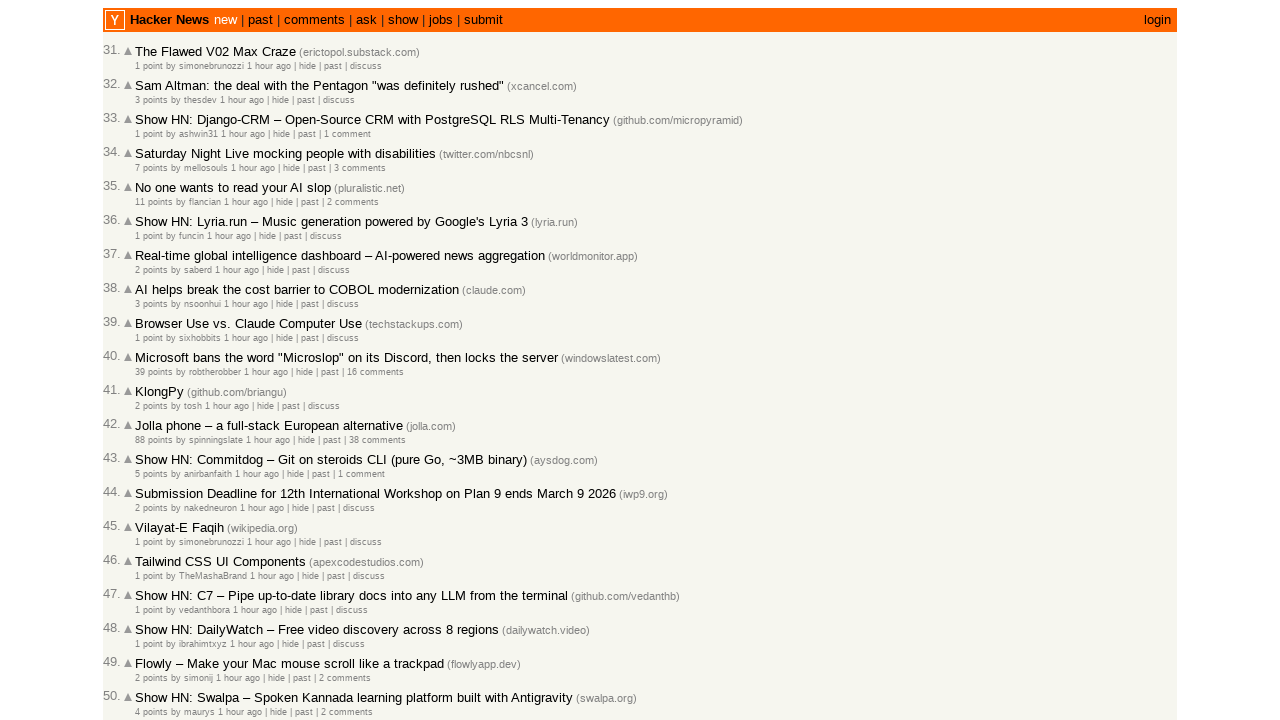

Extracted article timestamp: 1 hour ago
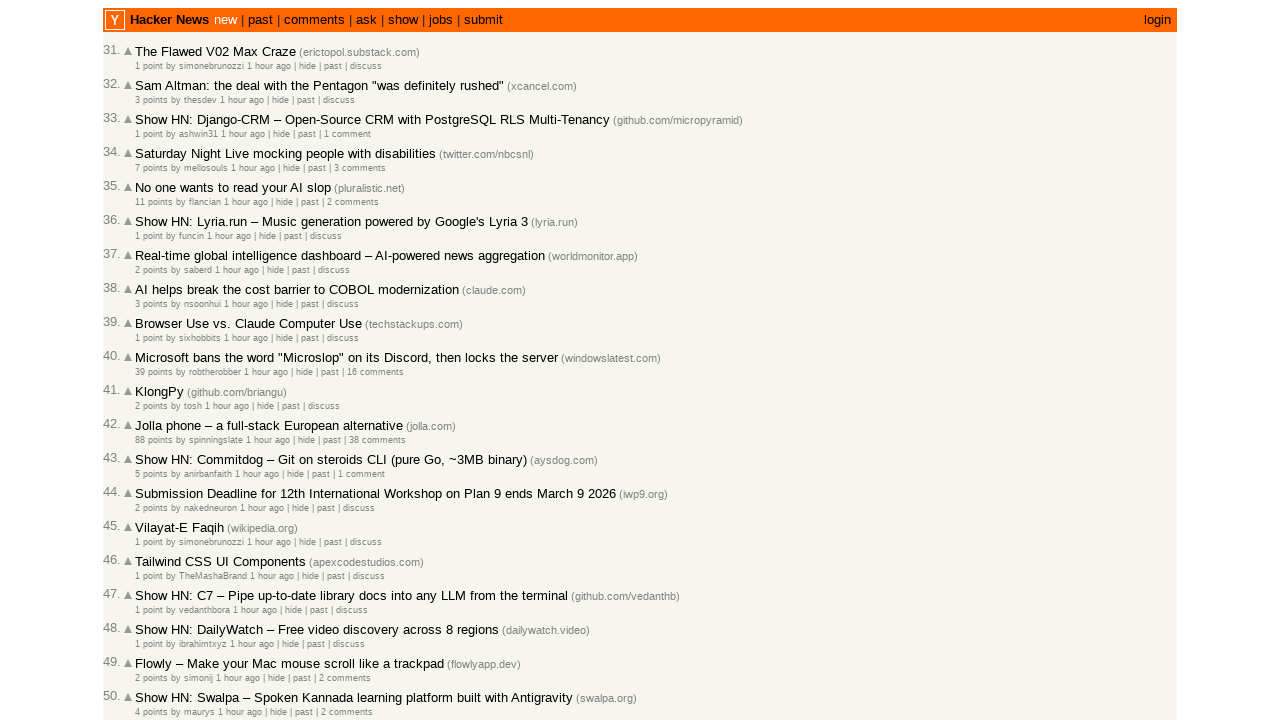

Extracted article timestamp: 1 hour ago
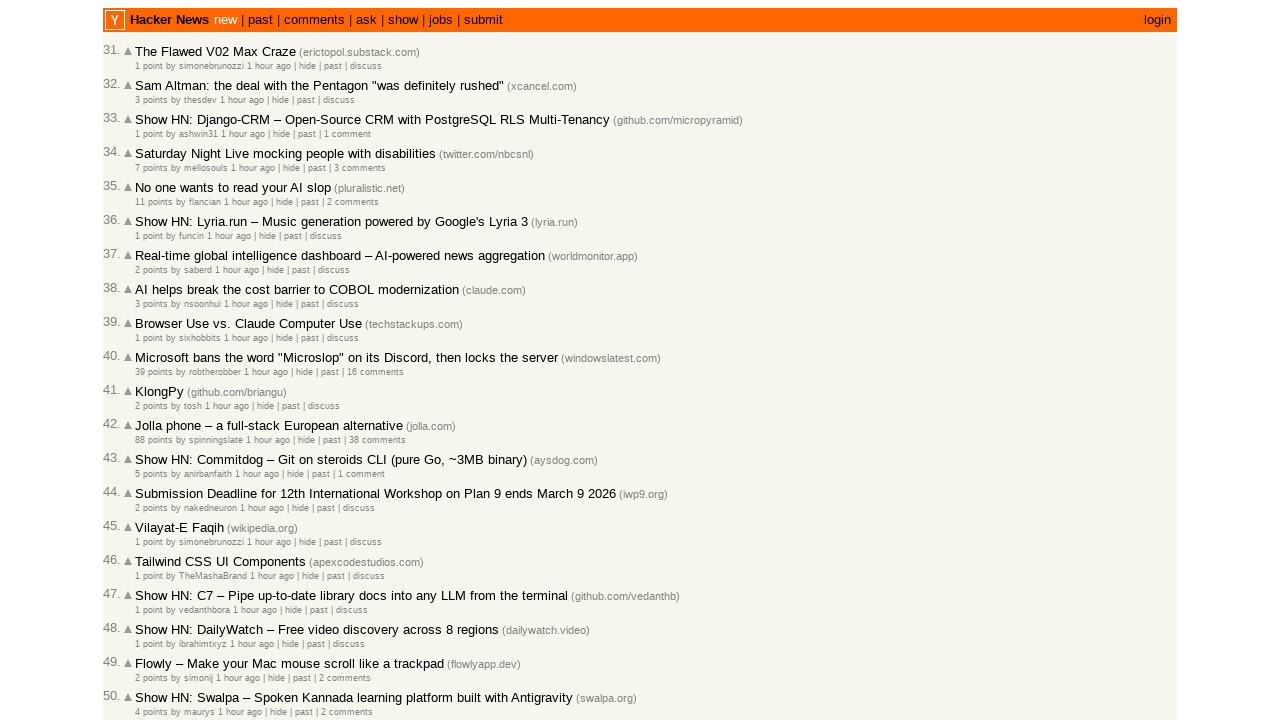

Extracted article timestamp: 1 hour ago
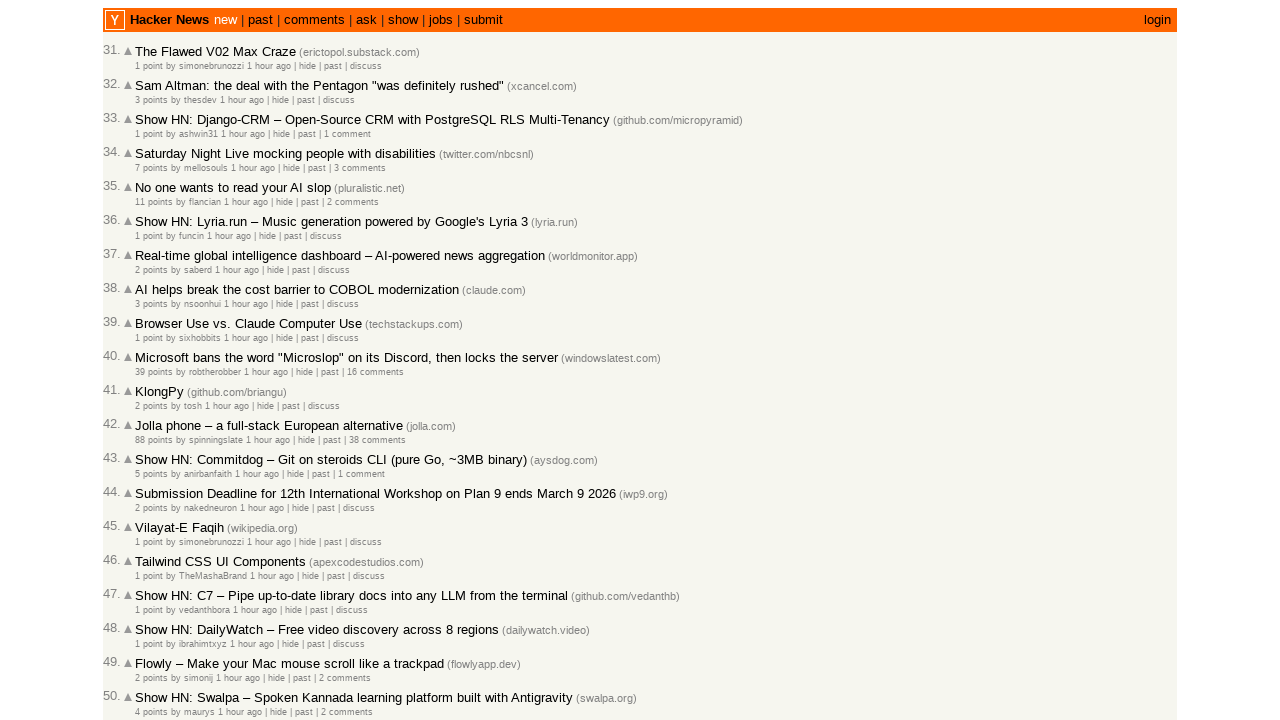

Extracted article timestamp: 1 hour ago
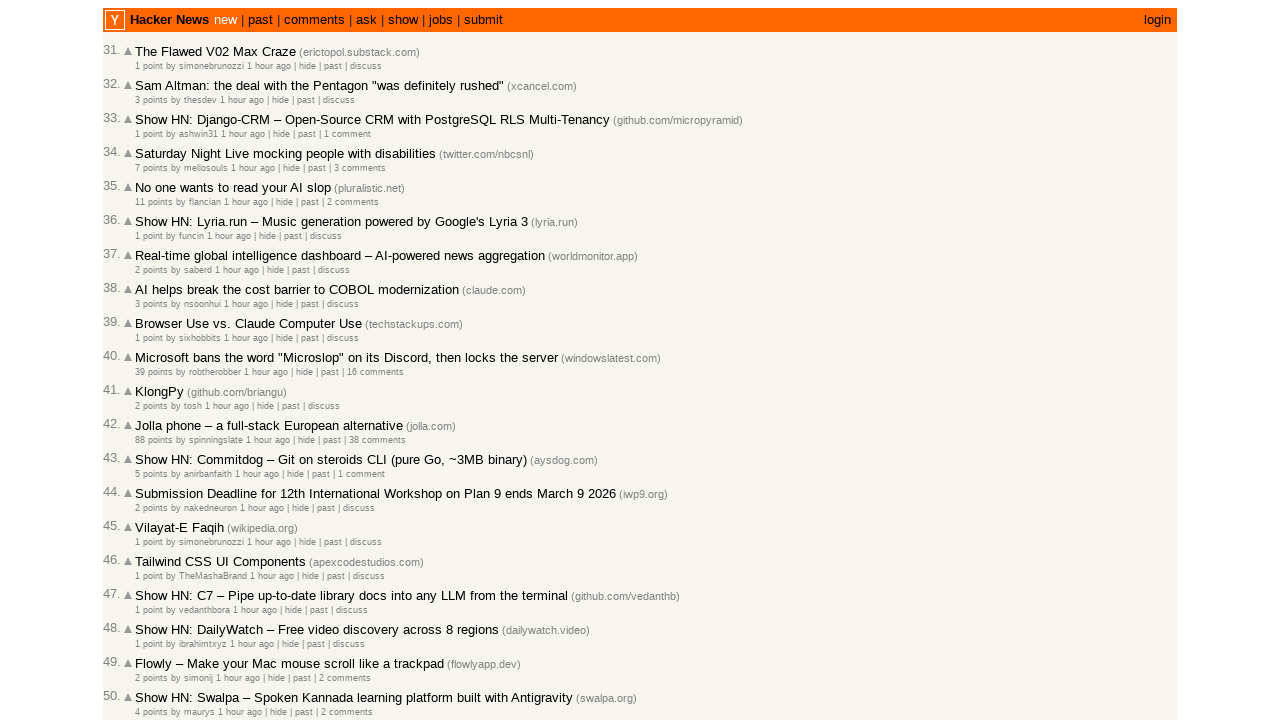

Extracted article timestamp: 1 hour ago
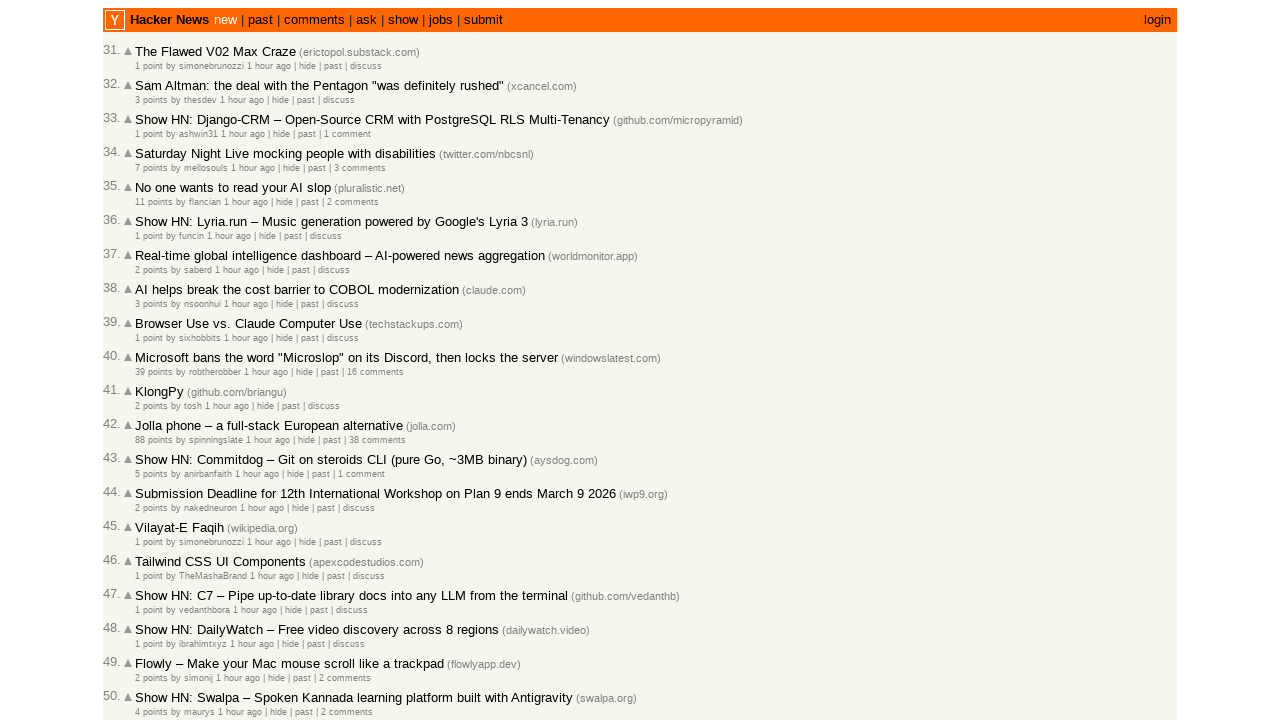

Extracted article timestamp: 1 hour ago
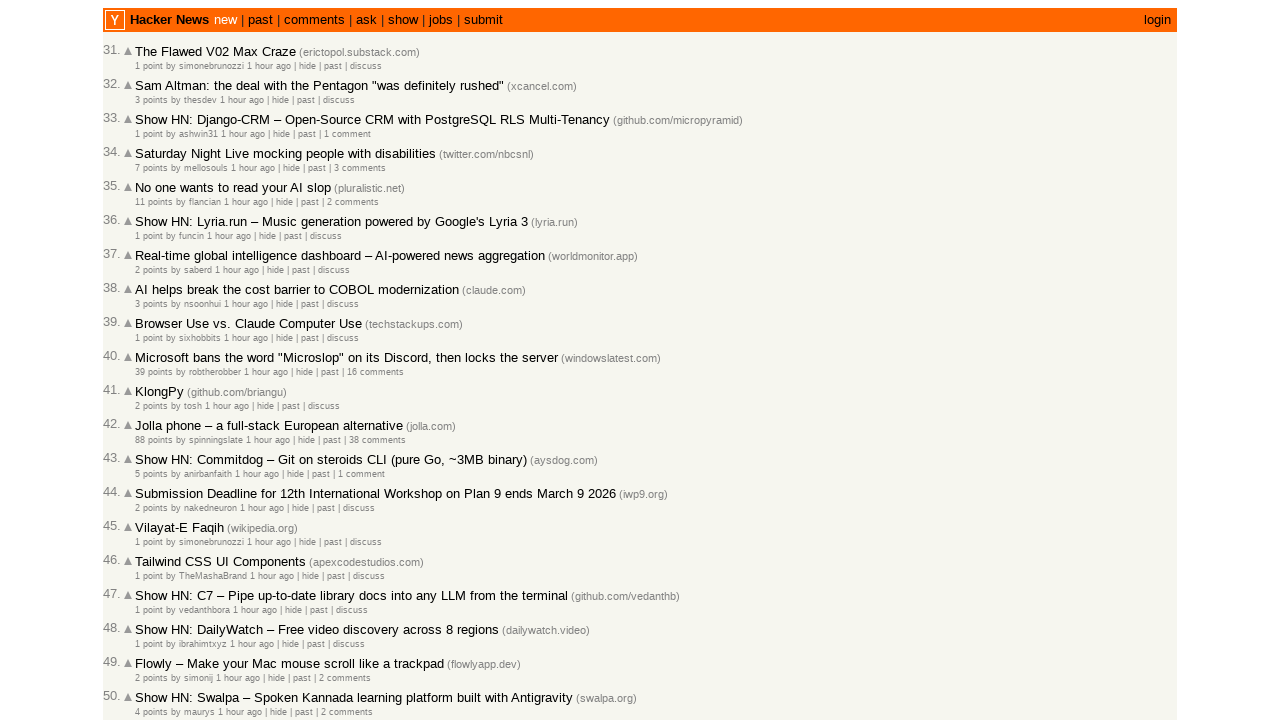

Extracted article timestamp: 1 hour ago
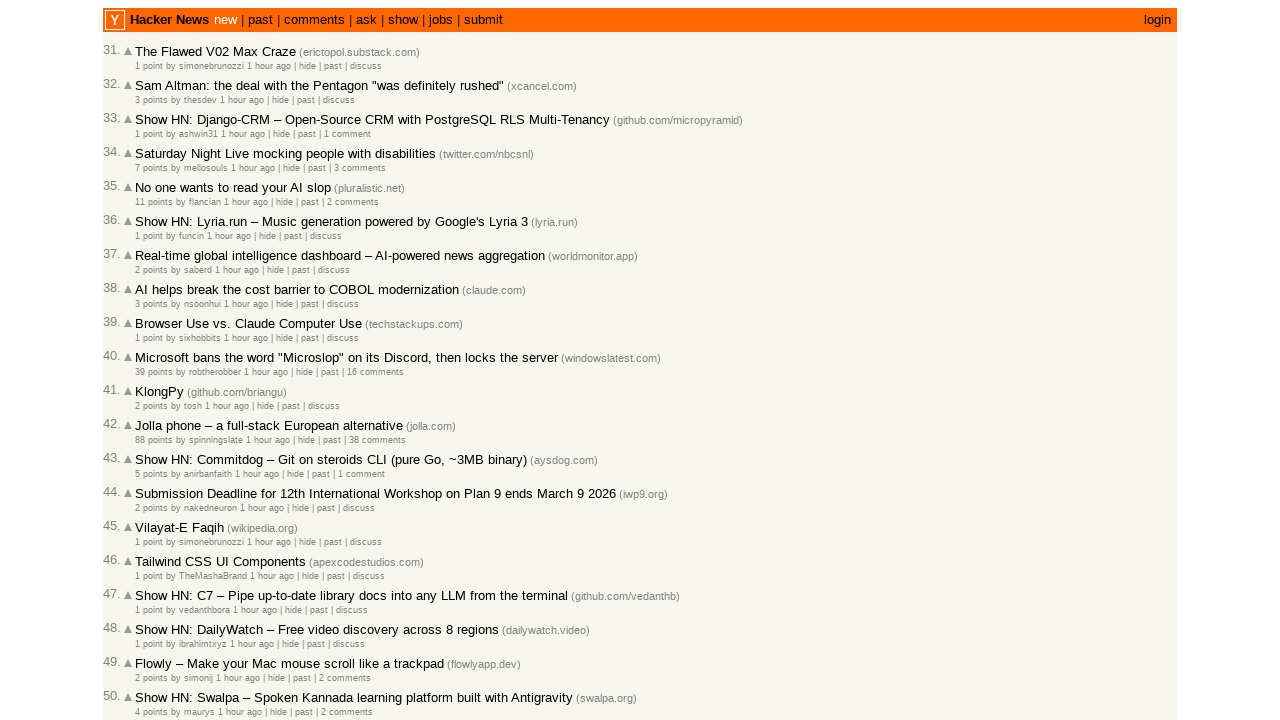

Extracted article timestamp: 1 hour ago
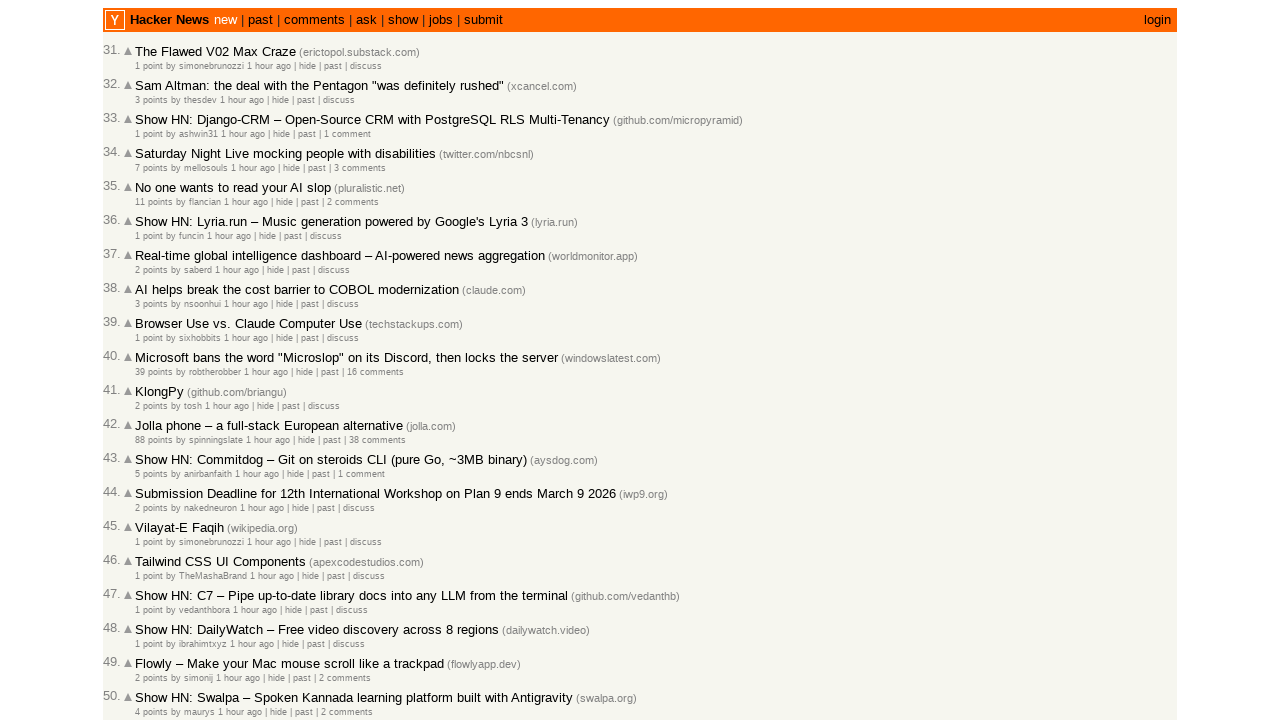

Extracted article timestamp: 1 hour ago
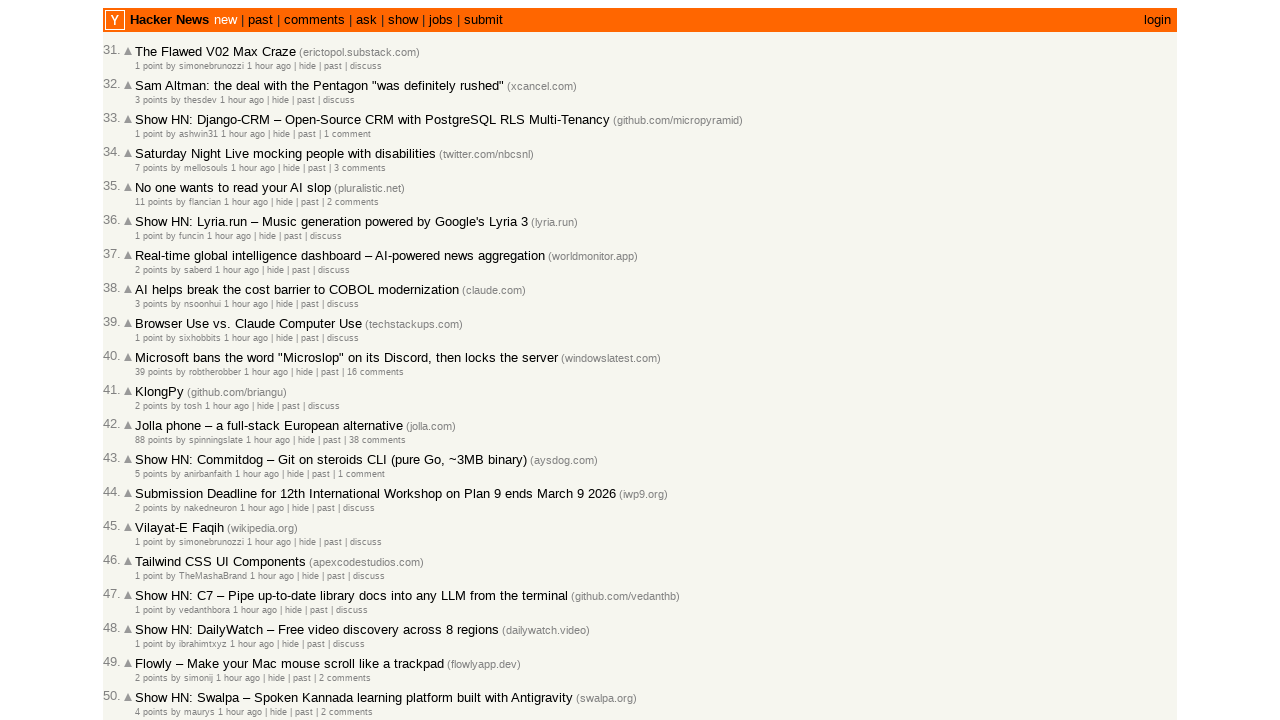

Extracted article timestamp: 1 hour ago
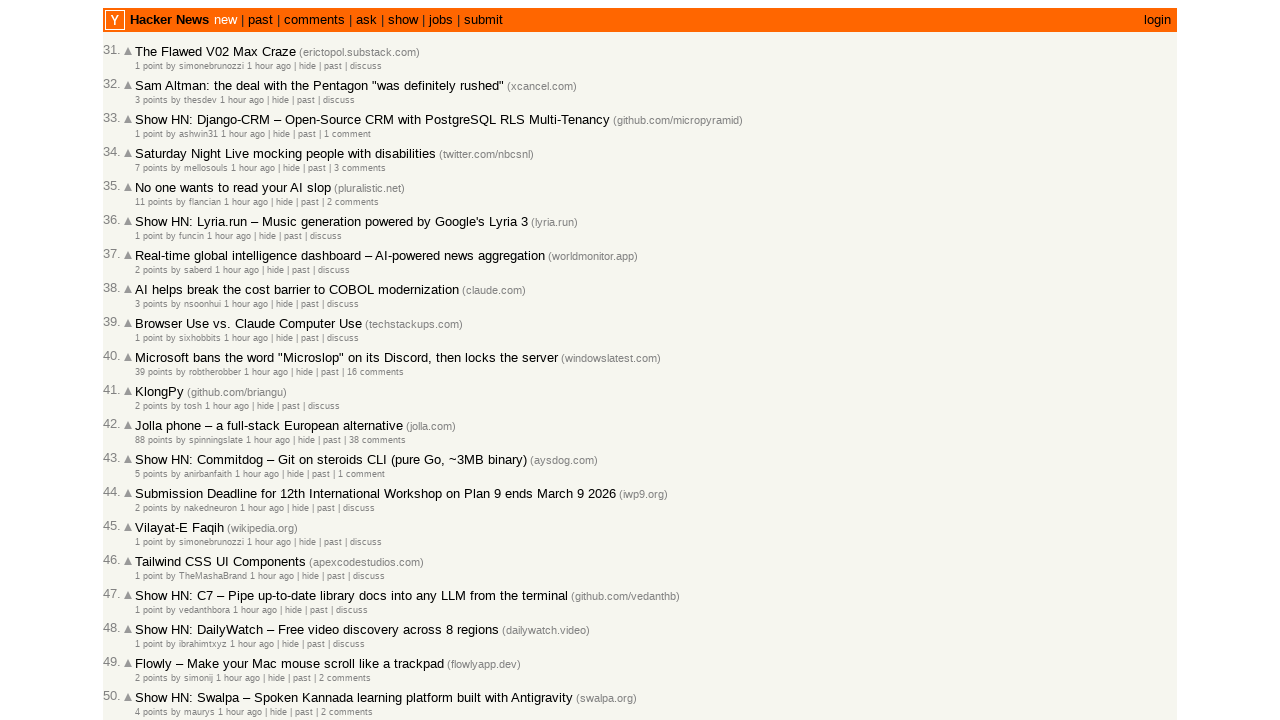

Extracted article timestamp: 1 hour ago
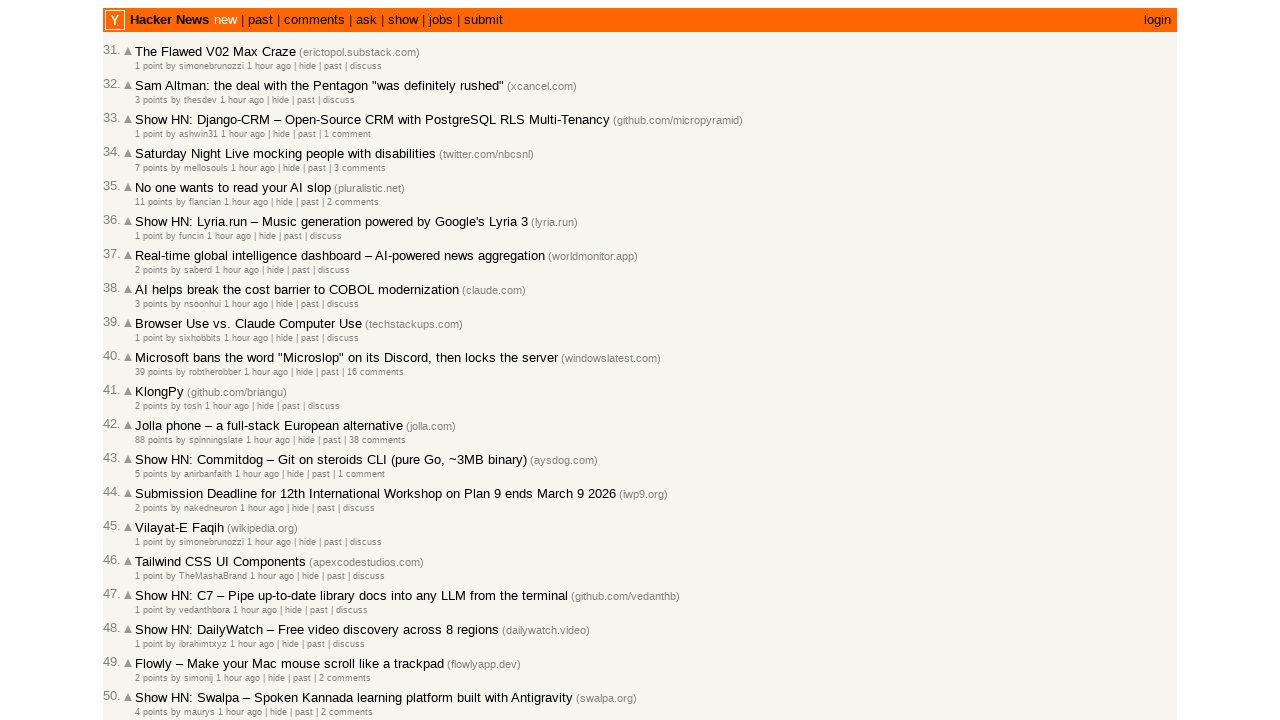

Extracted article timestamp: 1 hour ago
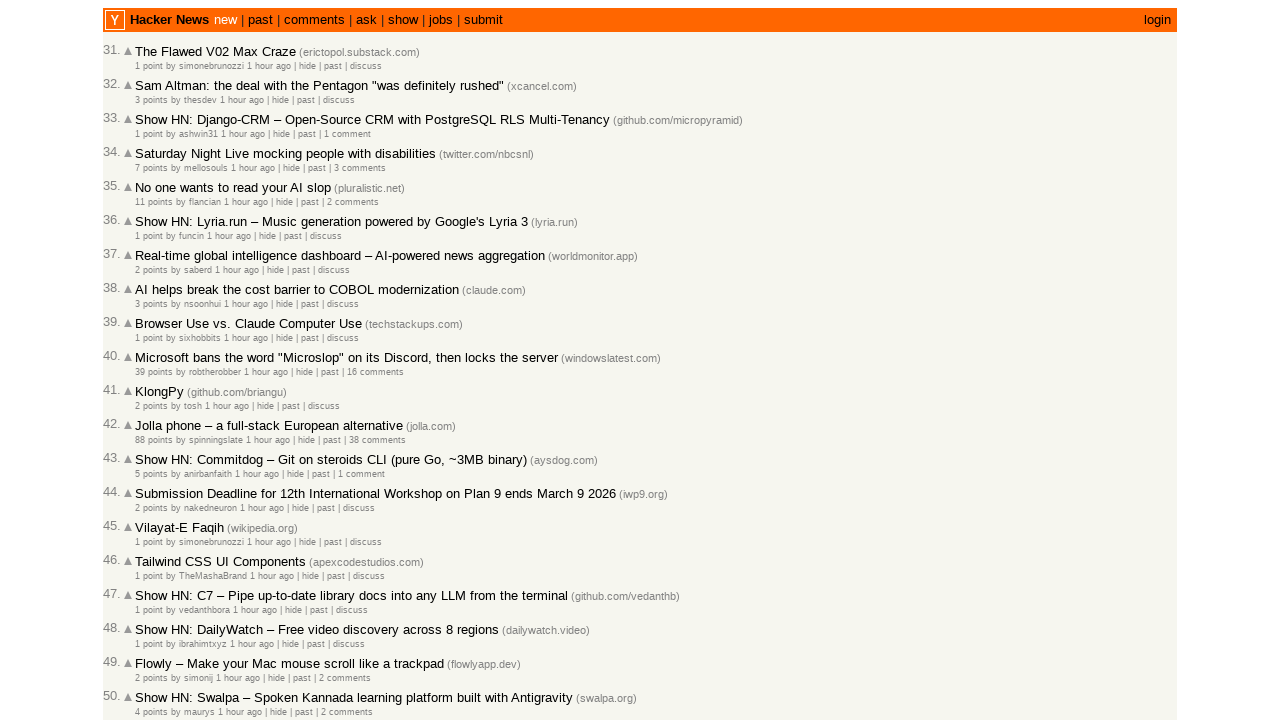

Extracted article timestamp: 1 hour ago
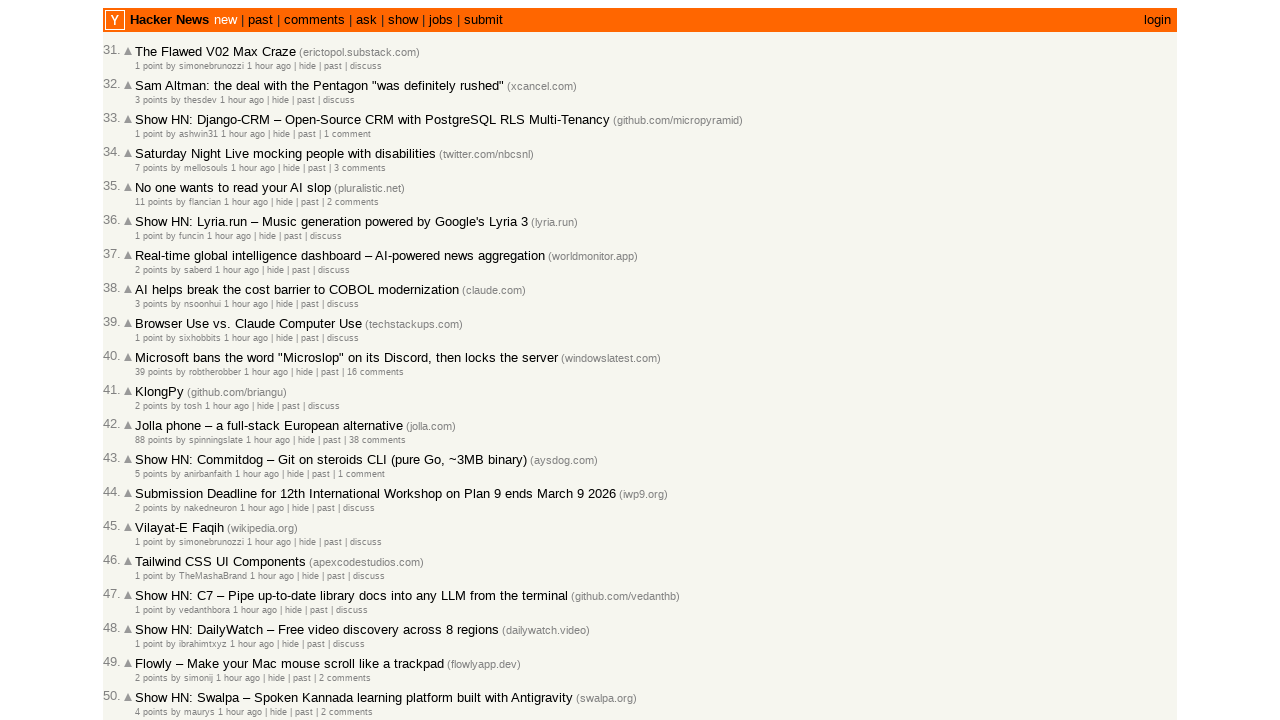

Extracted article timestamp: 1 hour ago
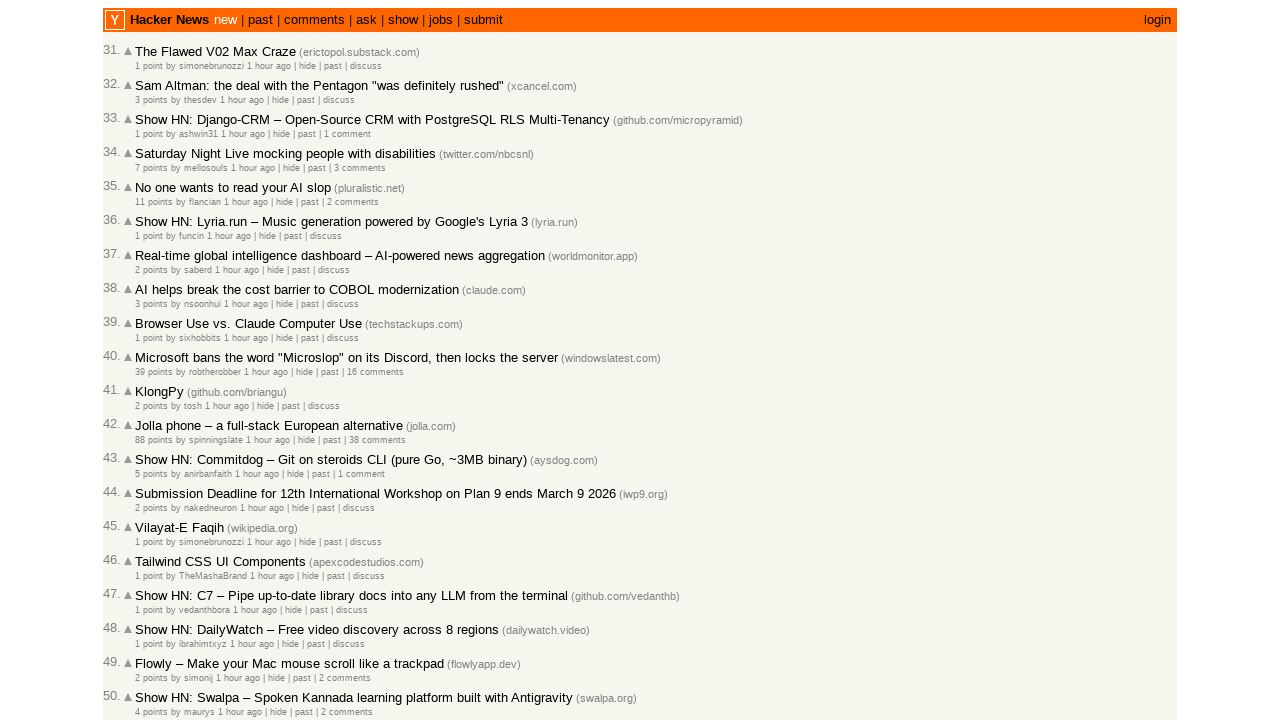

Extracted article timestamp: 1 hour ago
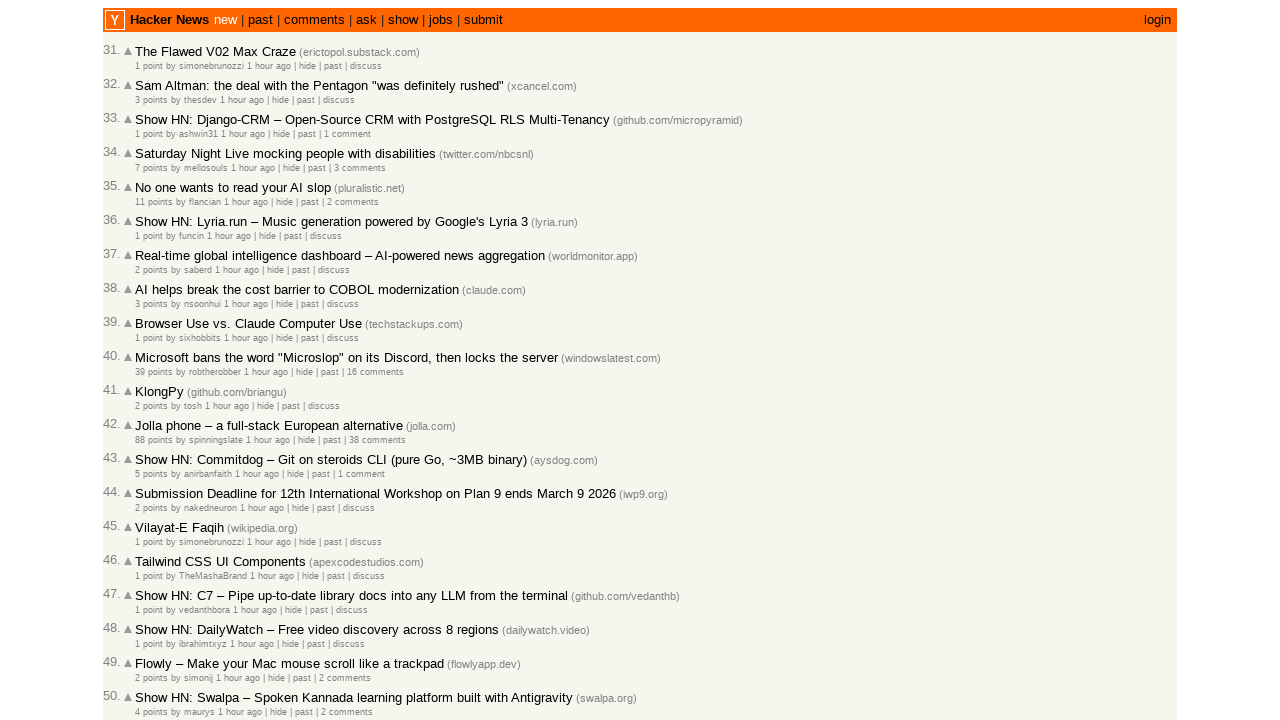

Extracted article timestamp: 1 hour ago
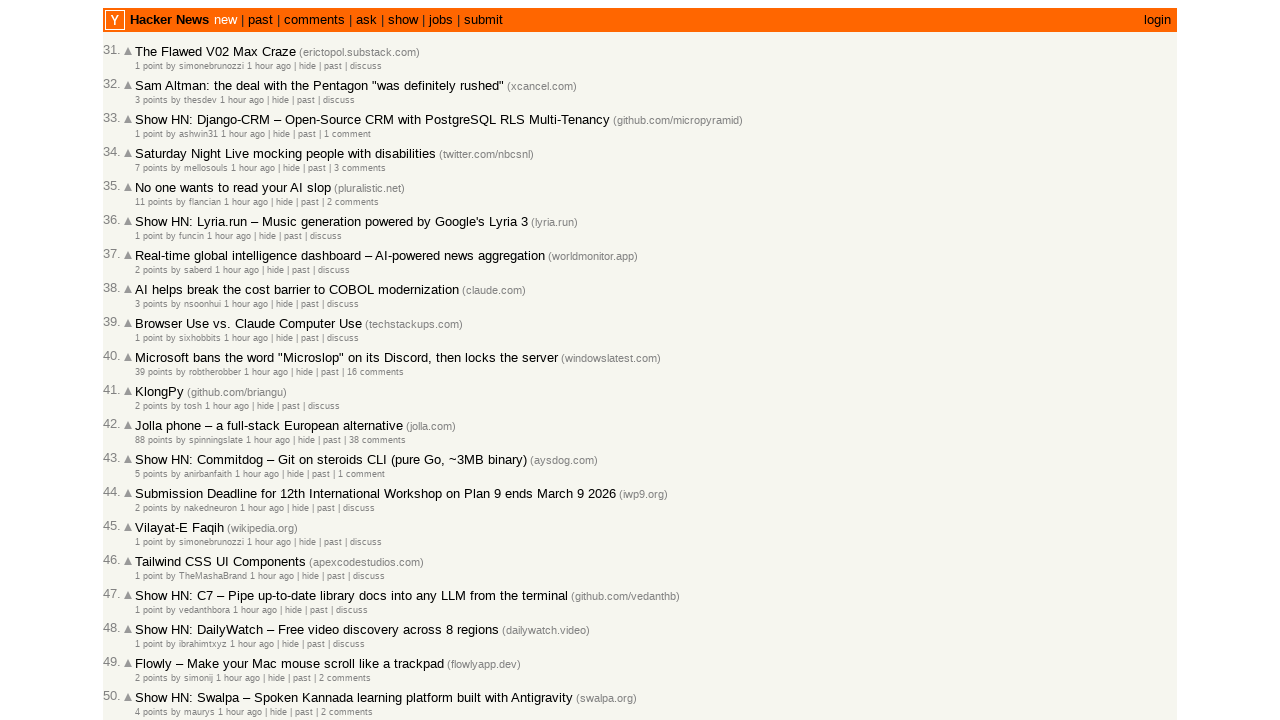

Extracted article timestamp: 1 hour ago
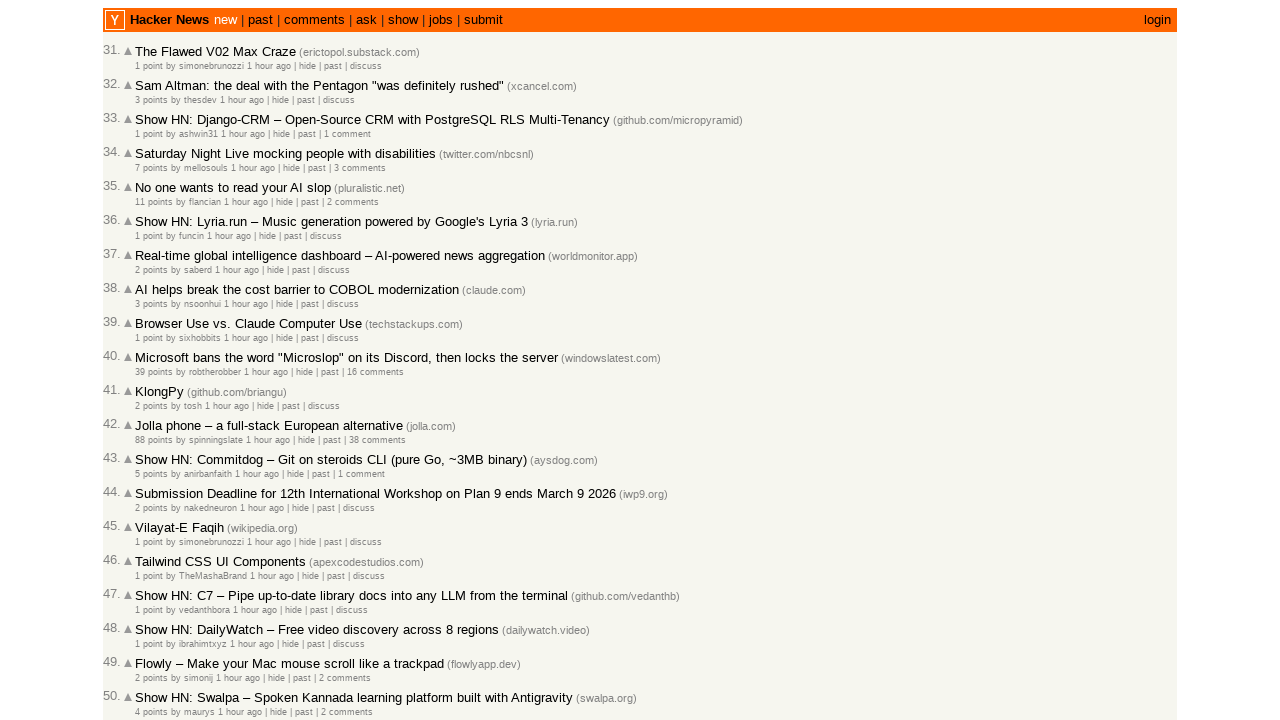

Extracted article timestamp: 1 hour ago
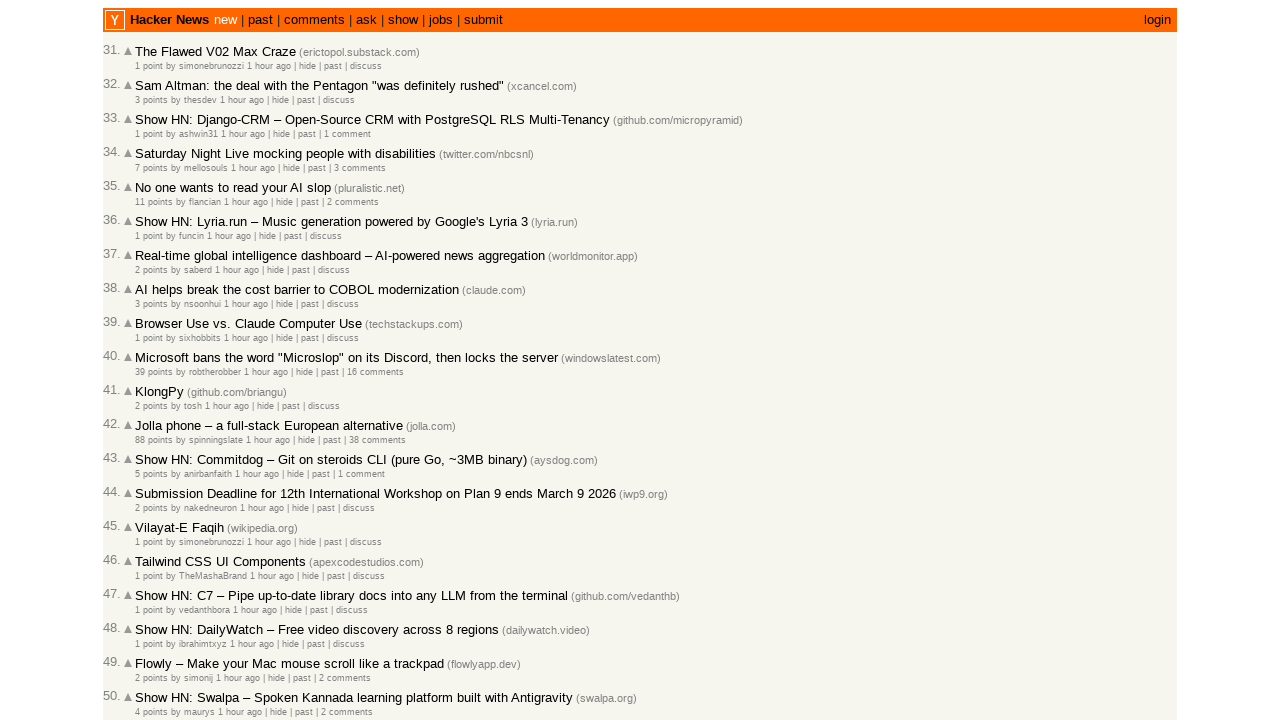

Extracted article timestamp: 1 hour ago
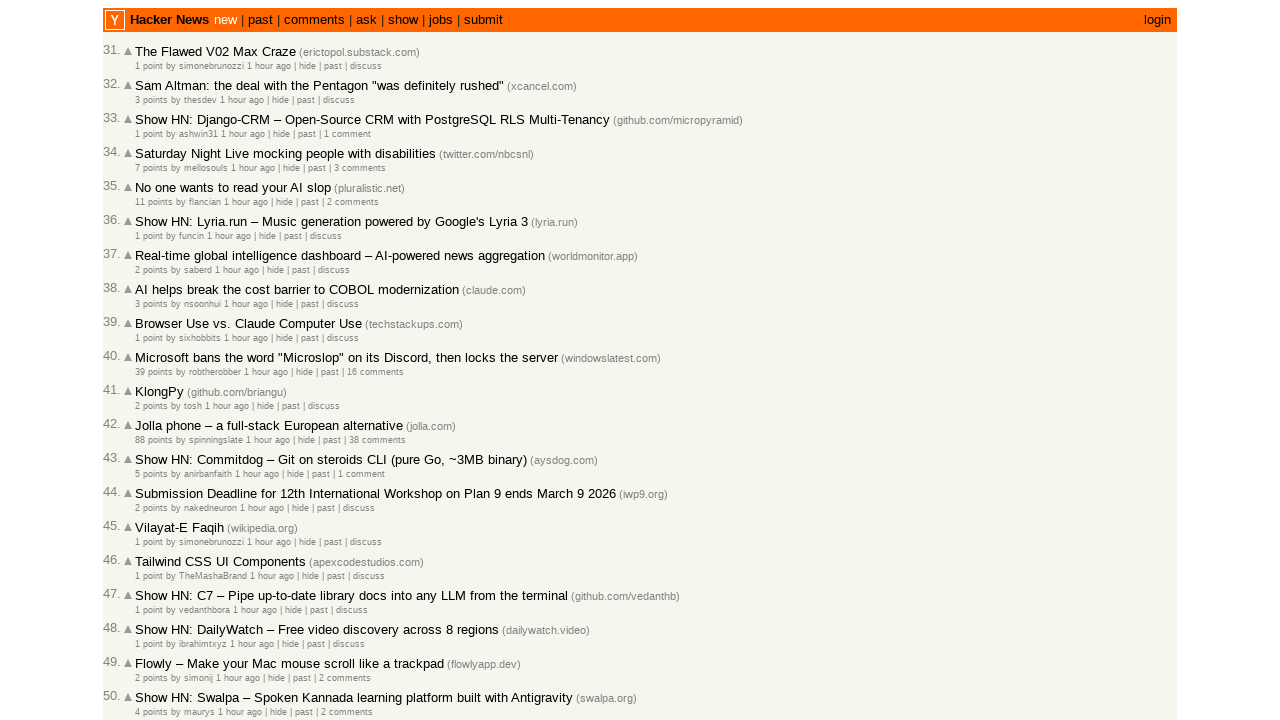

Extracted article timestamp: 1 hour ago
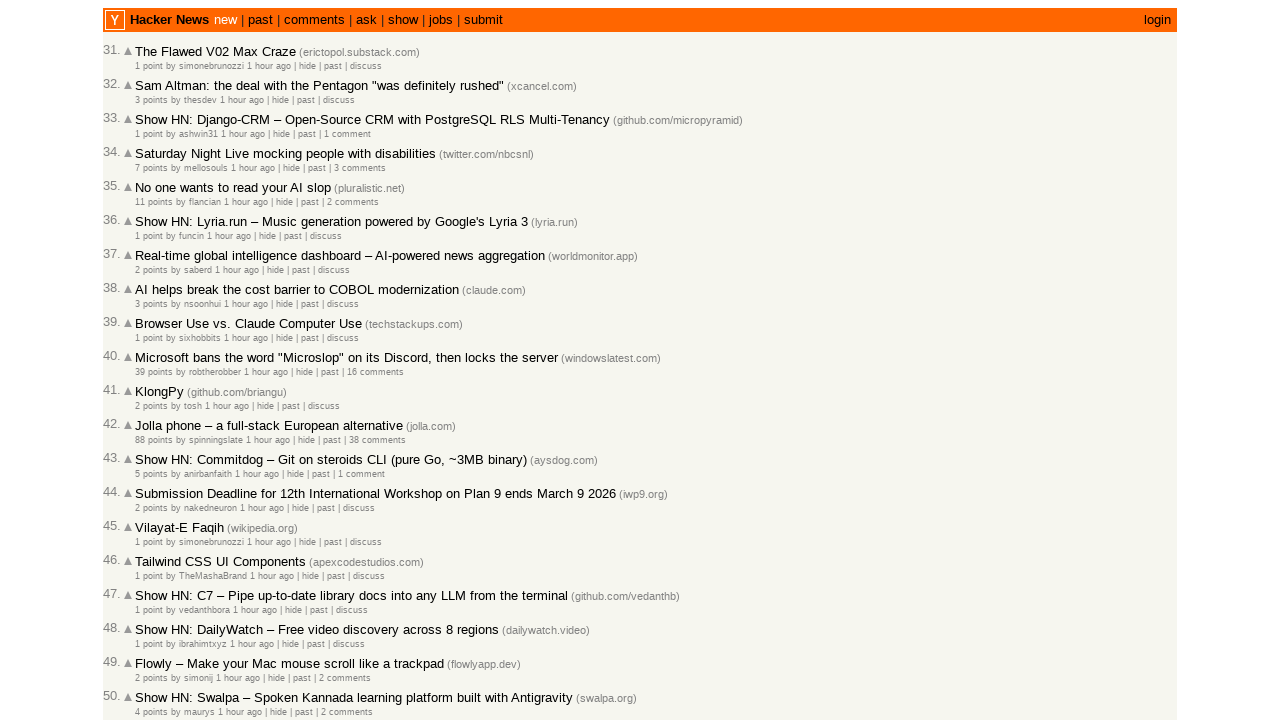

Extracted article timestamp: 1 hour ago
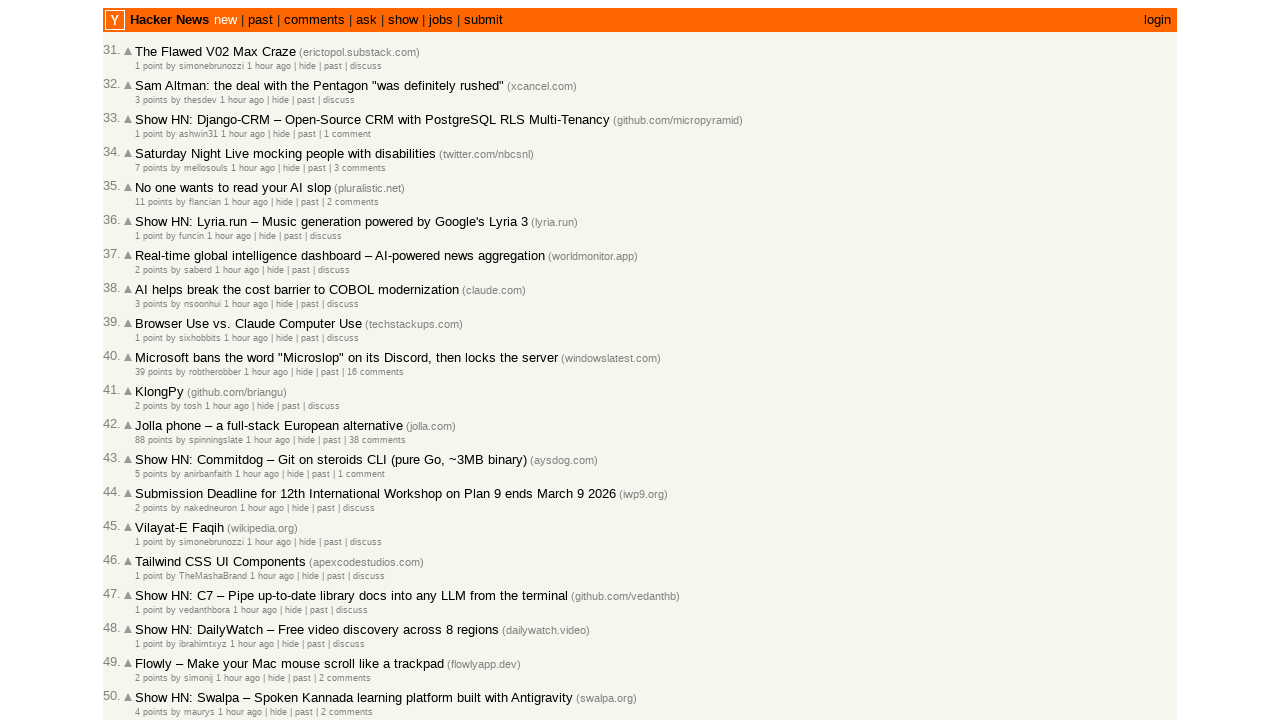

Extracted article timestamp: 1 hour ago
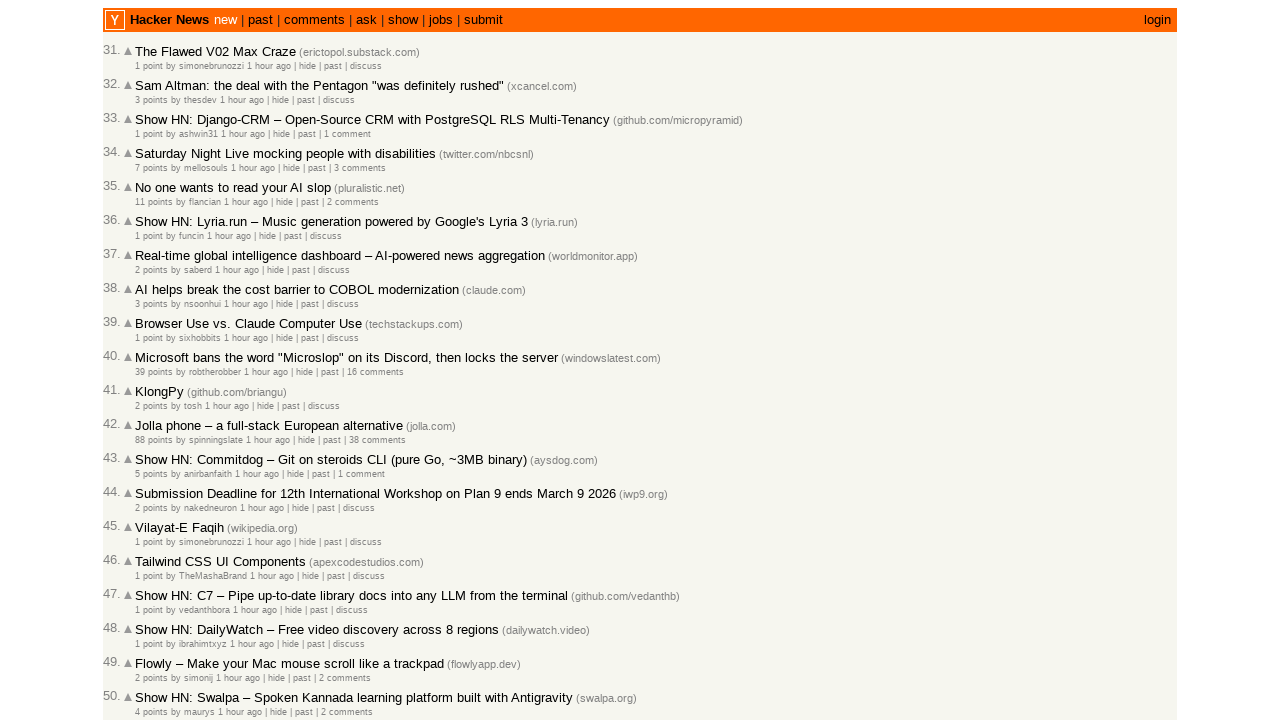

Extracted article timestamp: 1 hour ago
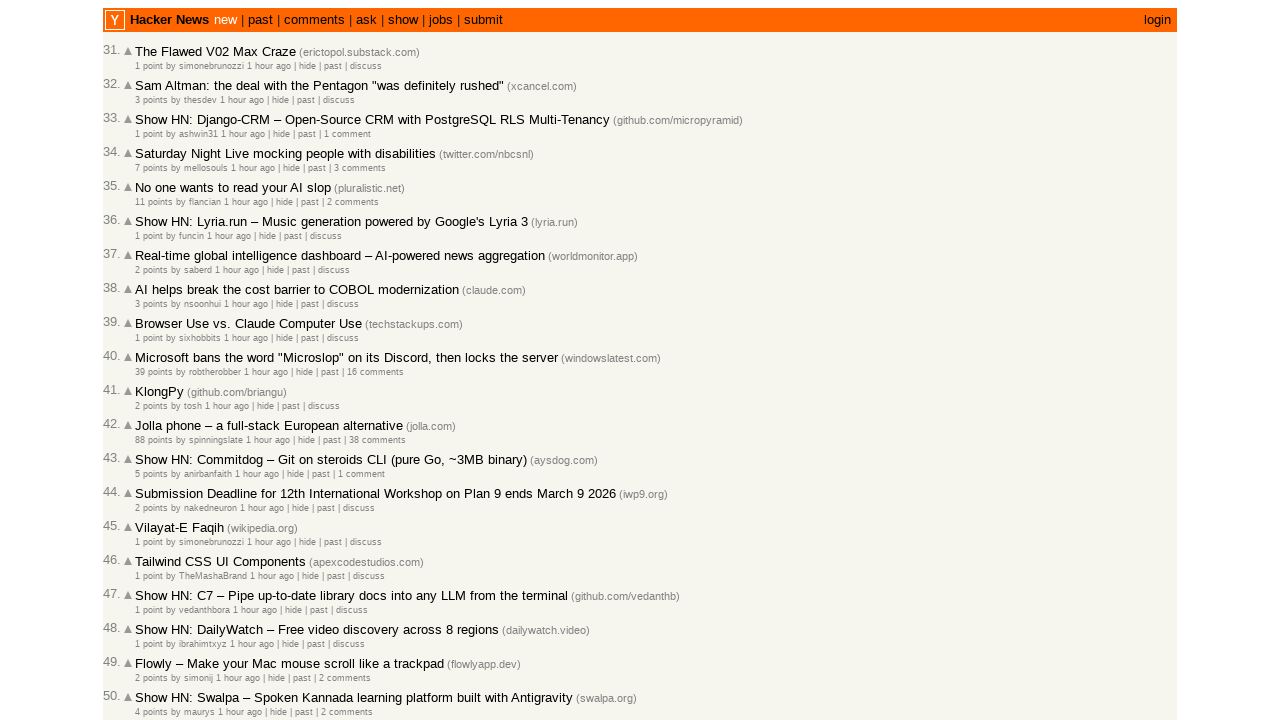

Extracted article timestamp: 1 hour ago
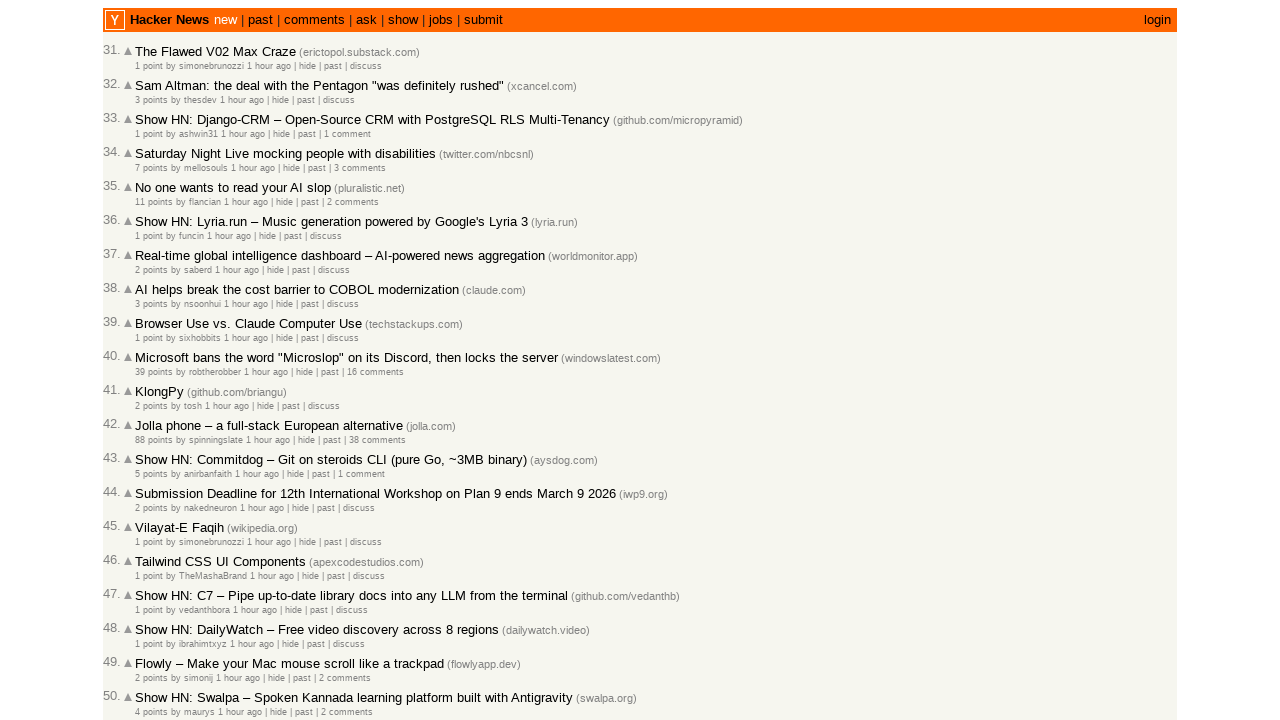

Extracted article timestamp: 1 hour ago
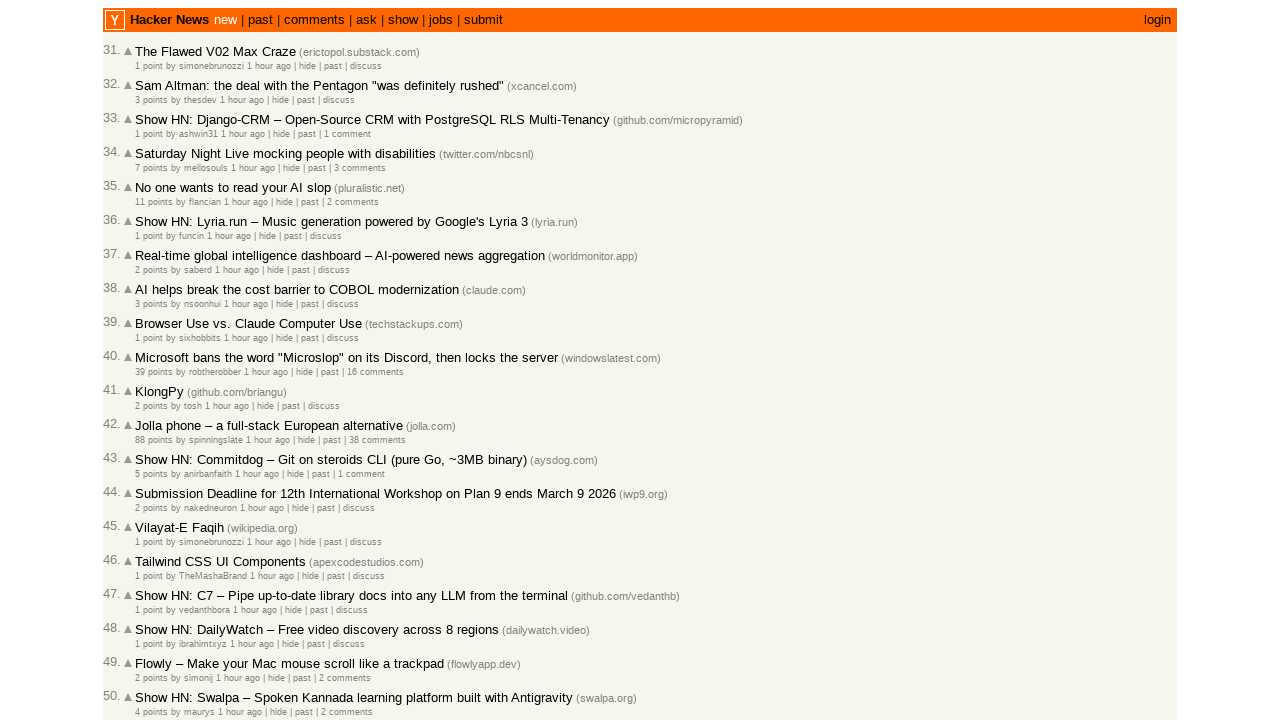

Extracted article timestamp: 1 hour ago
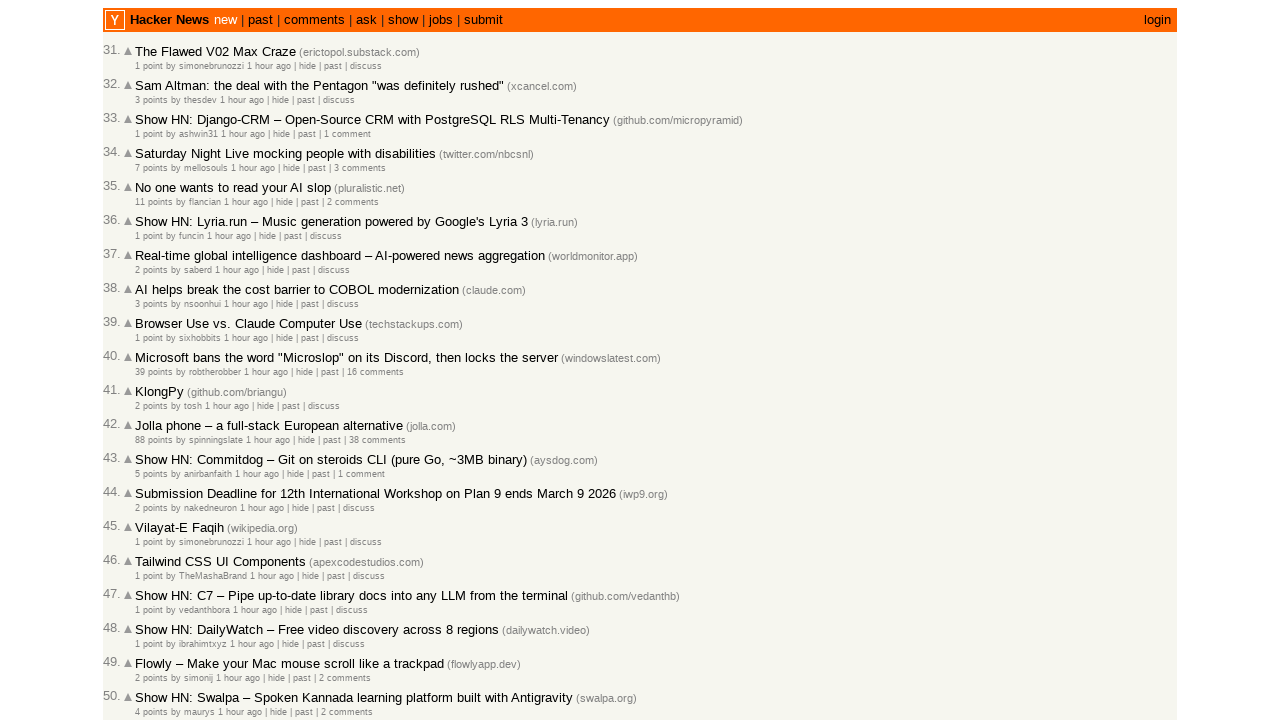

Clicked 'More' link to load additional articles at (149, 616) on a.morelink
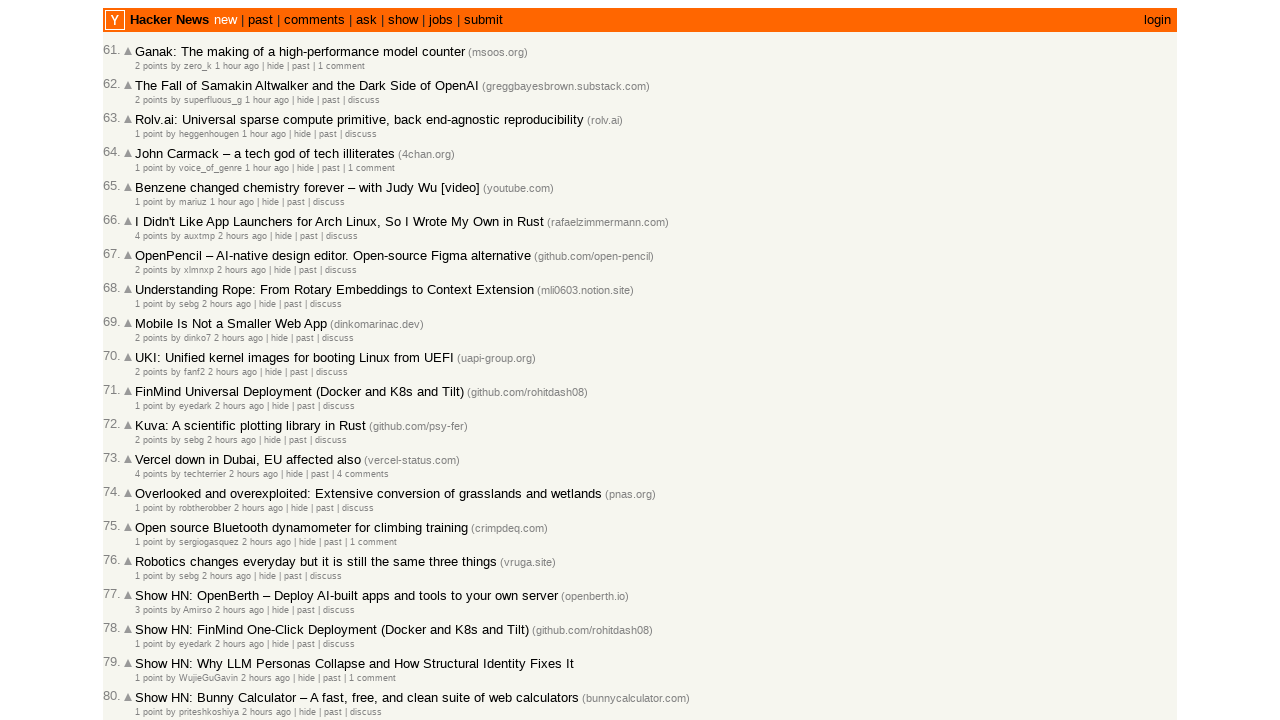

Waited for next batch of articles to load
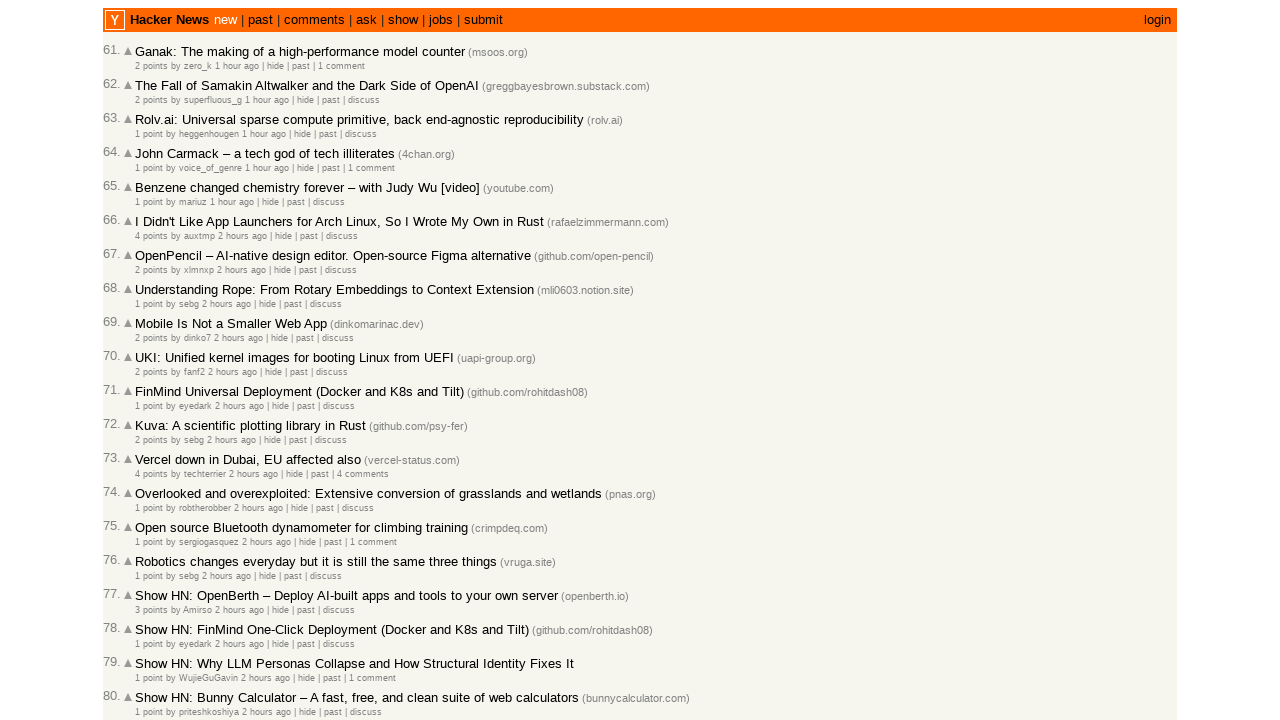

Retrieved 30 article rows from current page
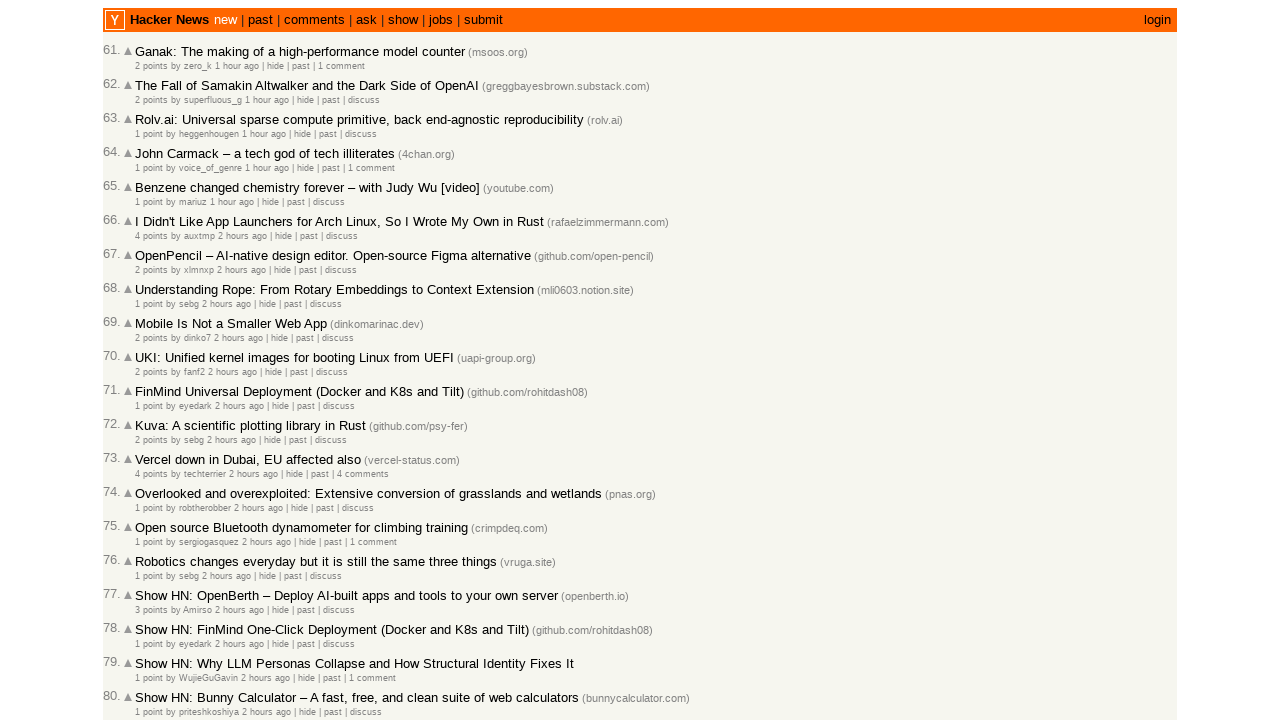

Extracted article timestamp: 1 hour ago
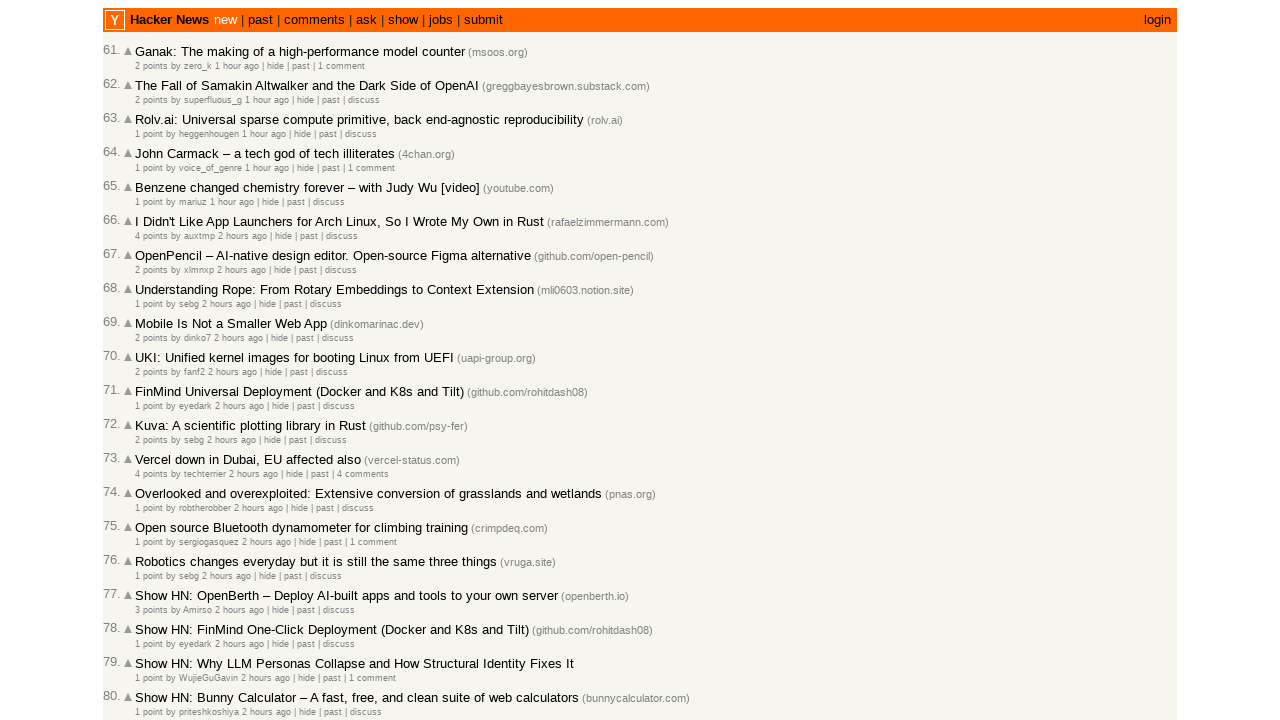

Extracted article timestamp: 1 hour ago
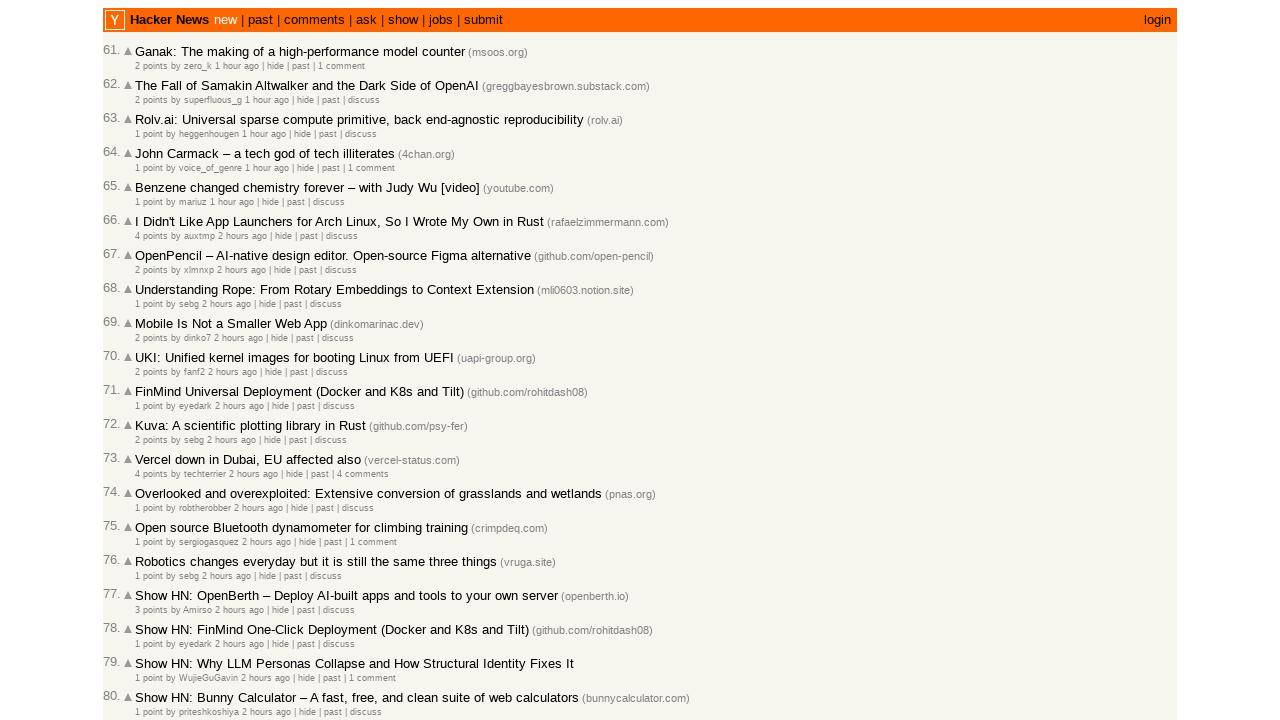

Extracted article timestamp: 1 hour ago
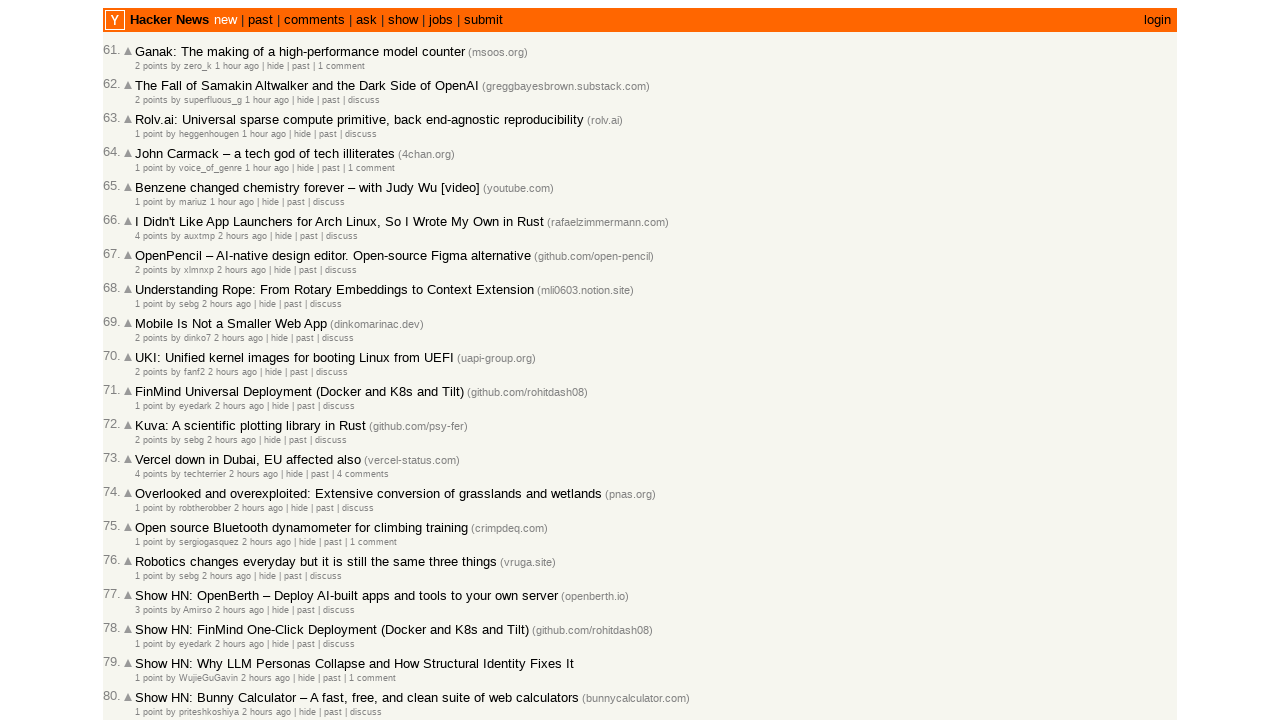

Extracted article timestamp: 1 hour ago
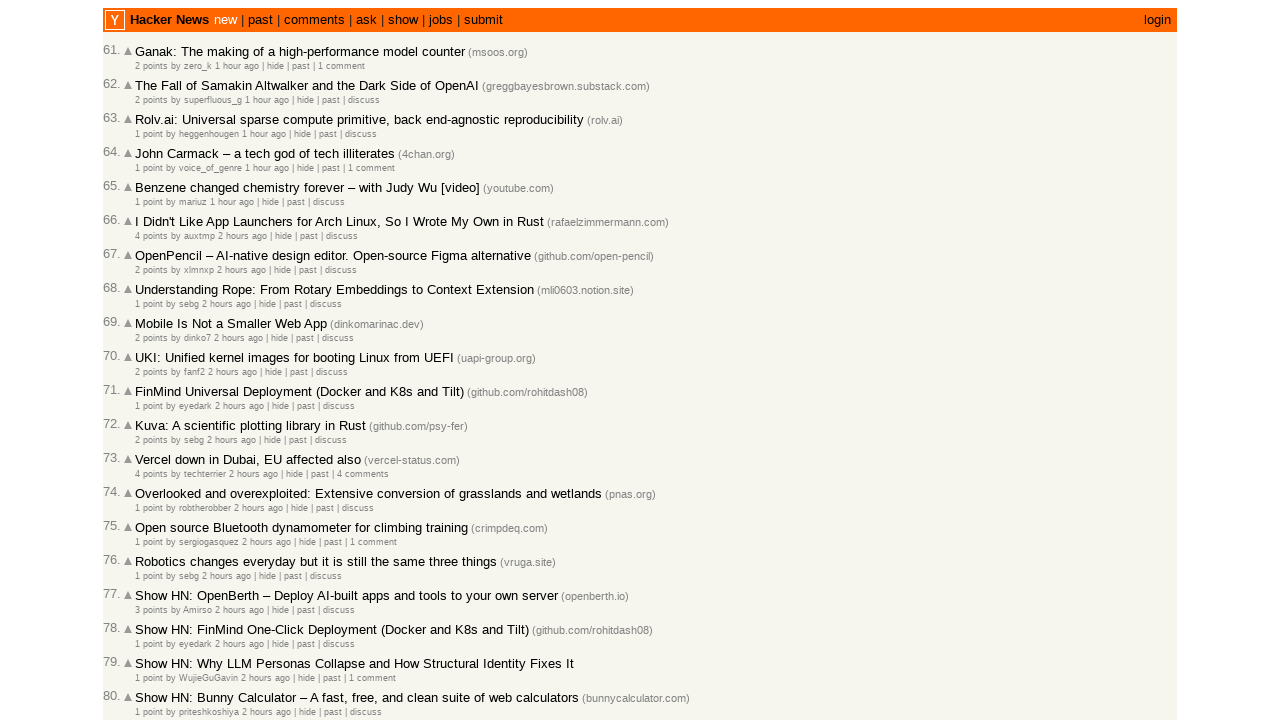

Extracted article timestamp: 1 hour ago
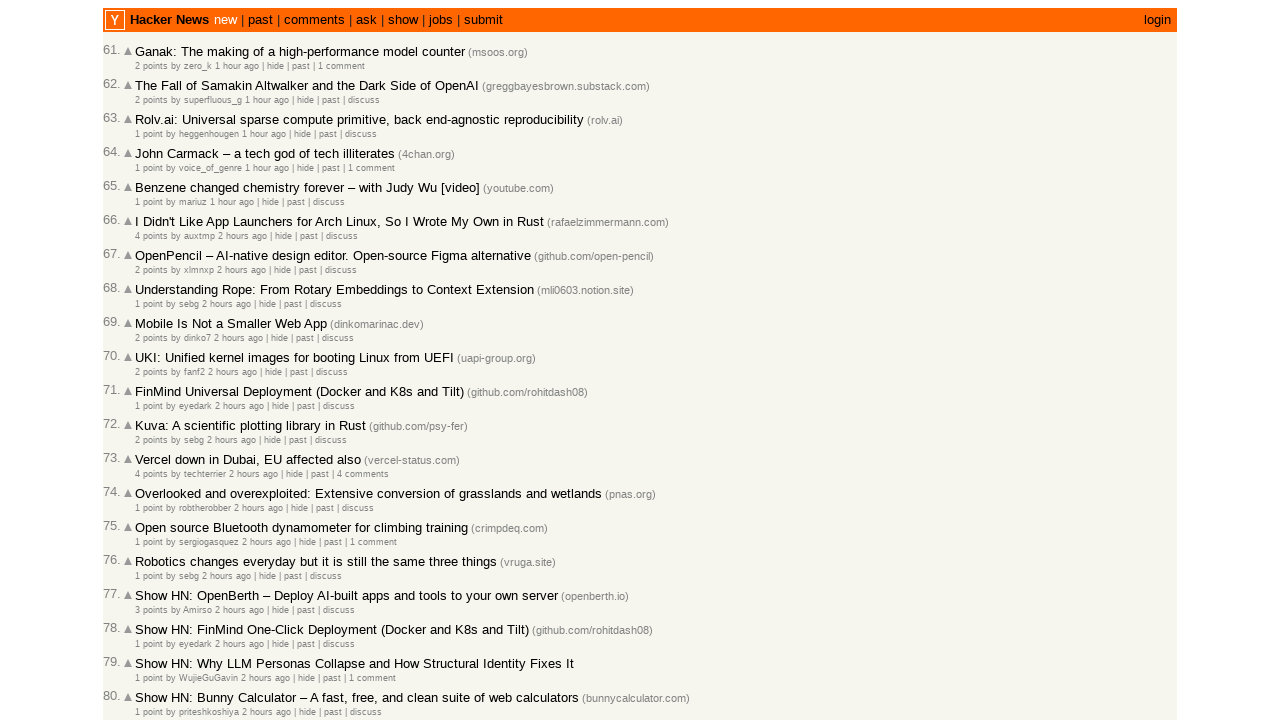

Extracted article timestamp: 2 hours ago
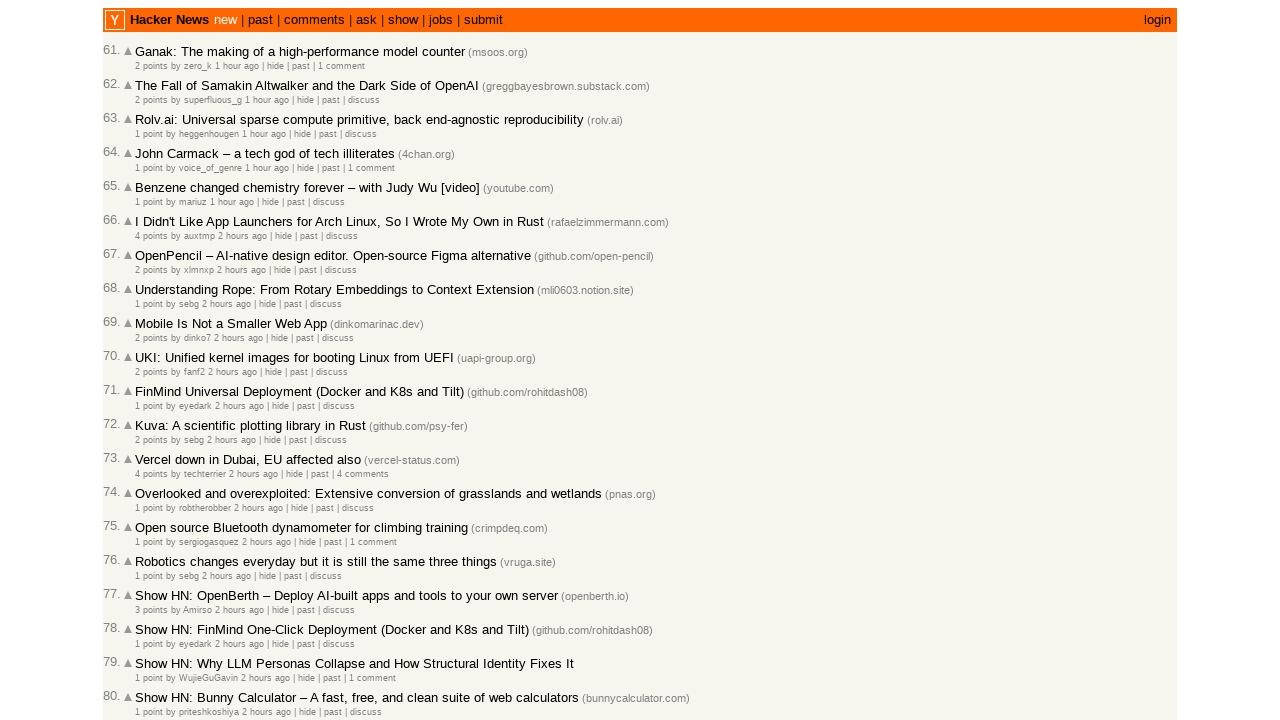

Extracted article timestamp: 2 hours ago
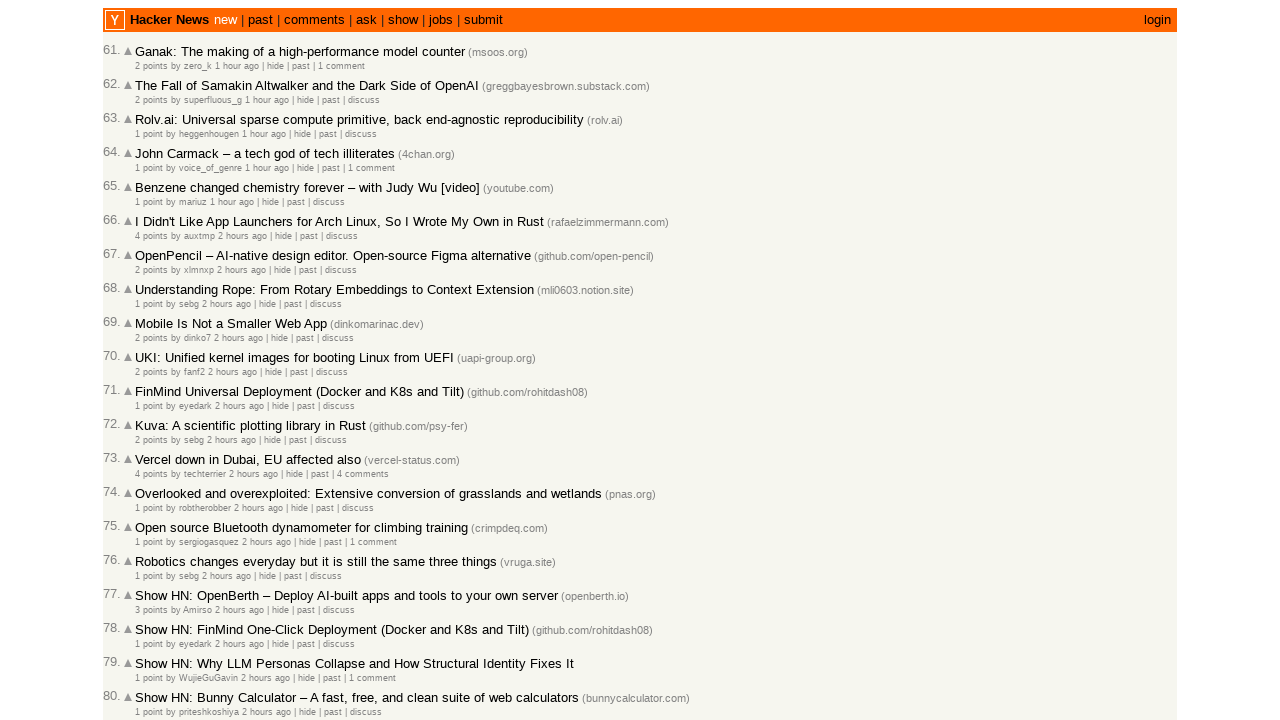

Extracted article timestamp: 2 hours ago
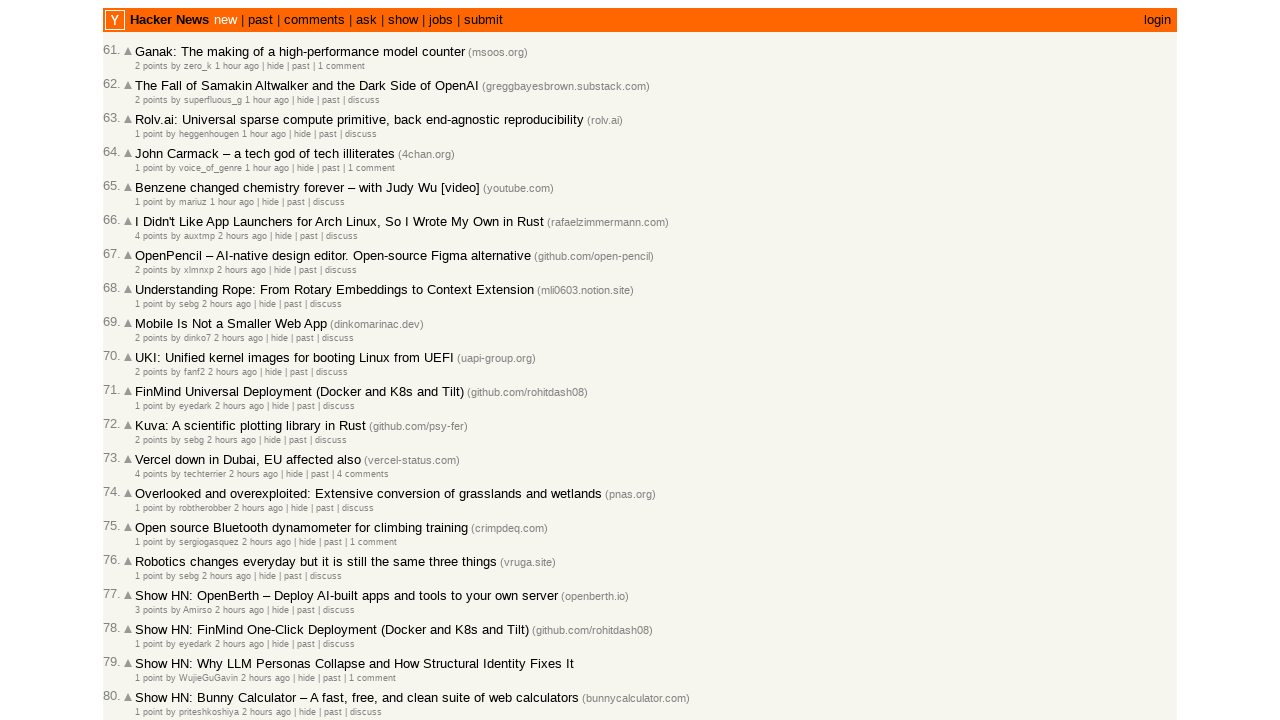

Extracted article timestamp: 2 hours ago
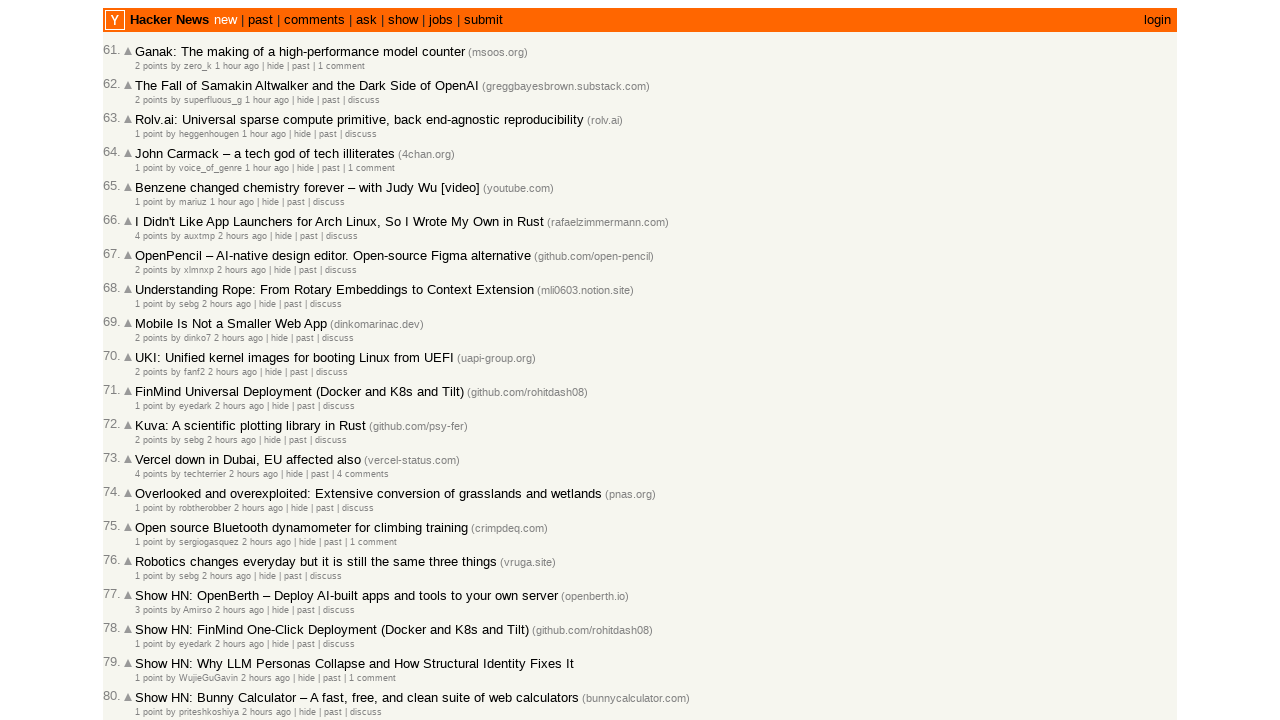

Extracted article timestamp: 2 hours ago
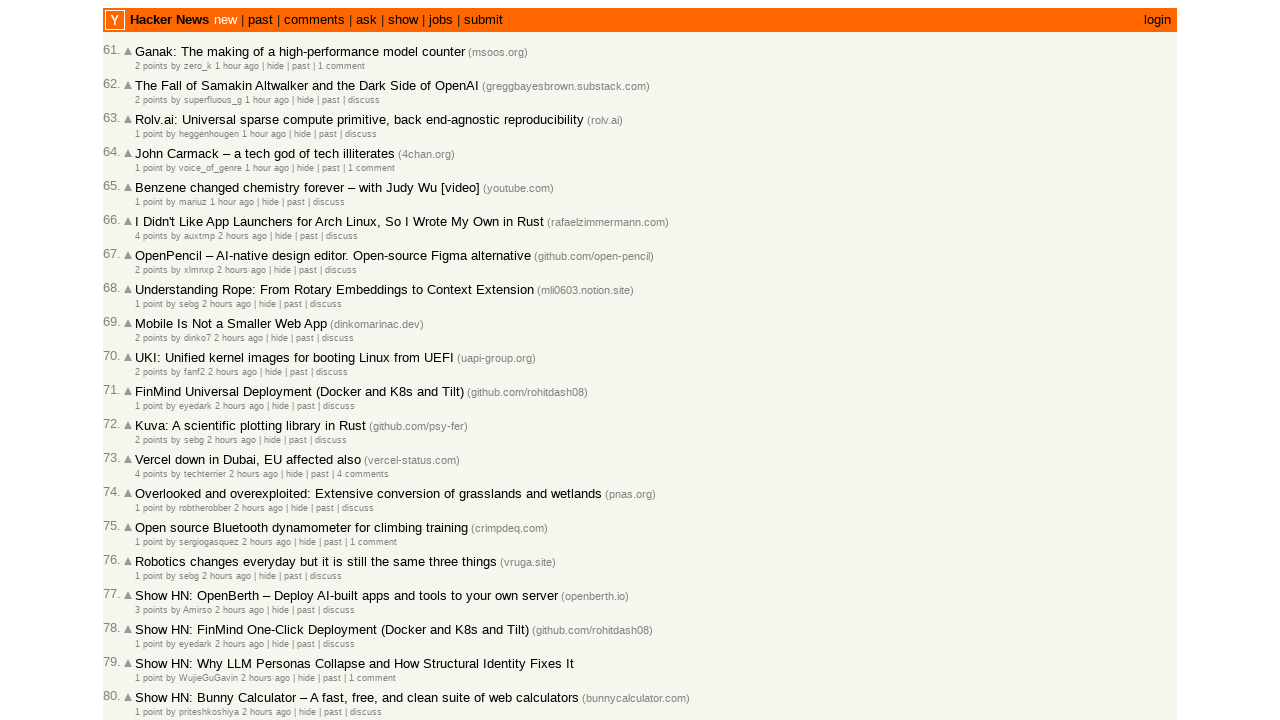

Extracted article timestamp: 2 hours ago
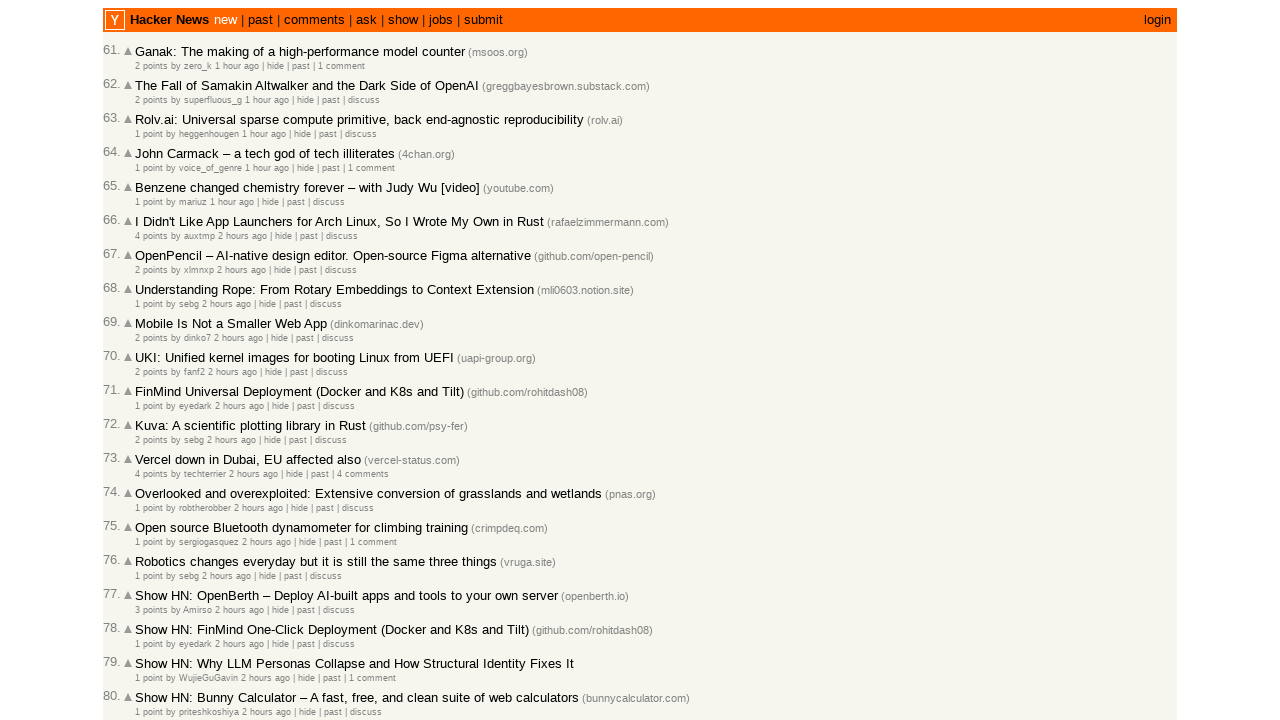

Extracted article timestamp: 2 hours ago
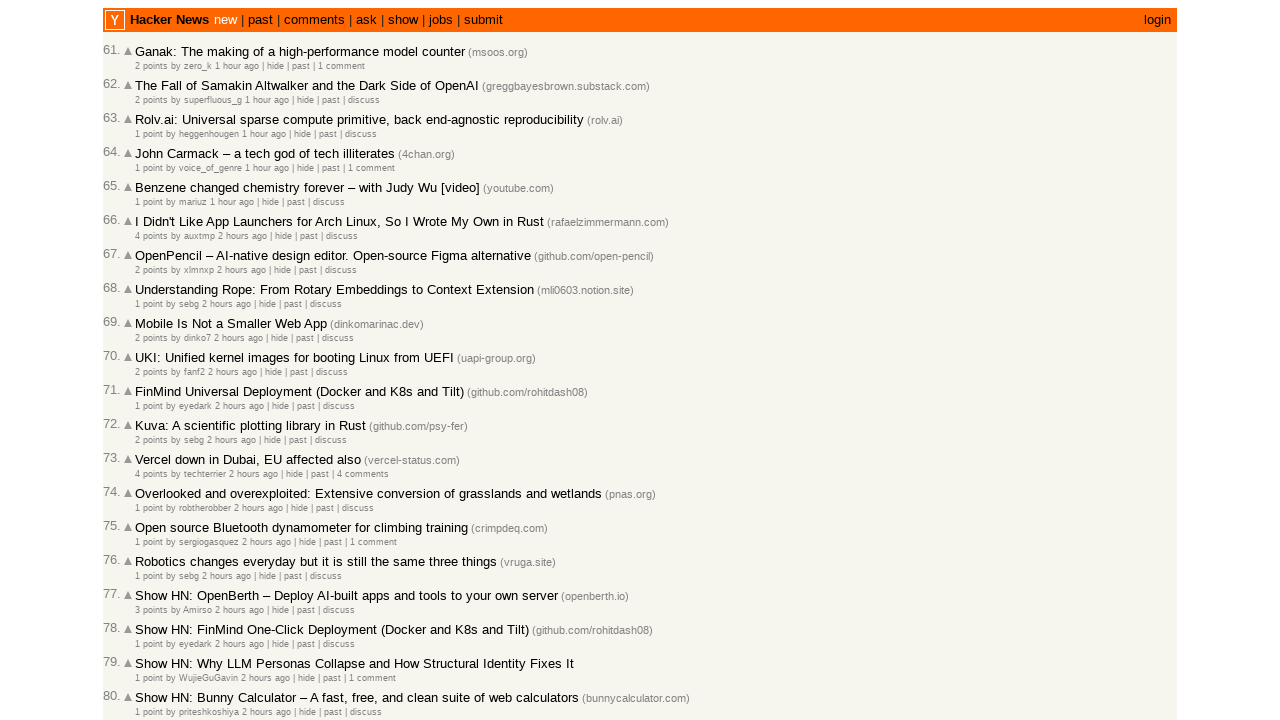

Extracted article timestamp: 2 hours ago
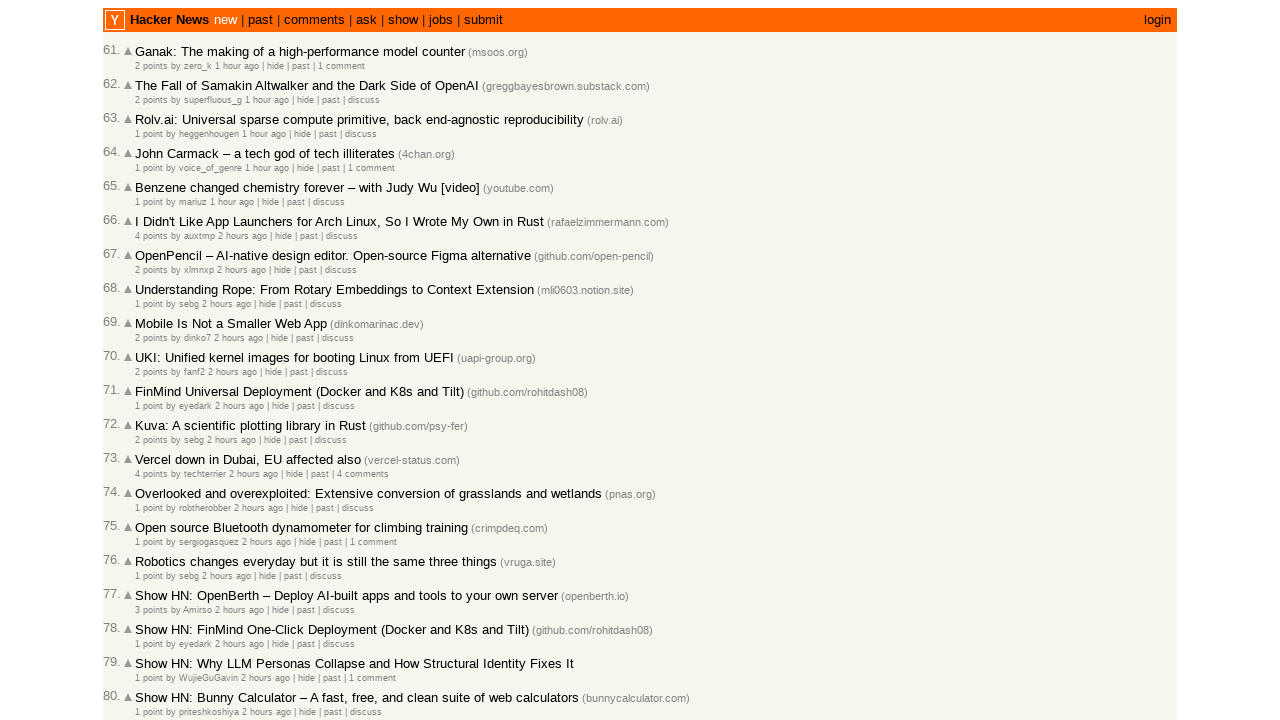

Extracted article timestamp: 2 hours ago
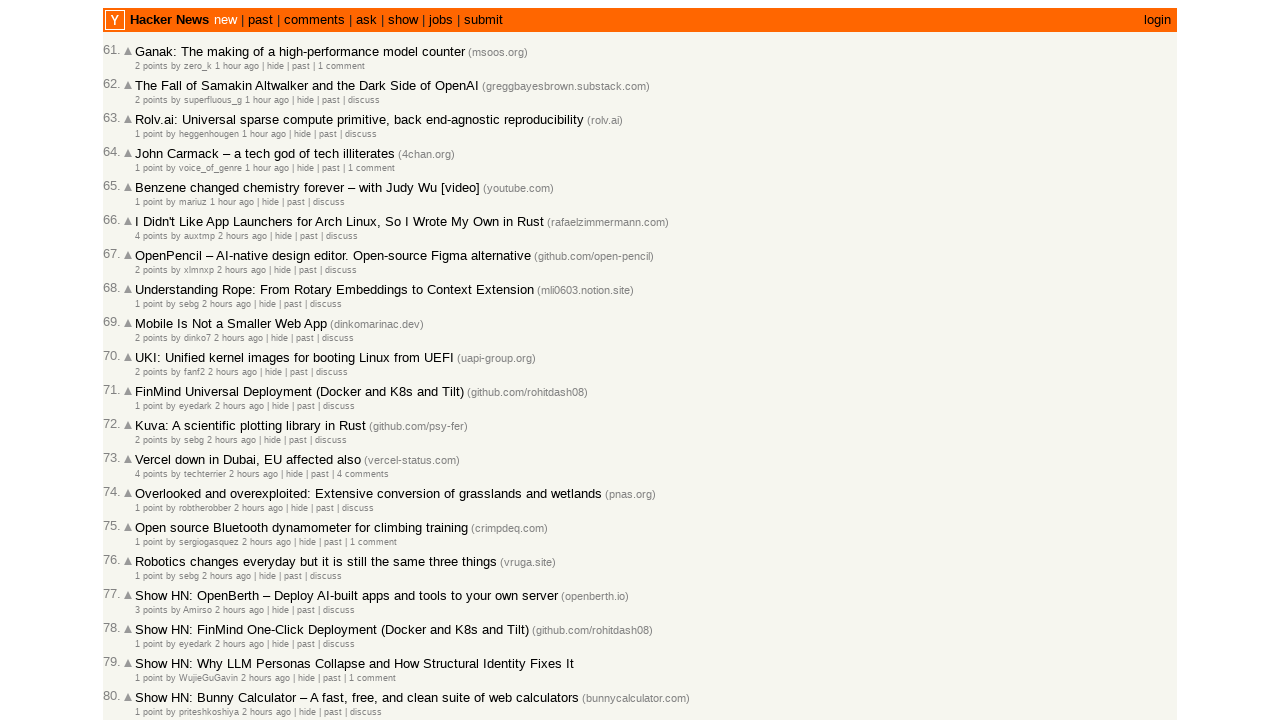

Extracted article timestamp: 2 hours ago
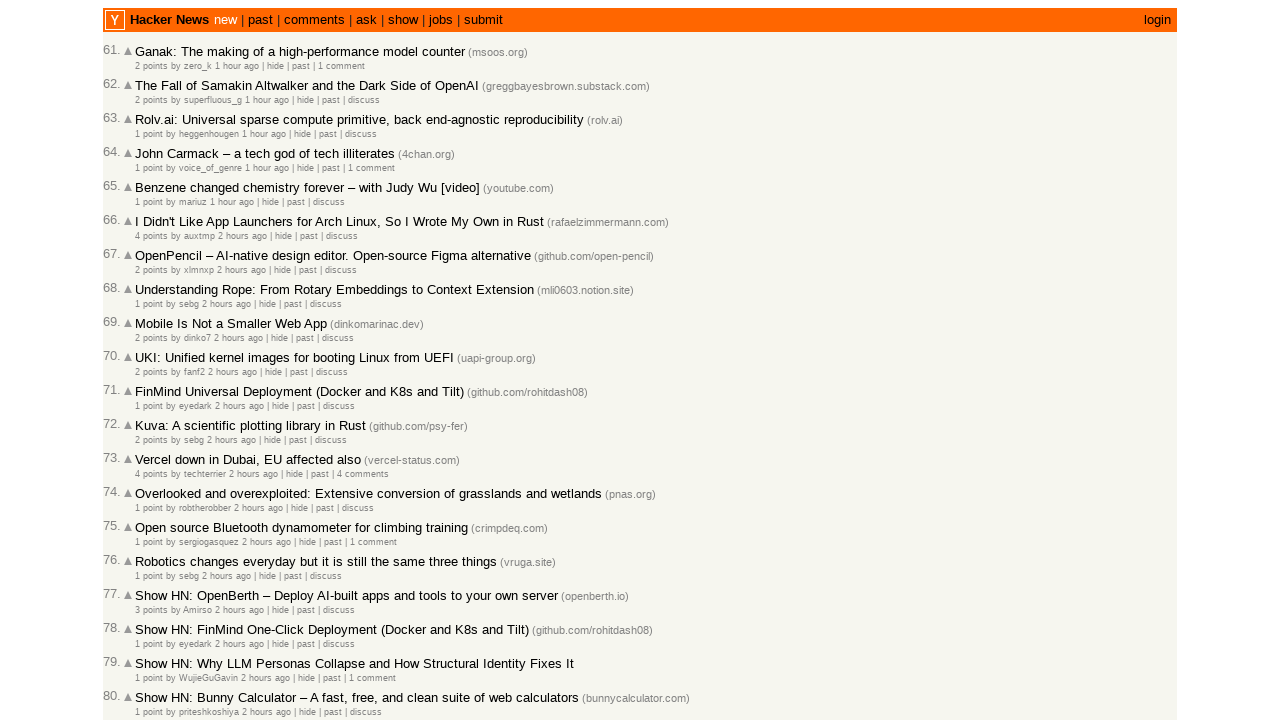

Extracted article timestamp: 2 hours ago
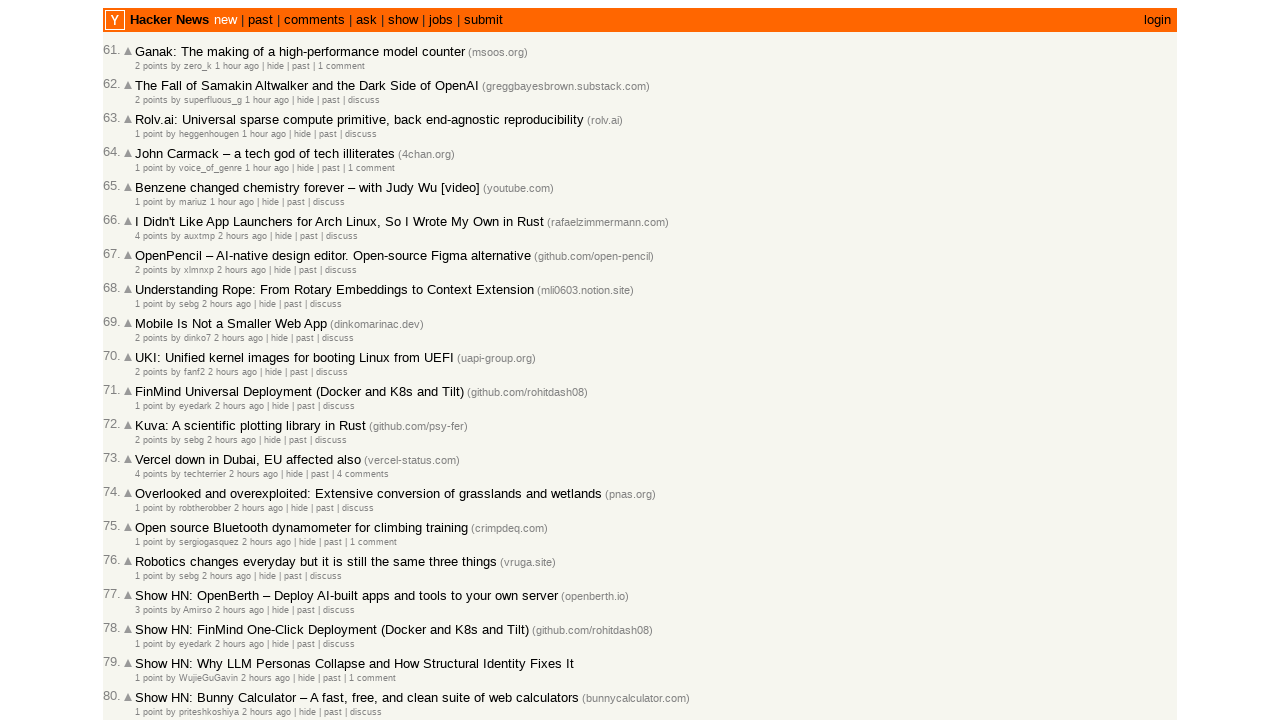

Extracted article timestamp: 2 hours ago
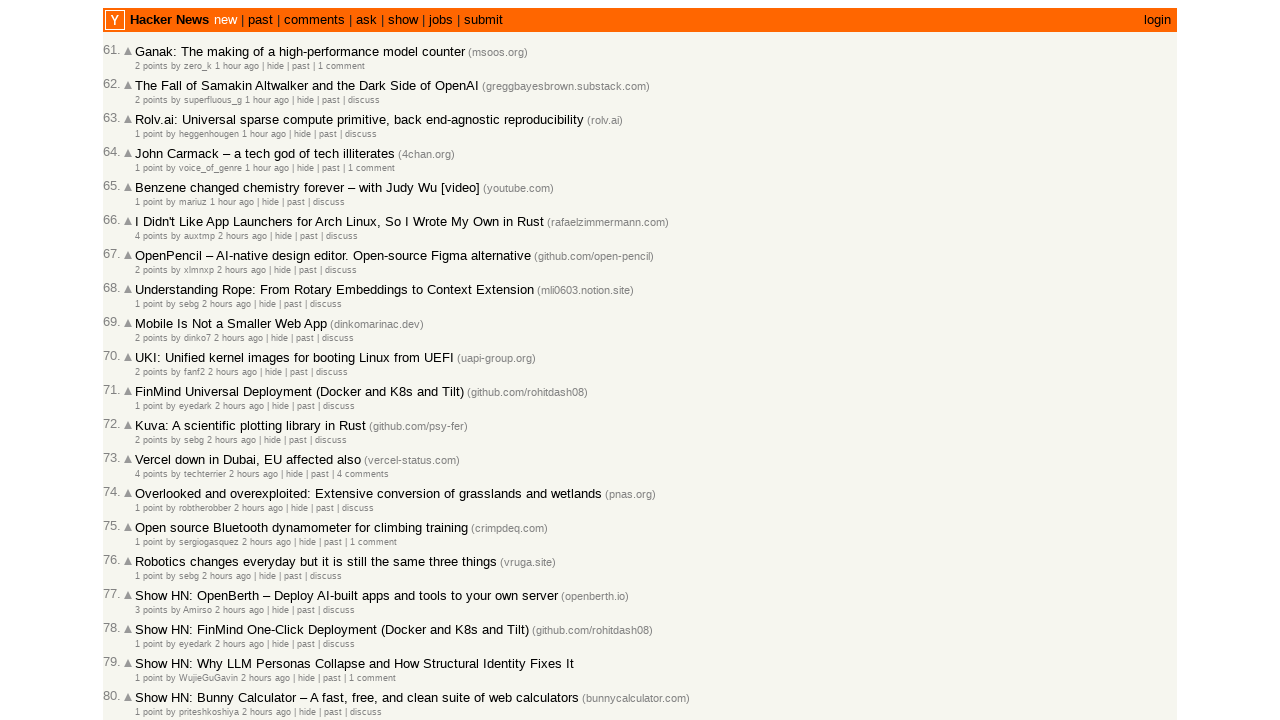

Extracted article timestamp: 2 hours ago
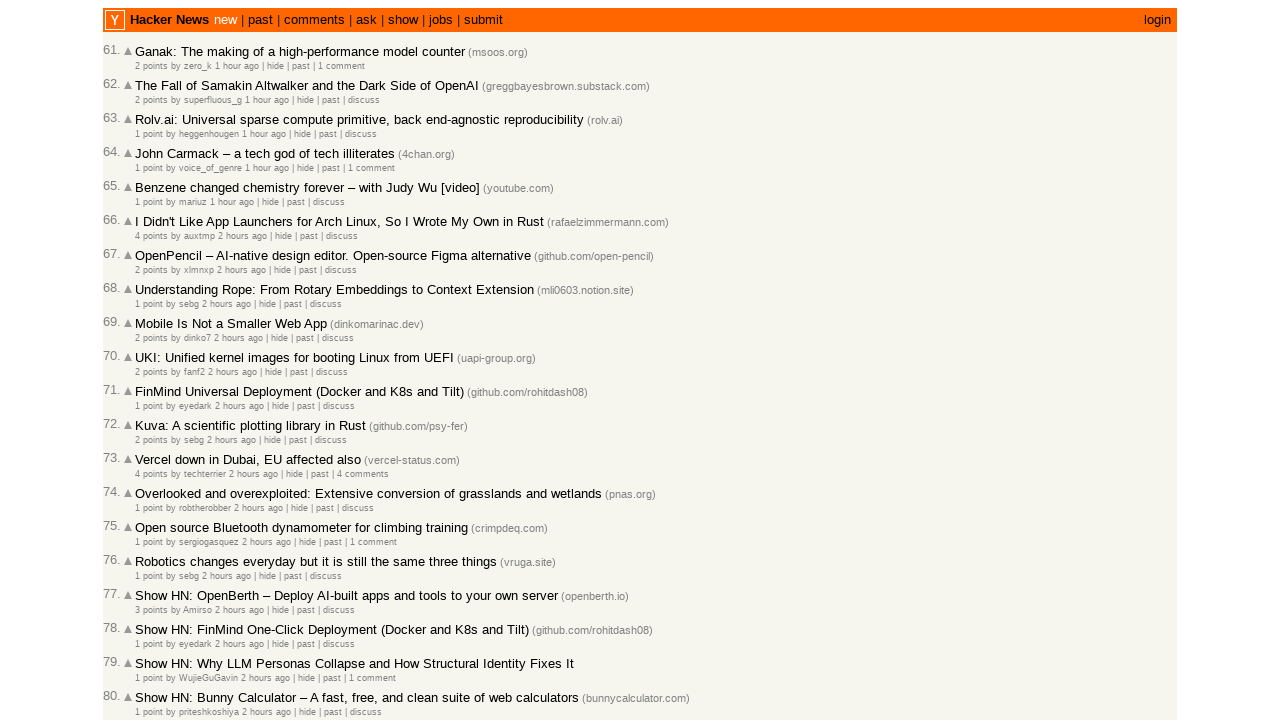

Extracted article timestamp: 2 hours ago
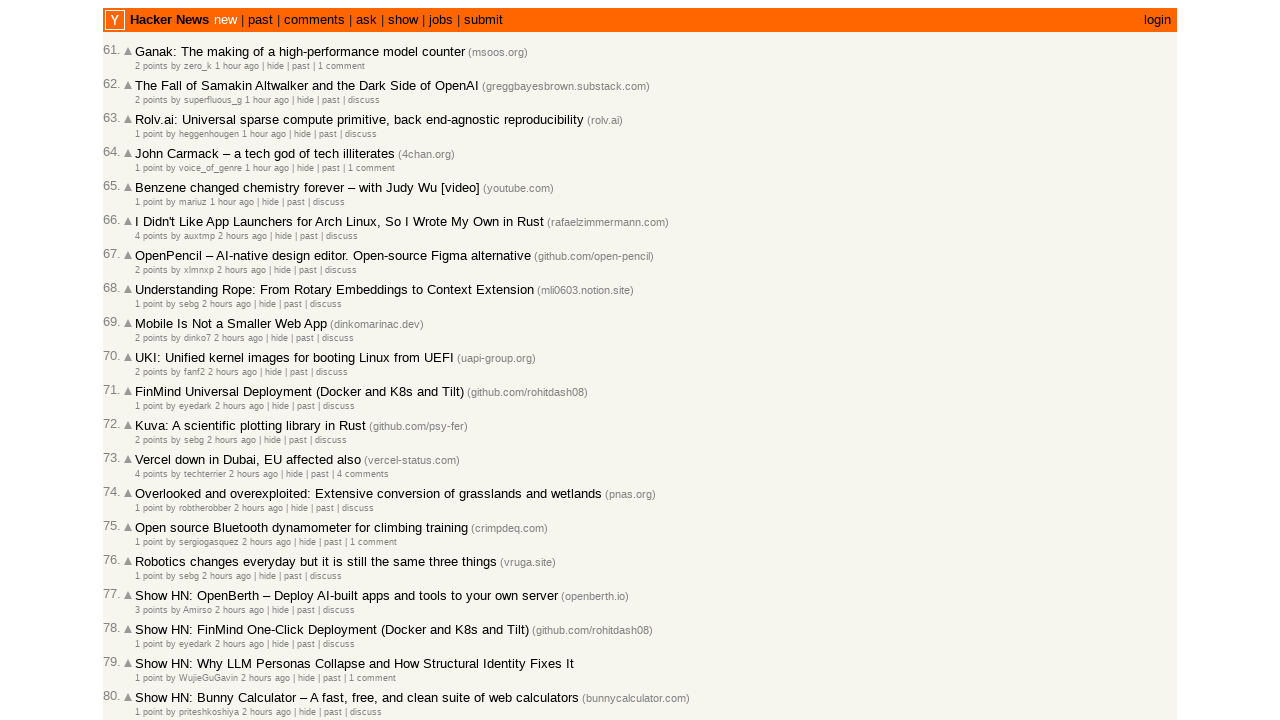

Extracted article timestamp: 2 hours ago
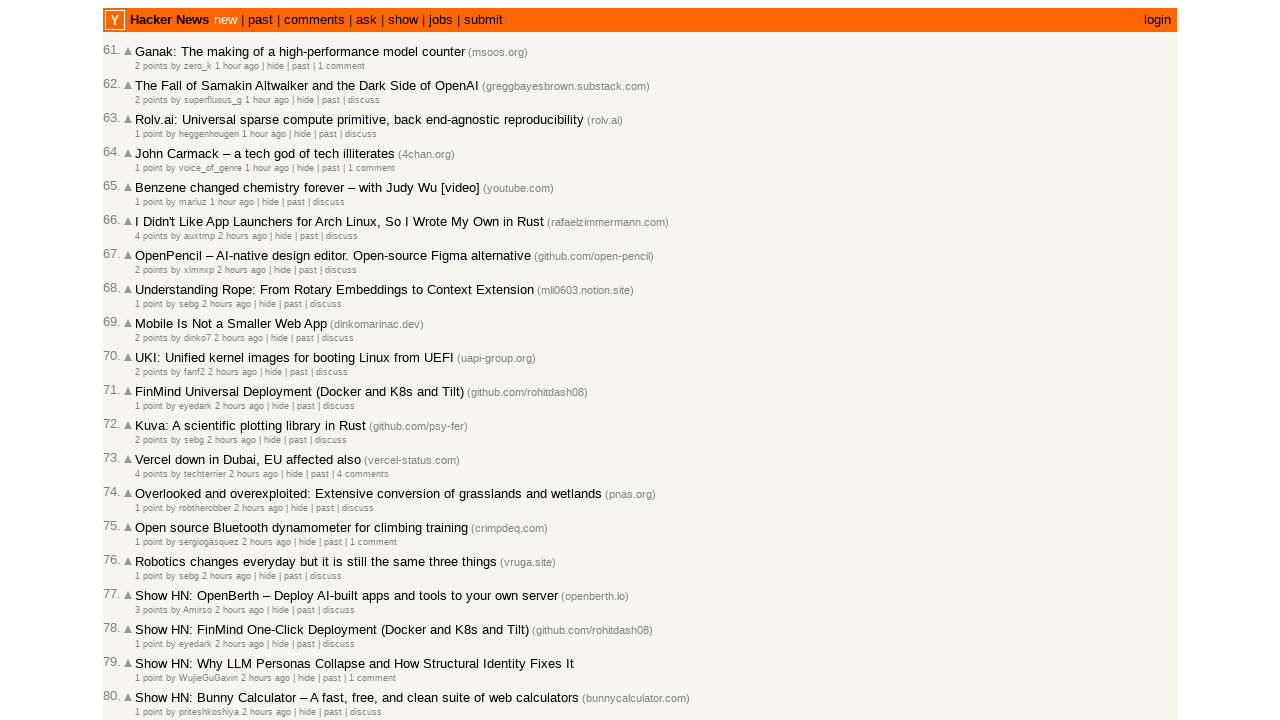

Extracted article timestamp: 2 hours ago
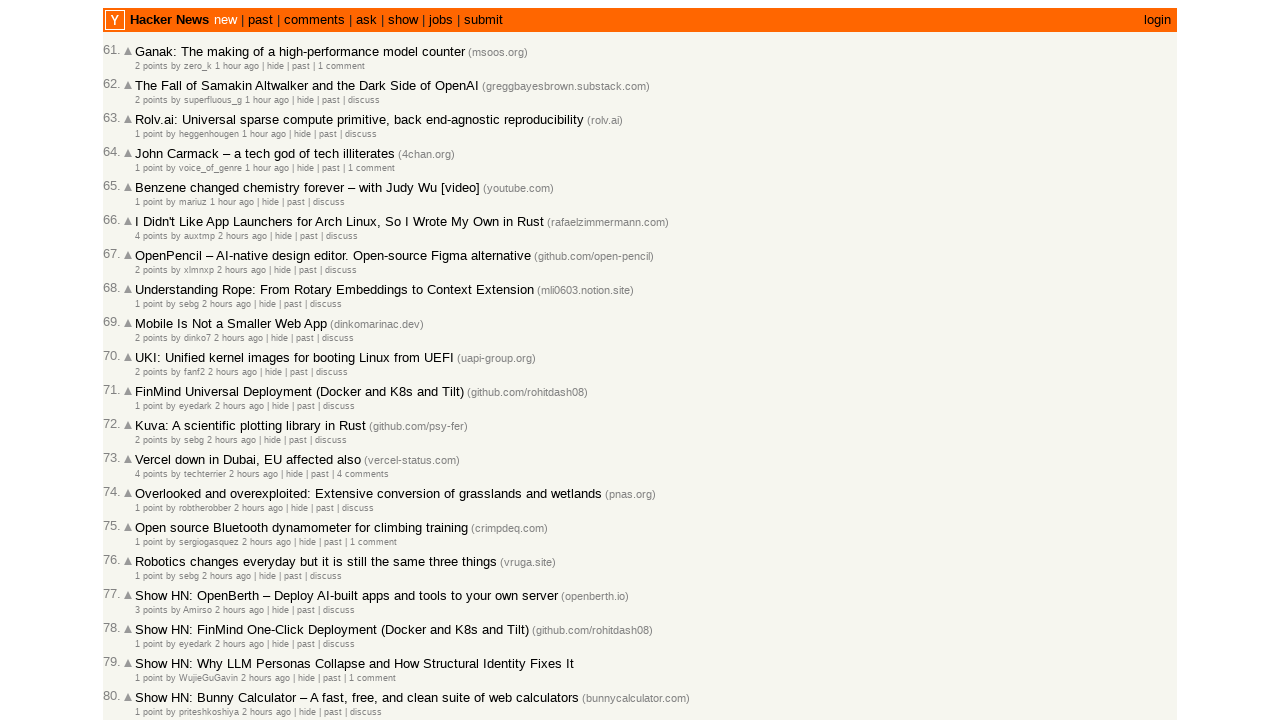

Extracted article timestamp: 2 hours ago
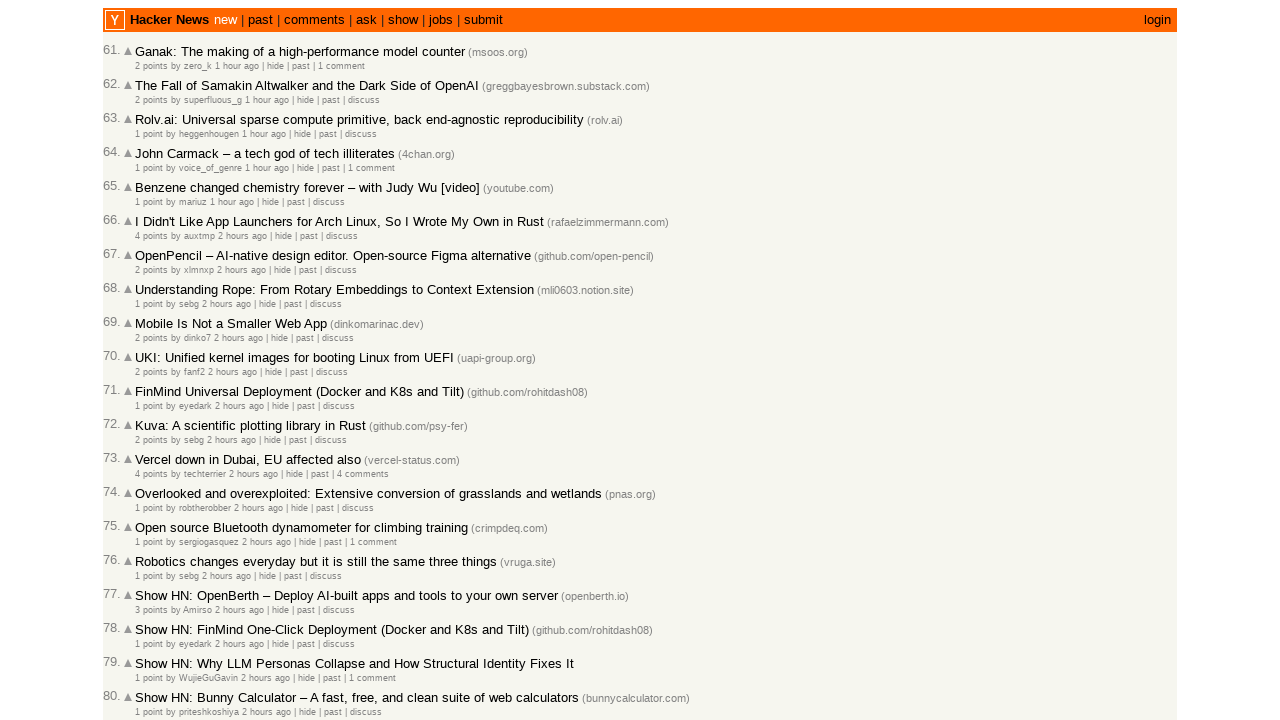

Extracted article timestamp: 2 hours ago
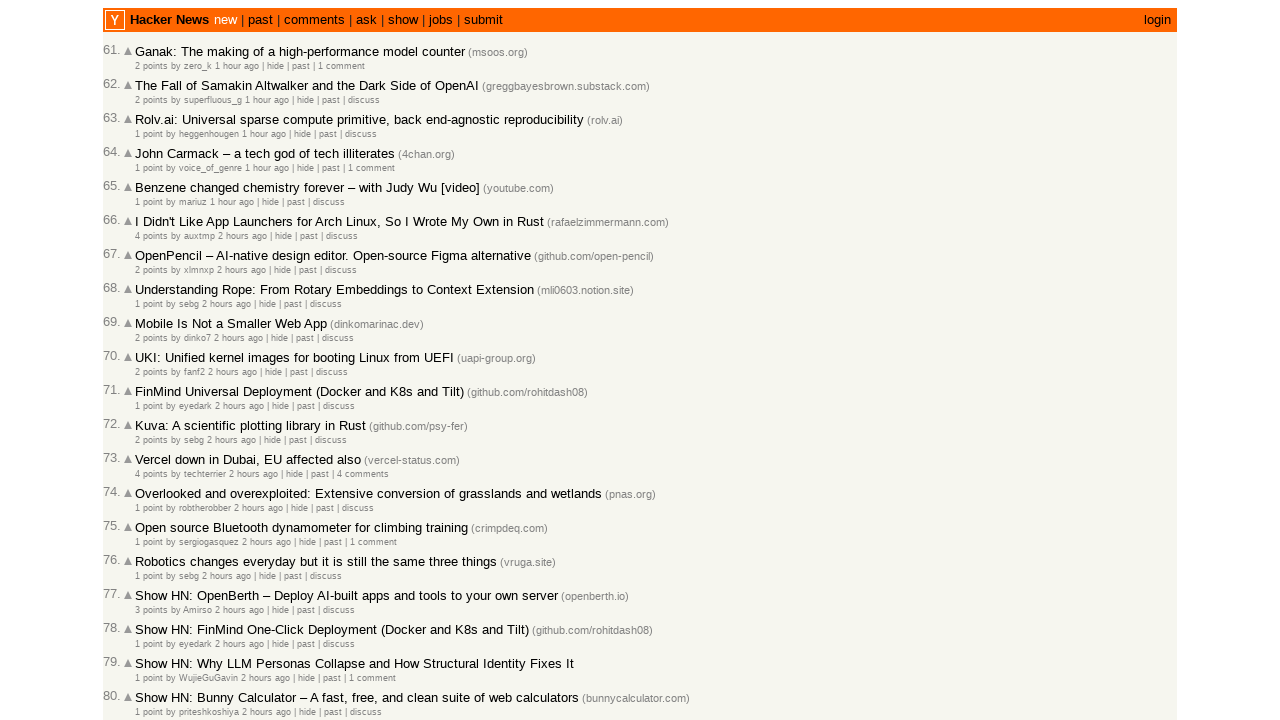

Extracted article timestamp: 2 hours ago
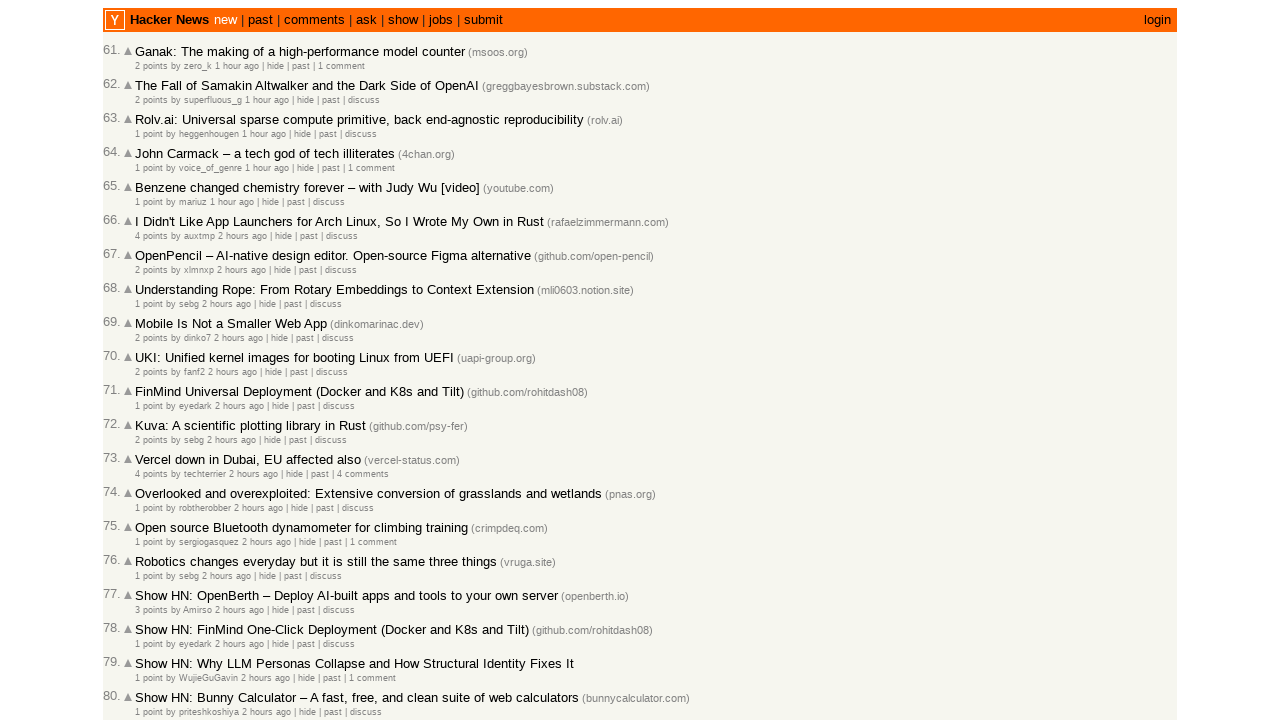

Extracted article timestamp: 2 hours ago
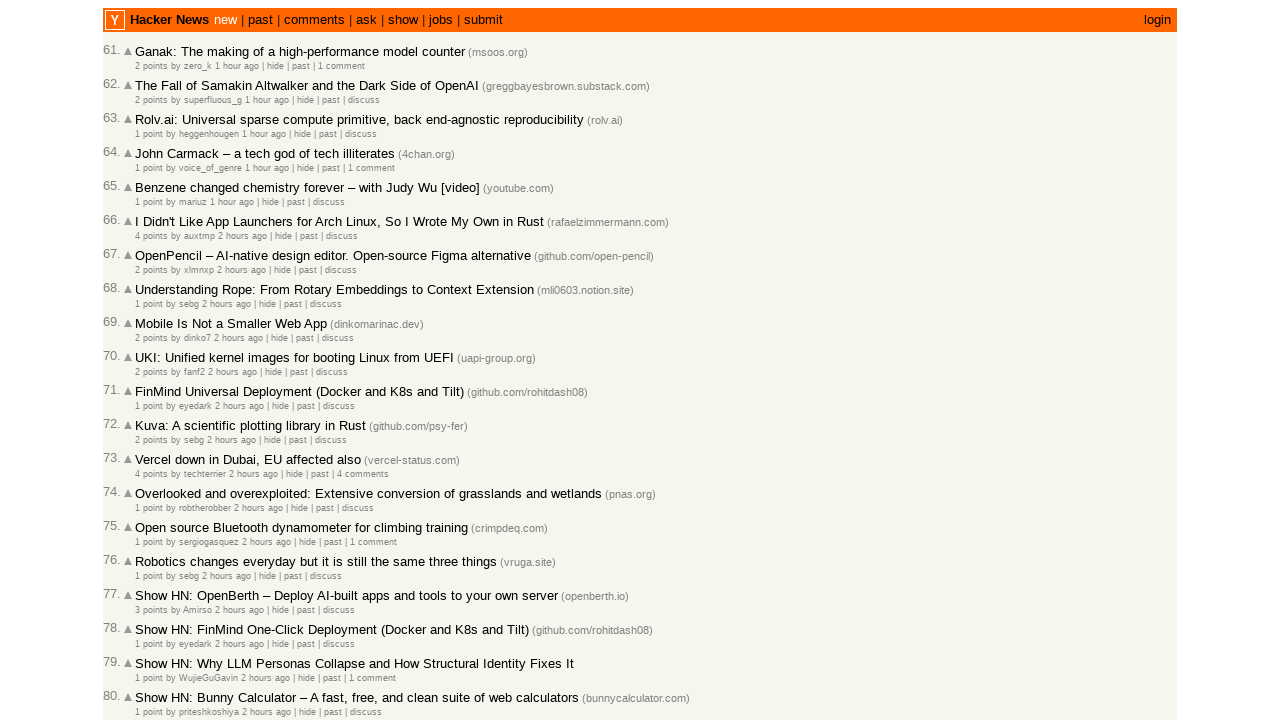

Extracted article timestamp: 2 hours ago
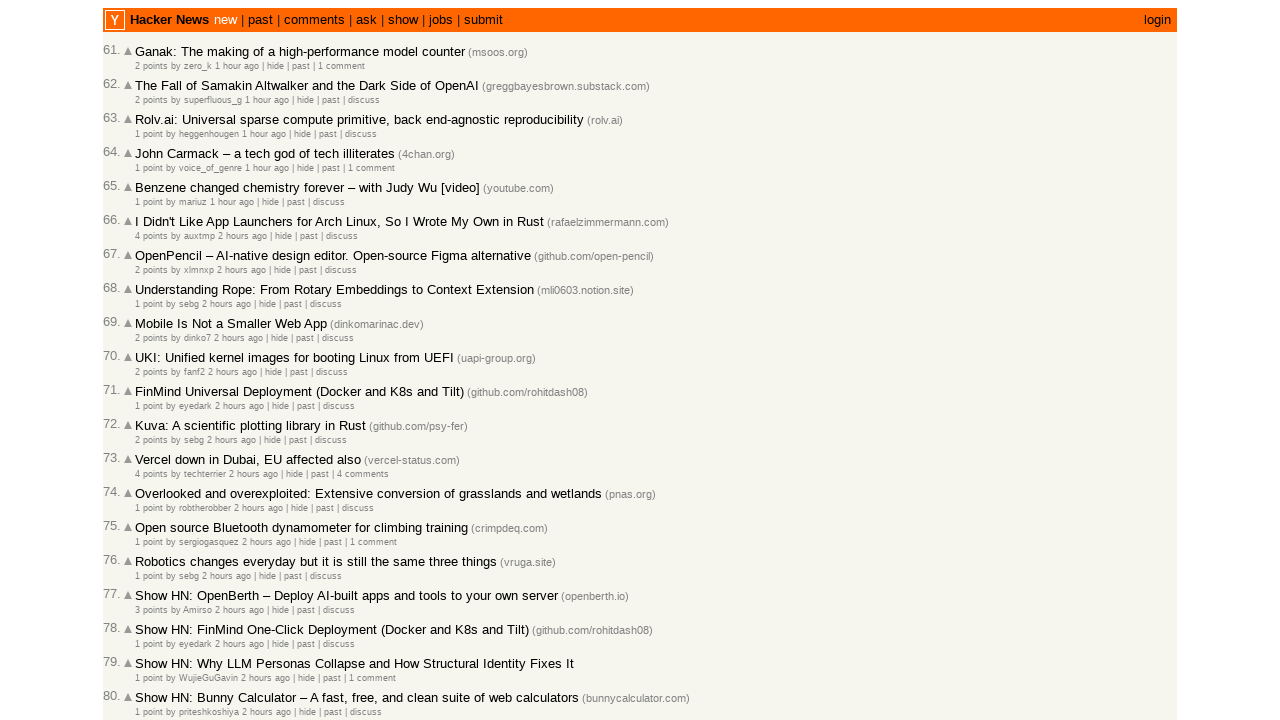

Extracted article timestamp: 2 hours ago
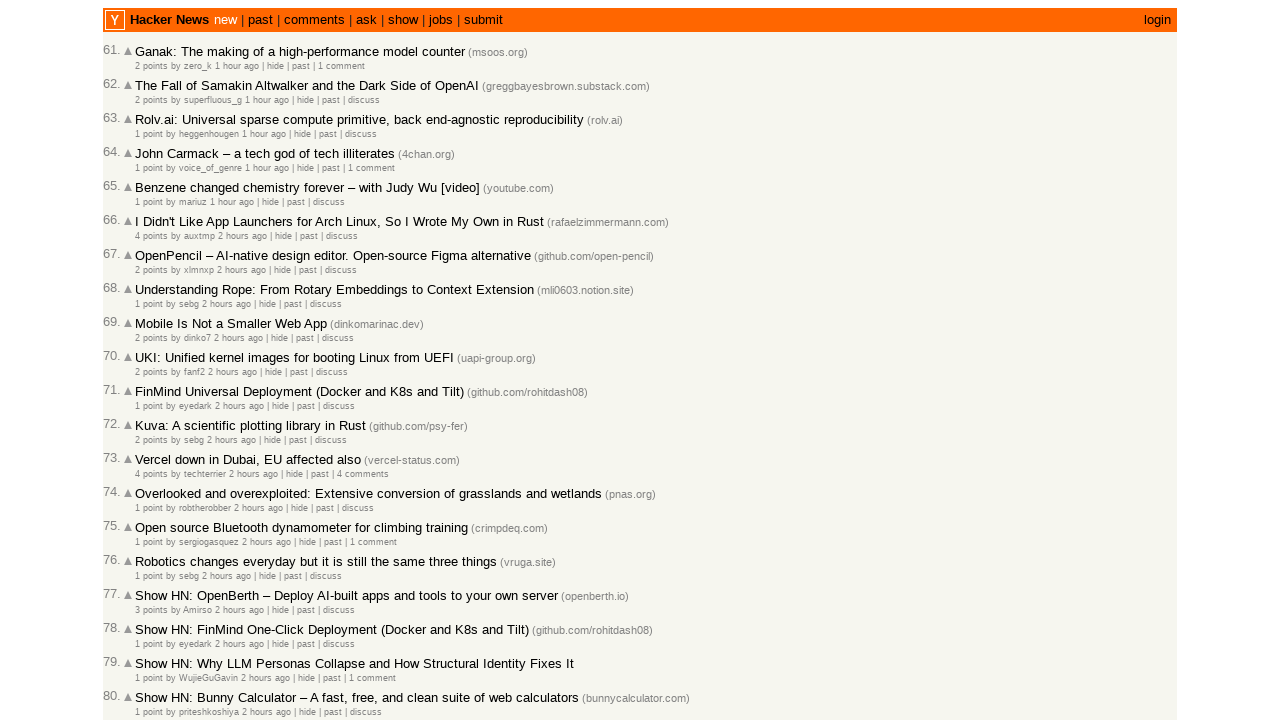

Extracted article timestamp: 2 hours ago
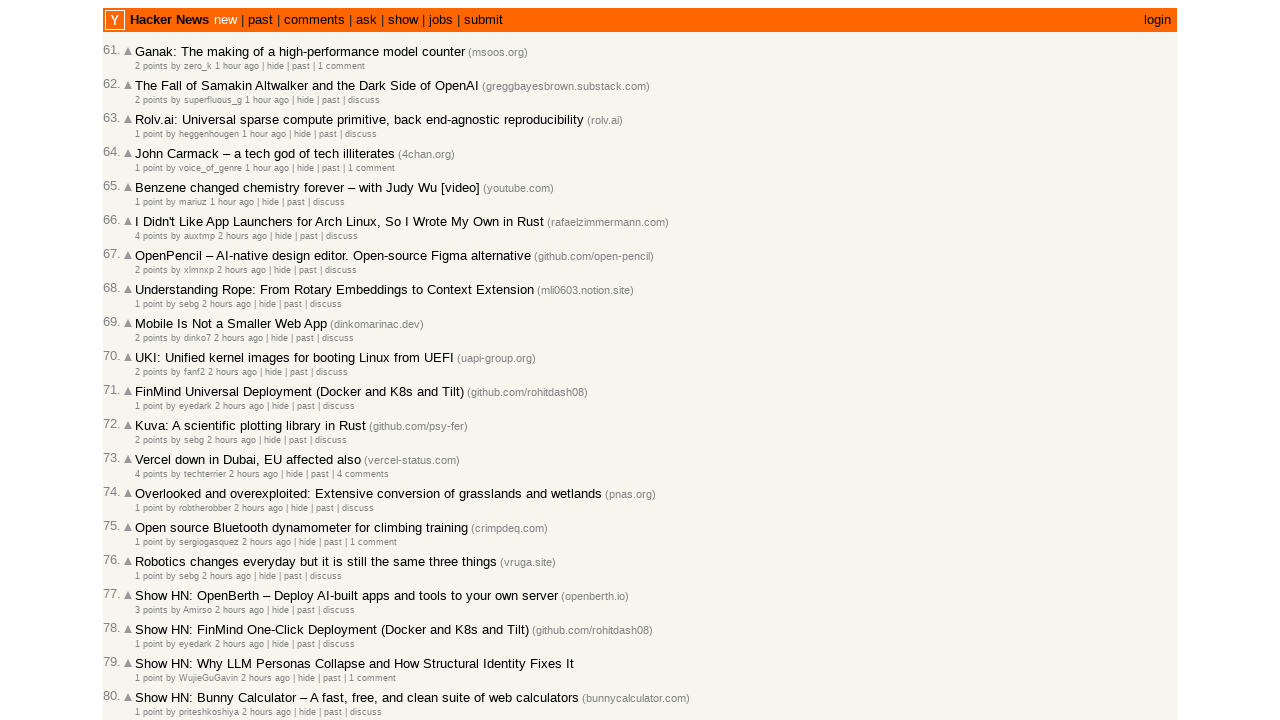

Extracted article timestamp: 2 hours ago
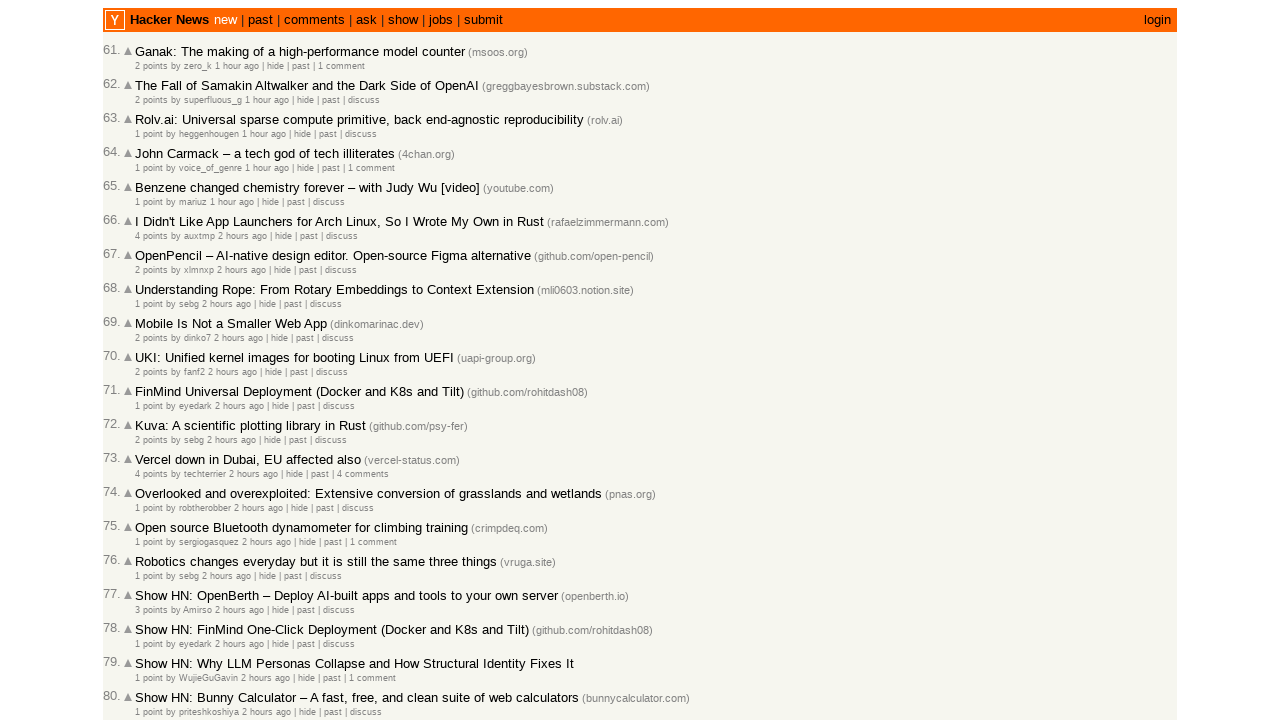

Extracted article timestamp: 2 hours ago
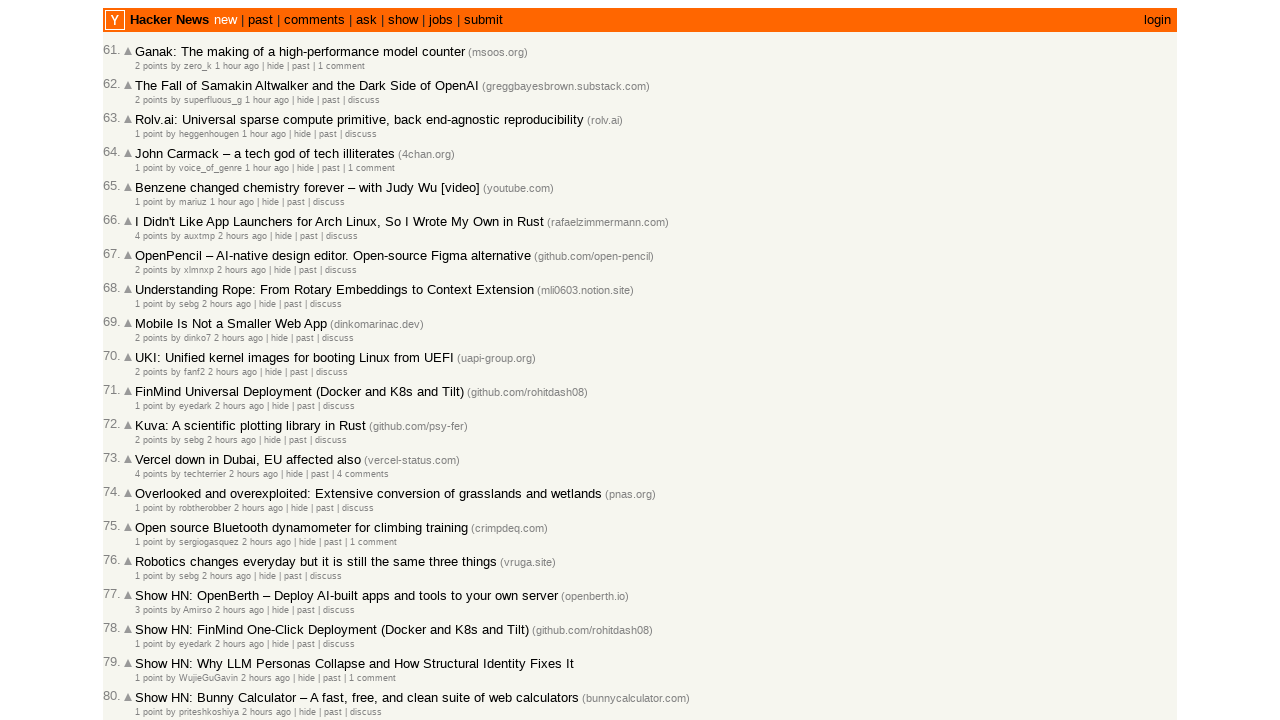

Clicked 'More' link to load additional articles at (149, 616) on a.morelink
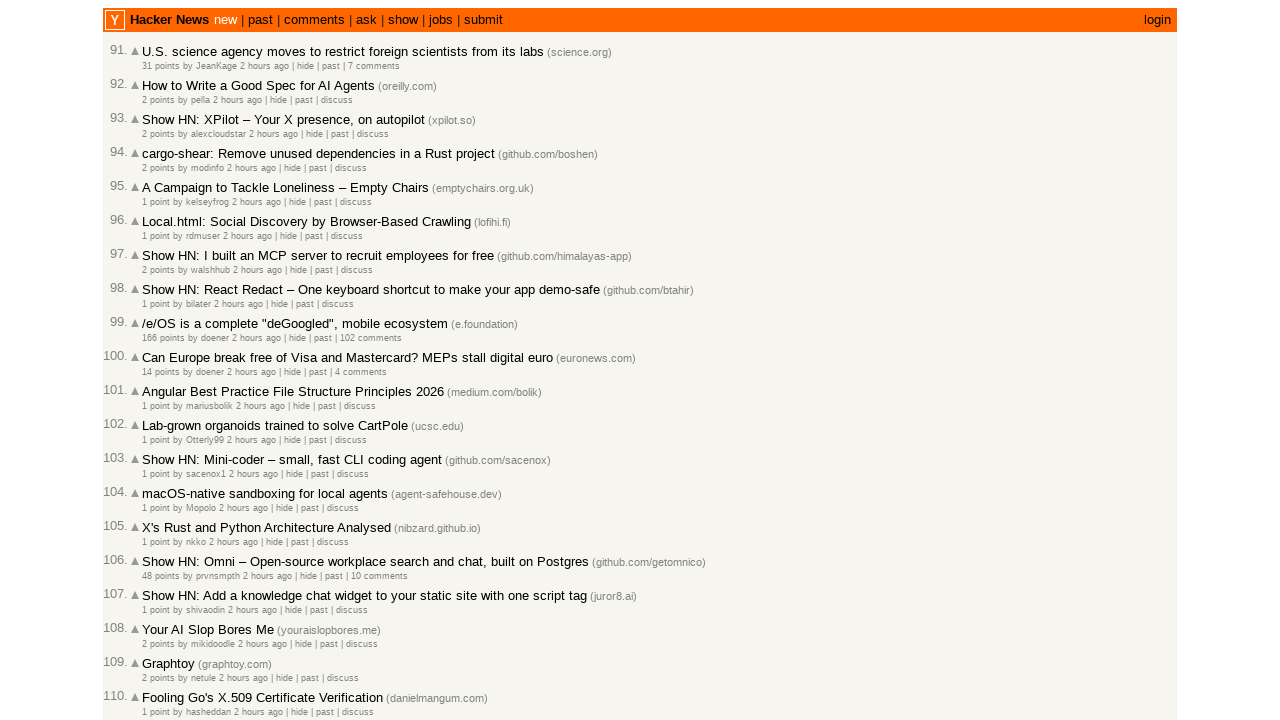

Waited for next batch of articles to load
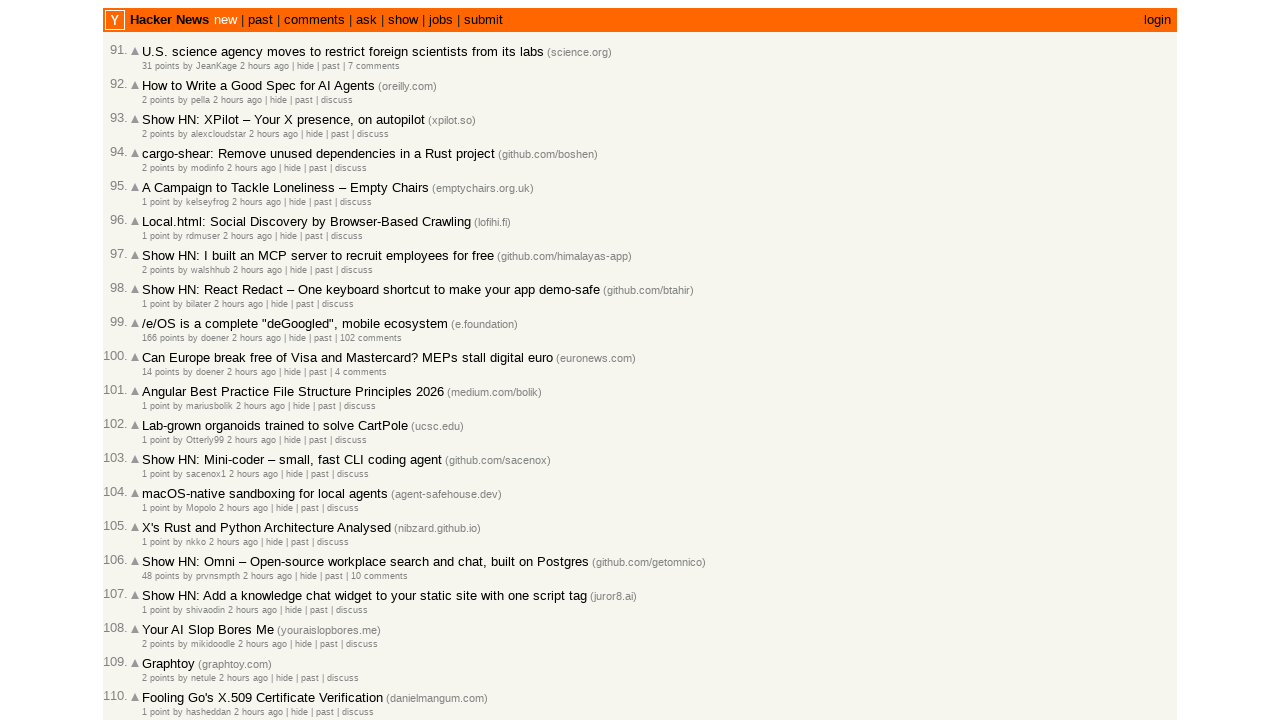

Retrieved 30 article rows from current page
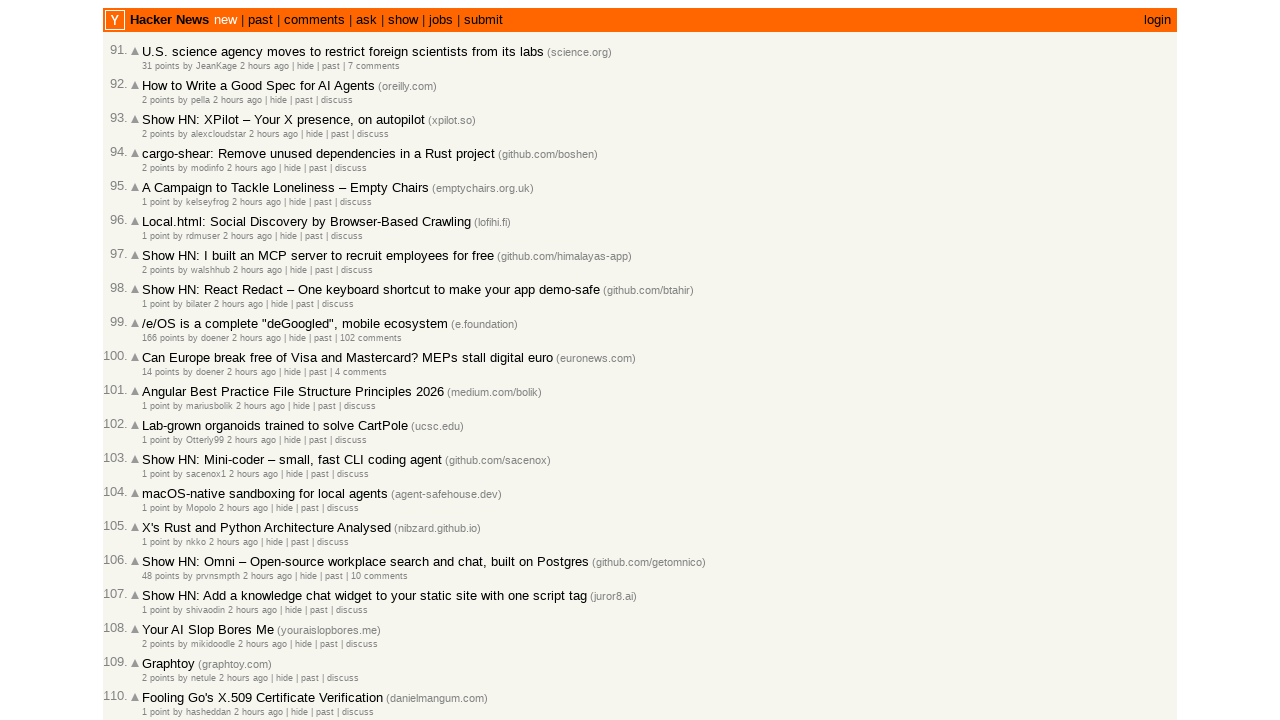

Extracted article timestamp: 2 hours ago
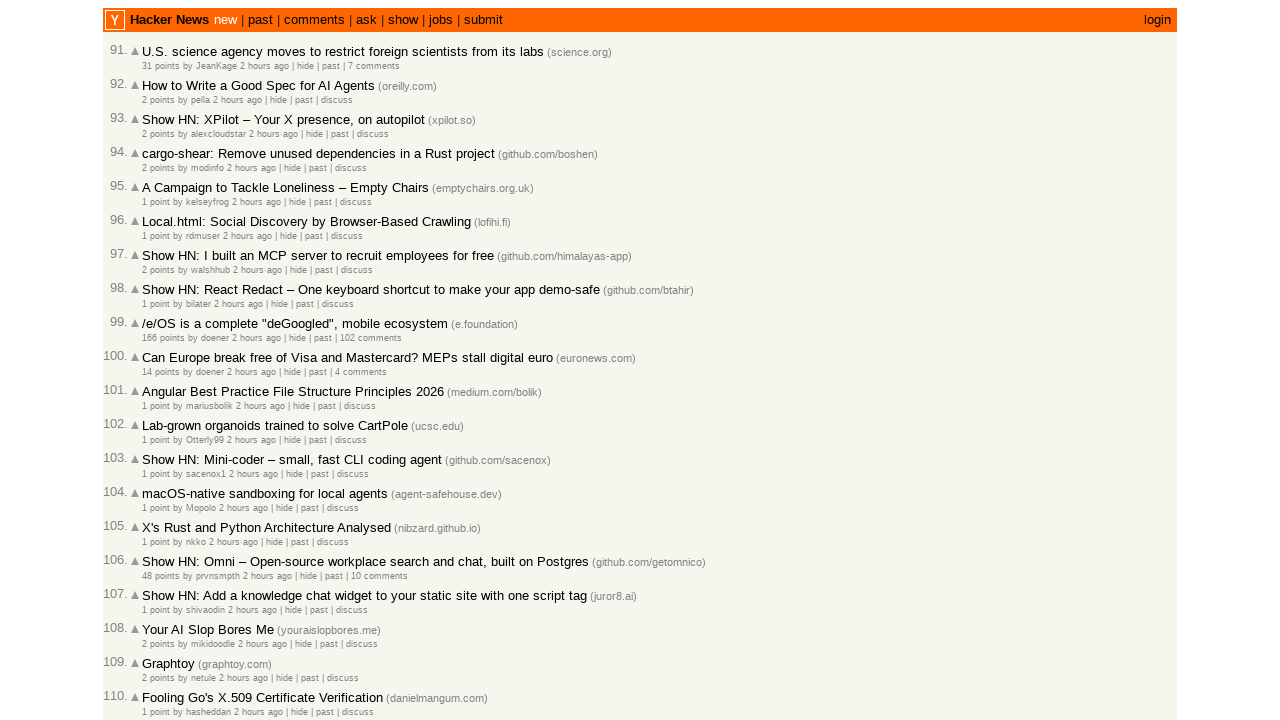

Extracted article timestamp: 2 hours ago
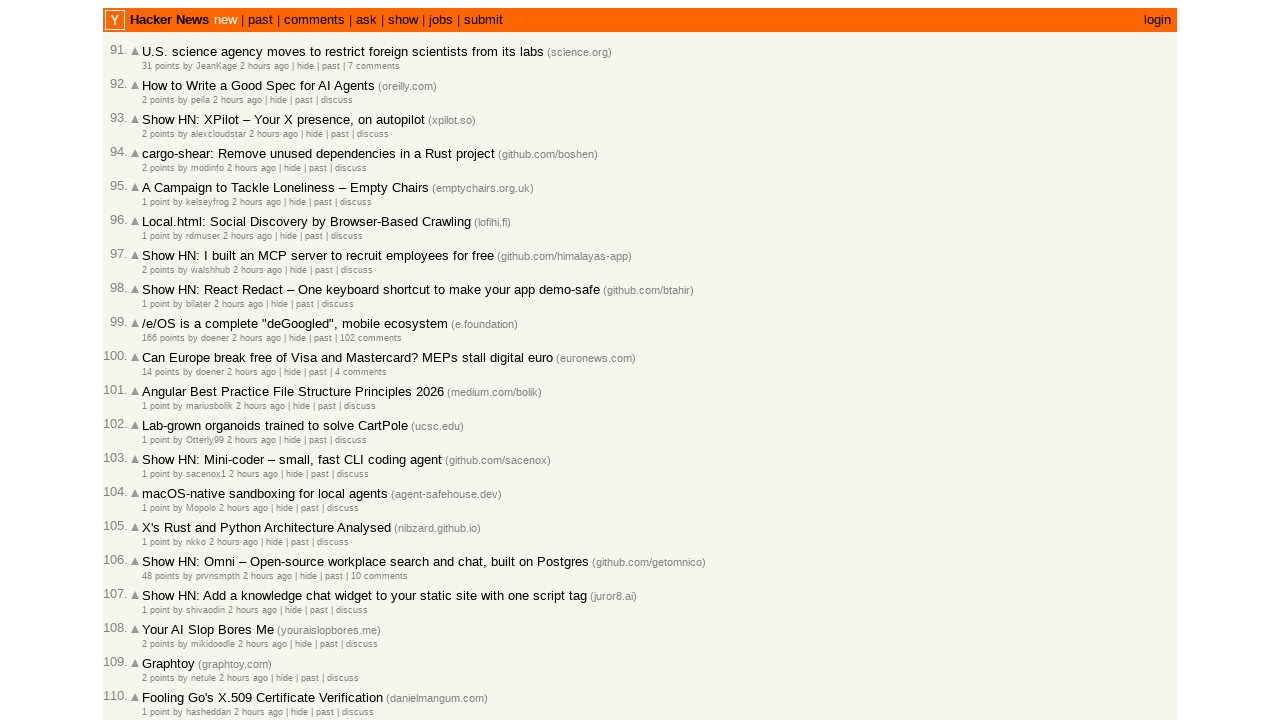

Extracted article timestamp: 2 hours ago
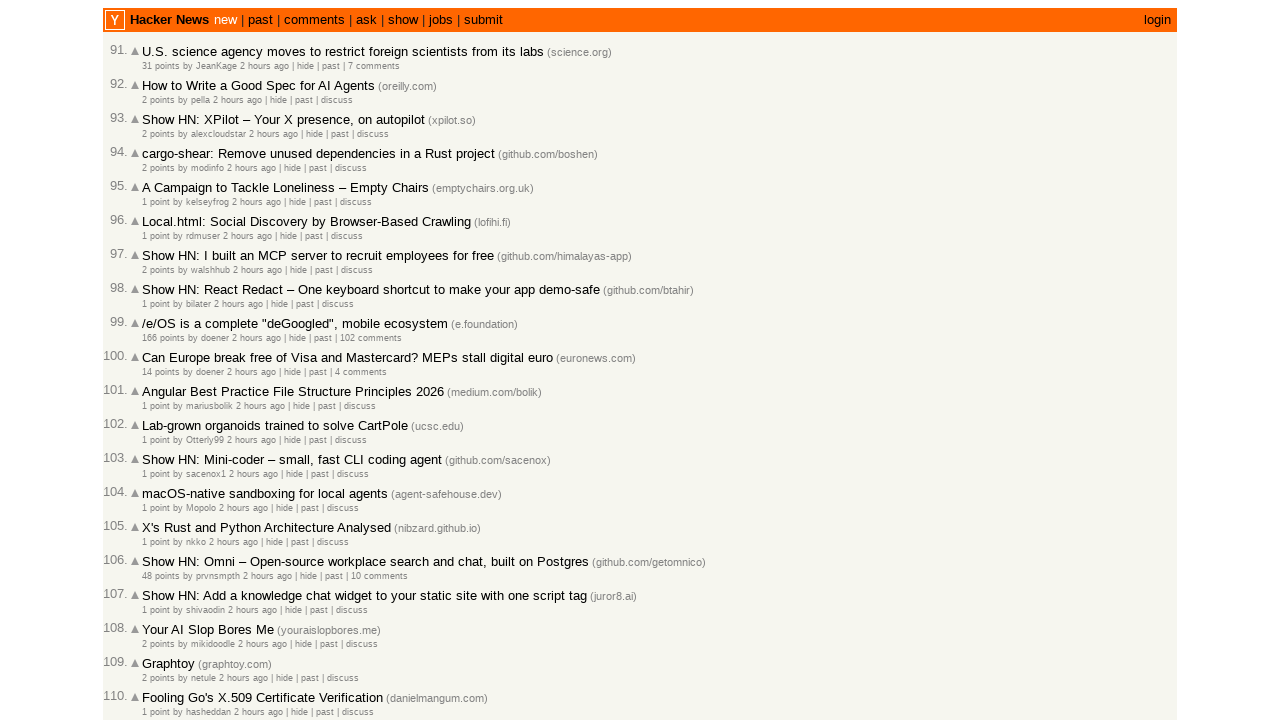

Extracted article timestamp: 2 hours ago
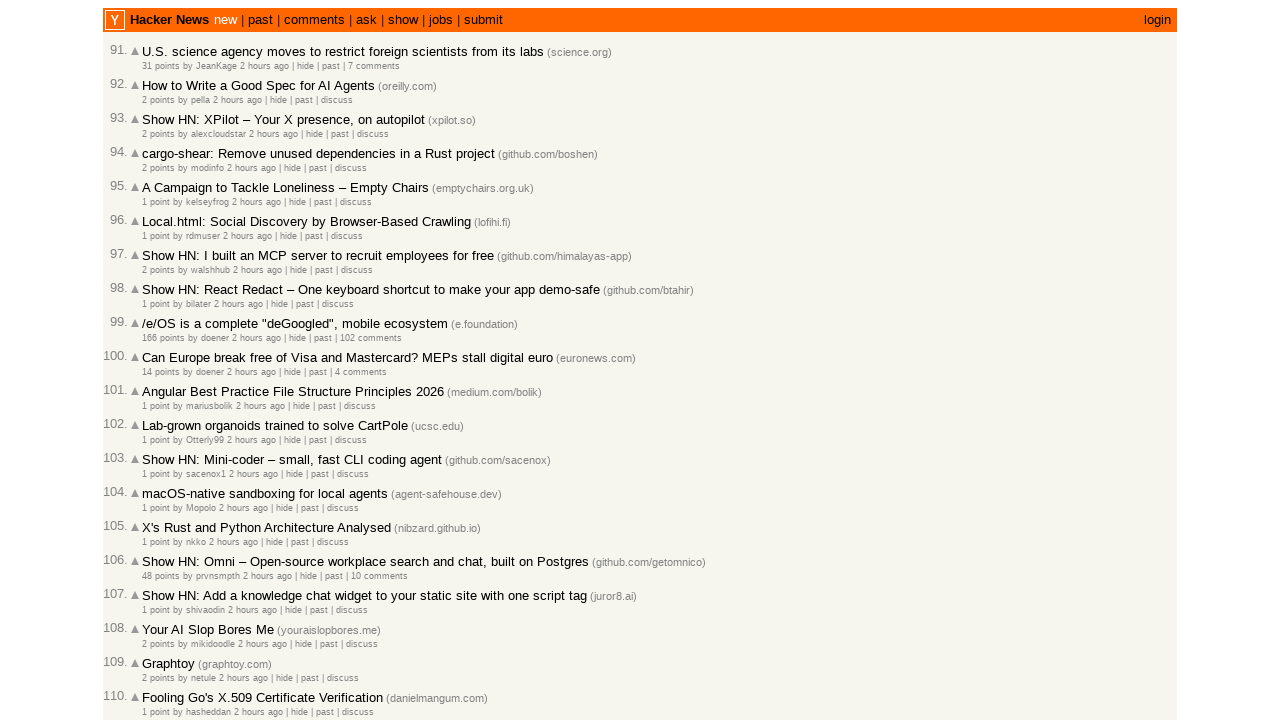

Extracted article timestamp: 2 hours ago
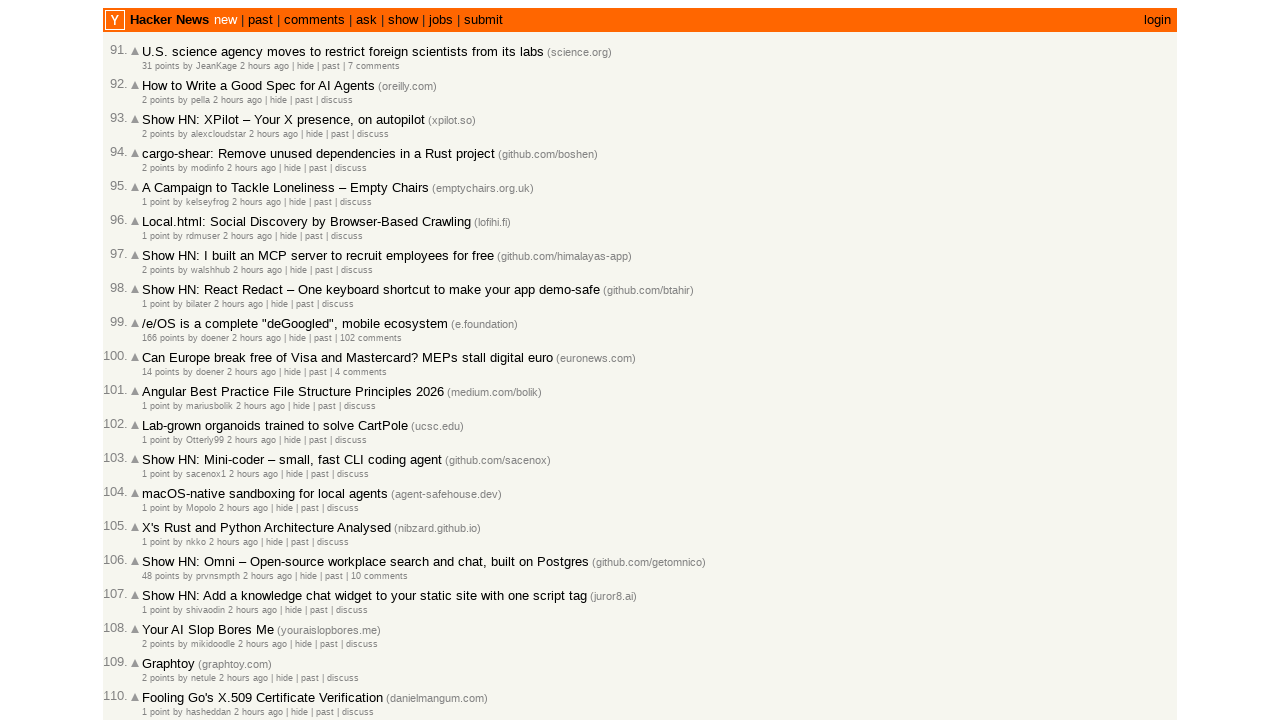

Extracted article timestamp: 2 hours ago
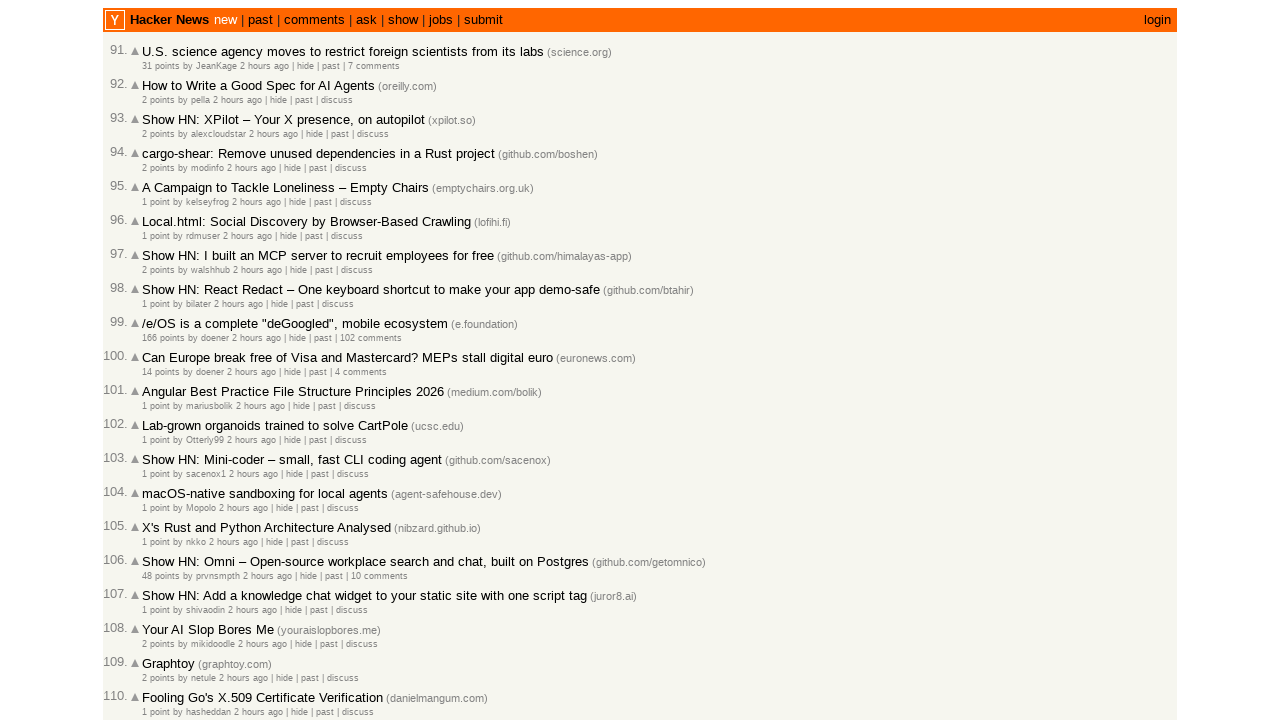

Extracted article timestamp: 2 hours ago
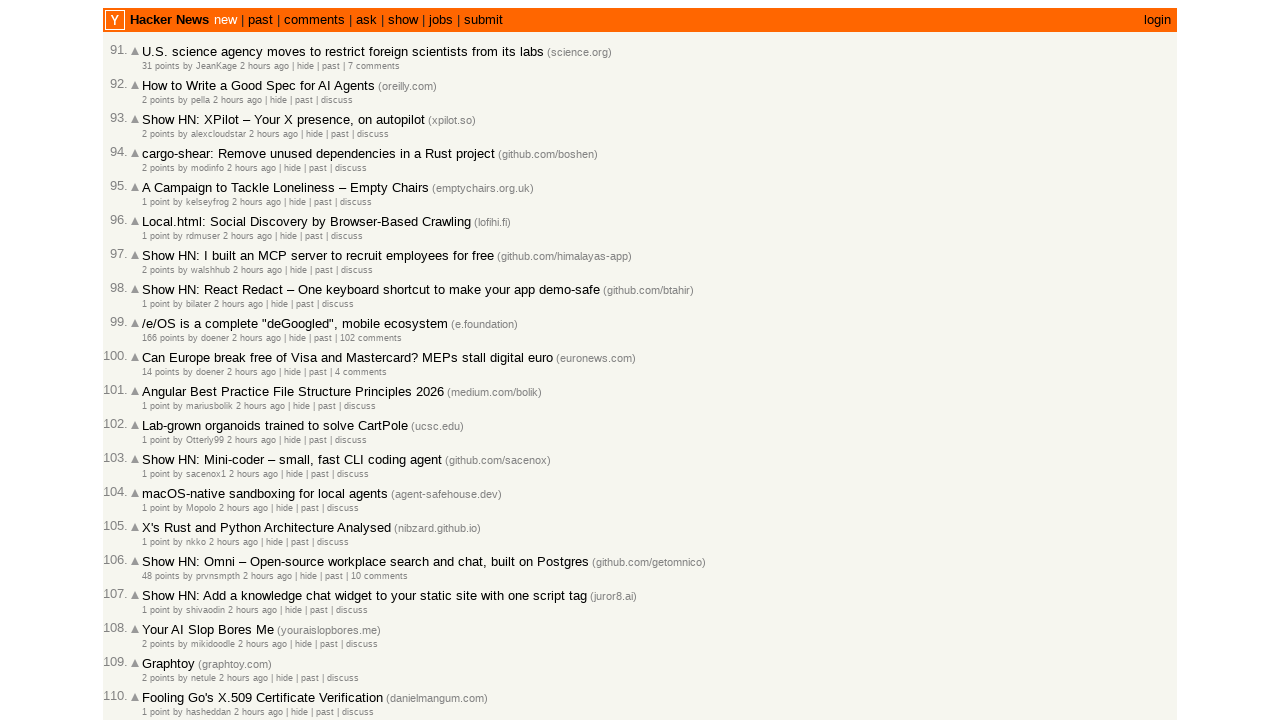

Extracted article timestamp: 2 hours ago
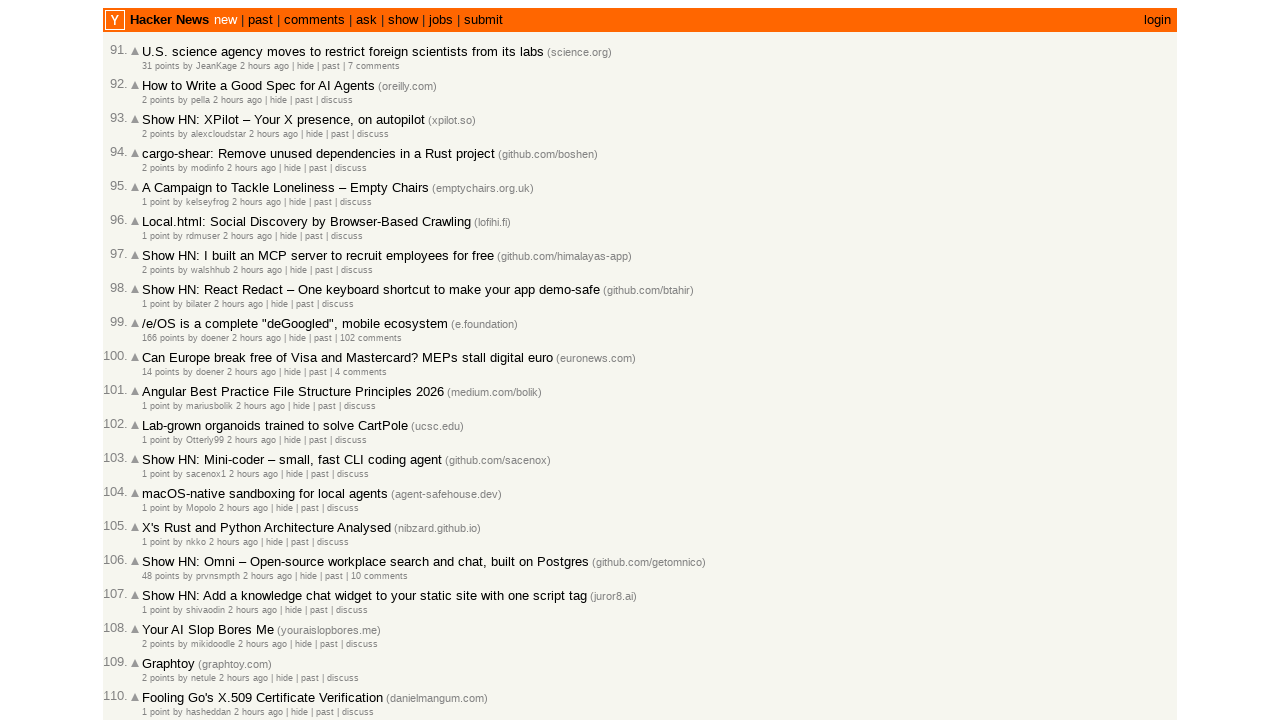

Extracted article timestamp: 2 hours ago
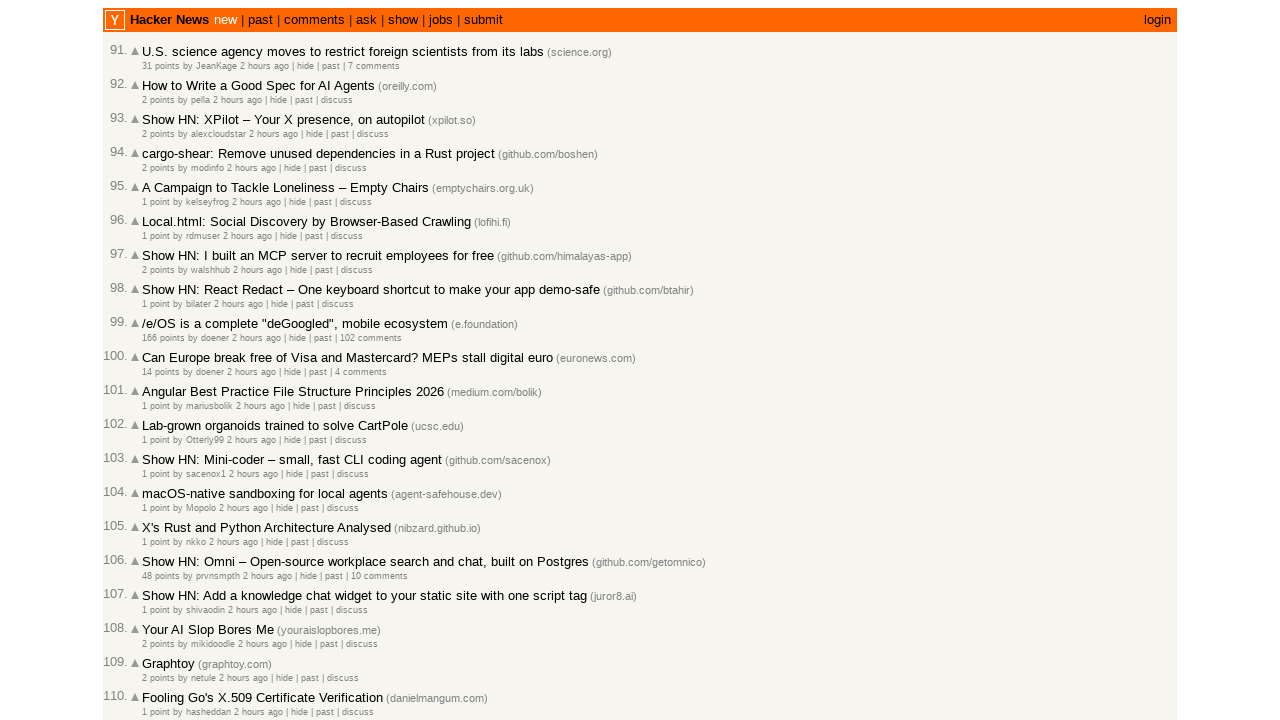

Extracted article timestamp: 2 hours ago
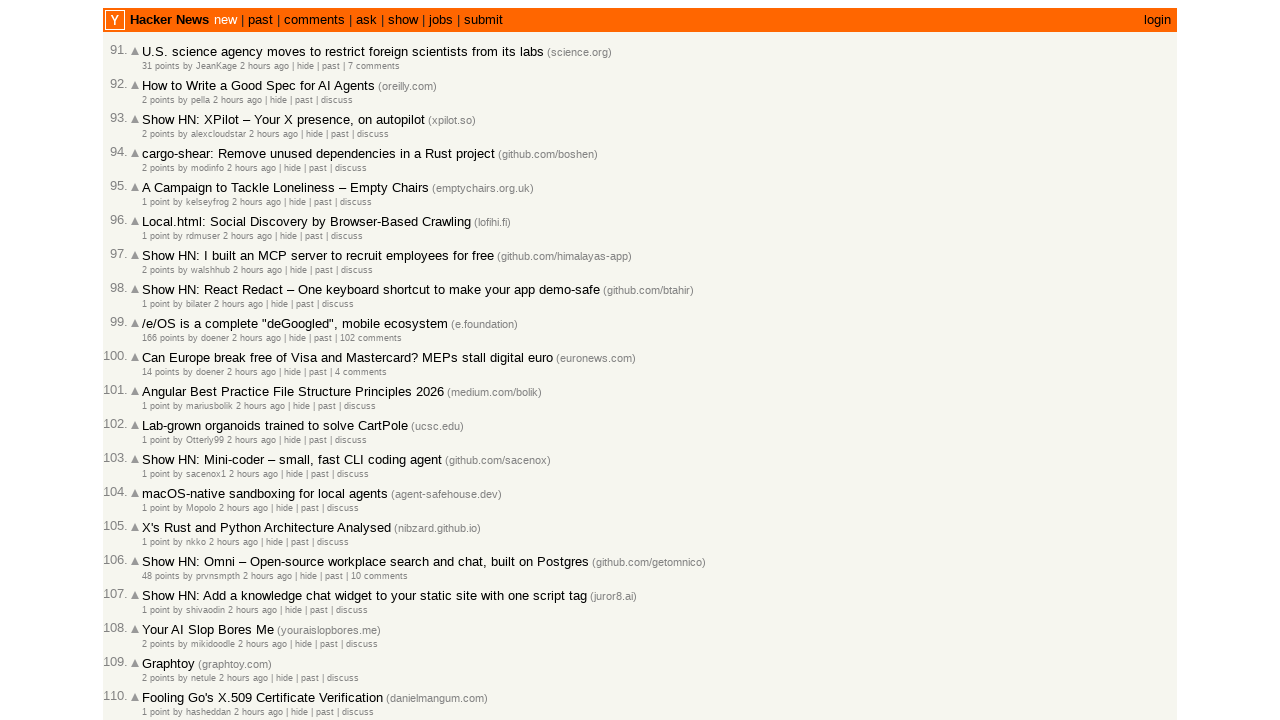

Verified that exactly 100 articles were collected
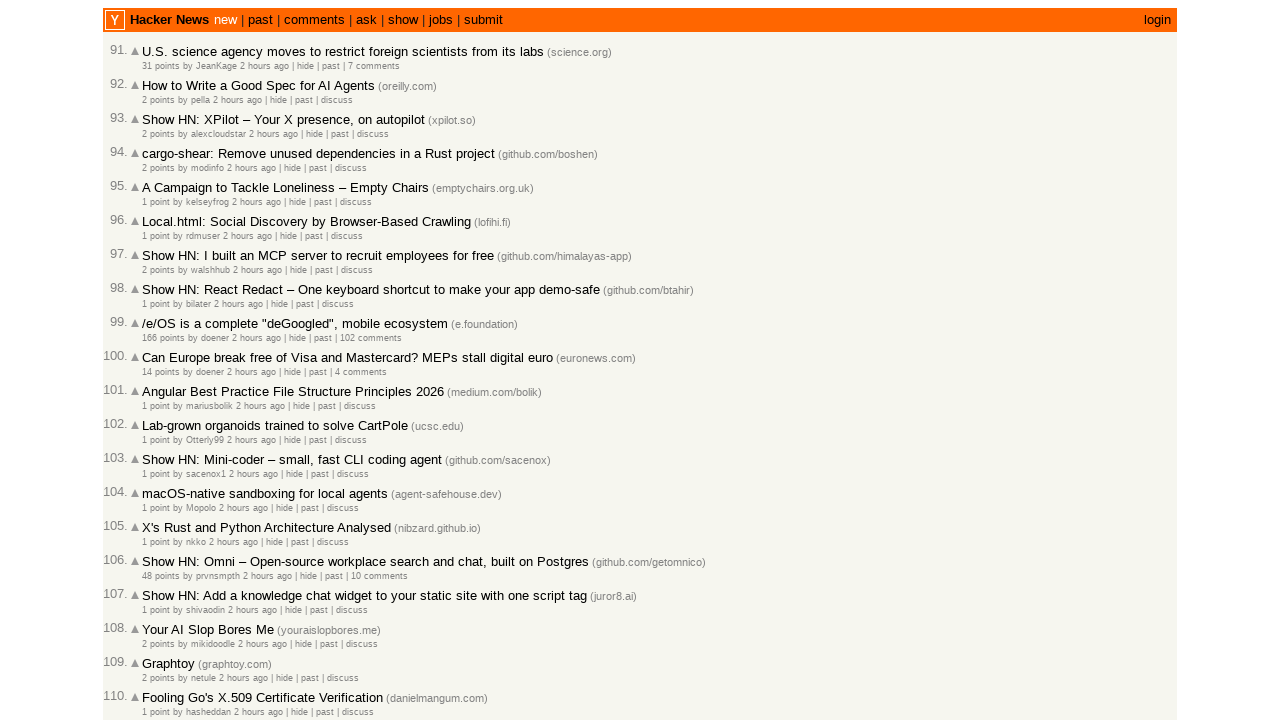

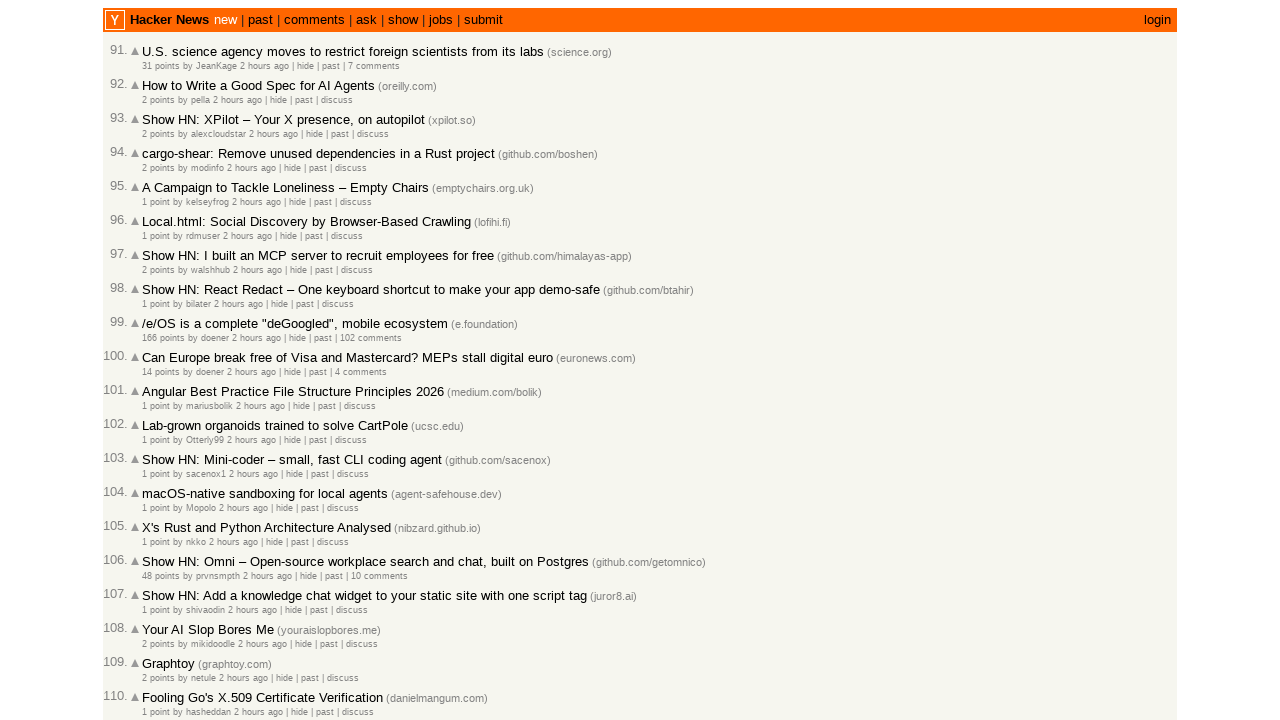